Tests footer links by navigating through each link in the footer section to verify they are clickable and load properly

Starting URL: https://rahulshettyacademy.com/AutomationPractice/

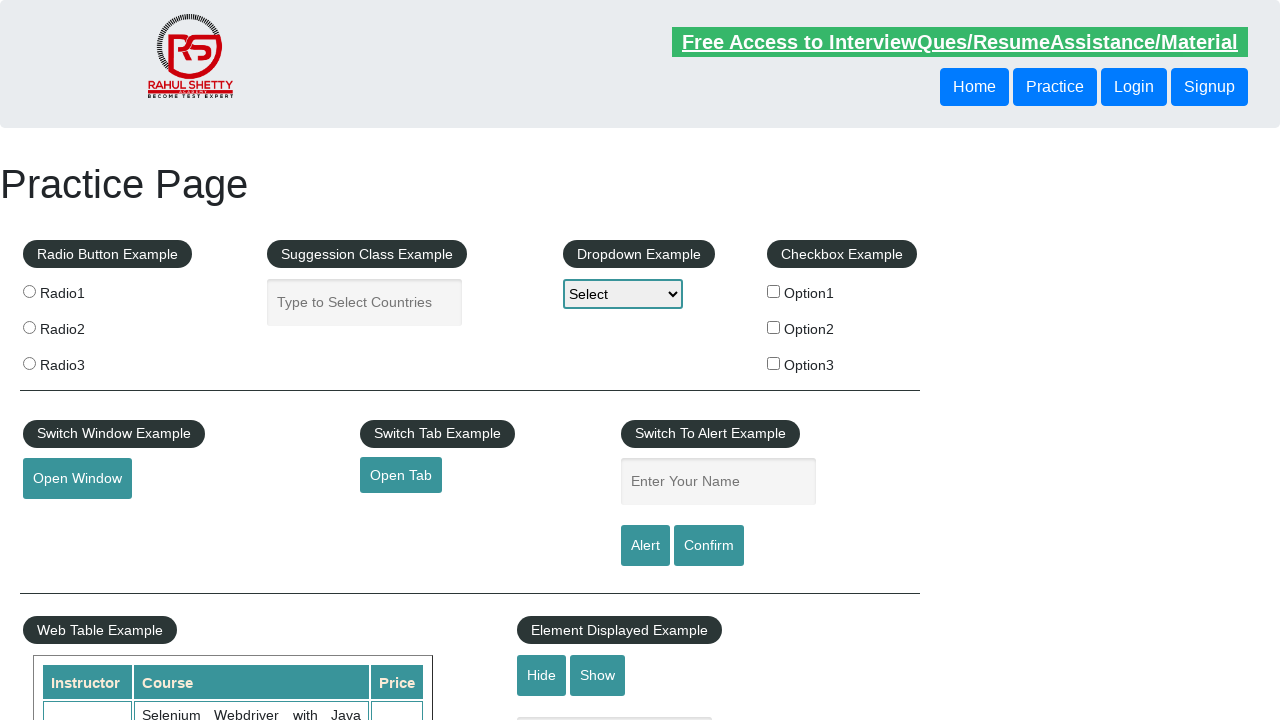

Located footer section with ID 'gf-BIG'
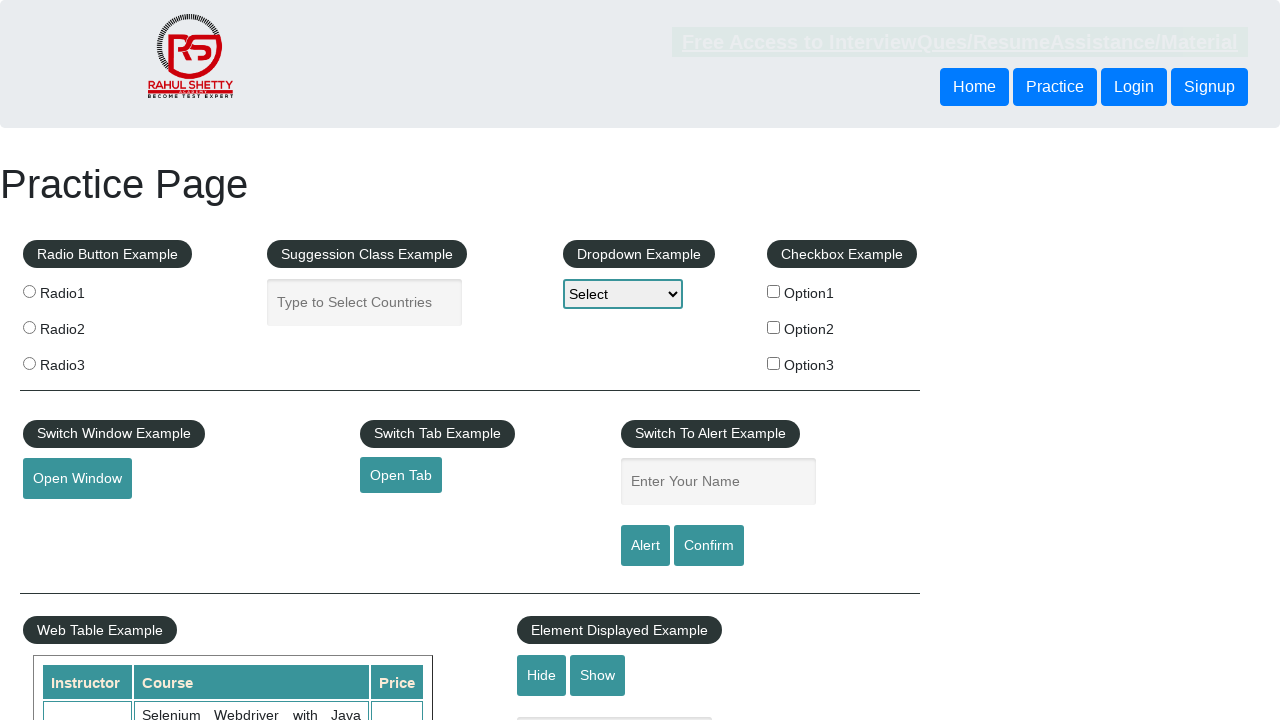

Retrieved all links from footer section
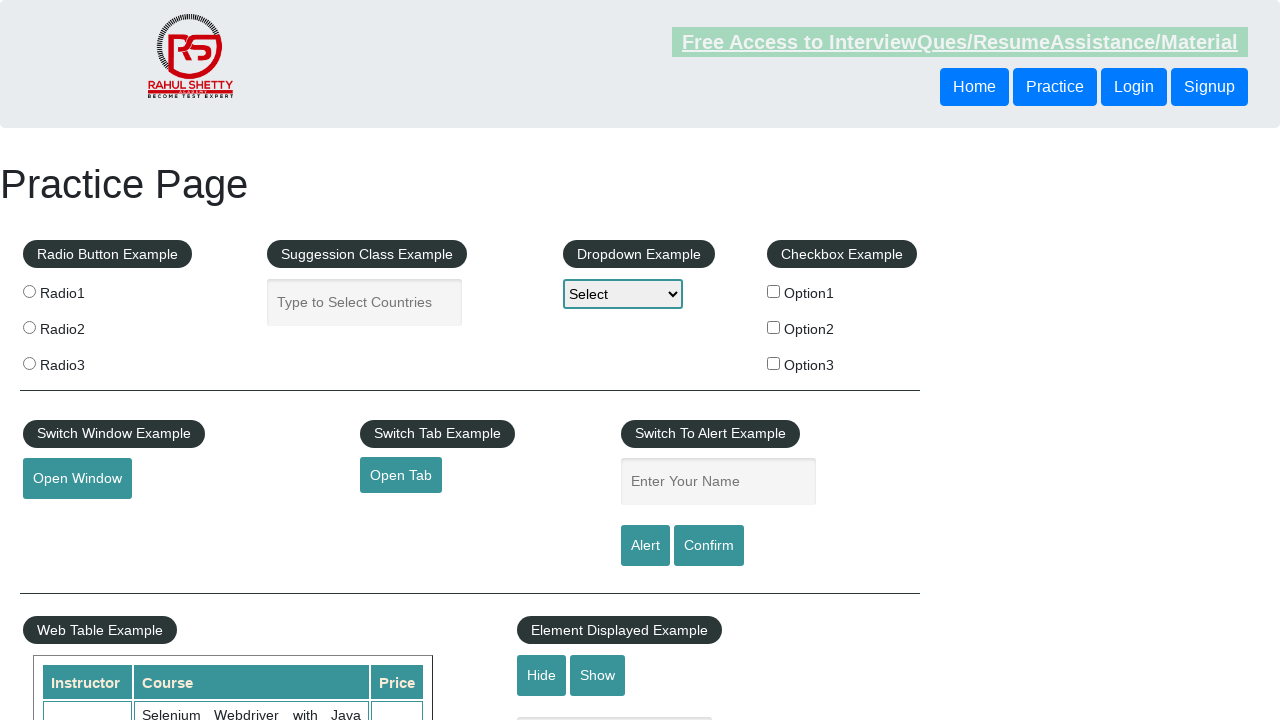

Stored original URL: https://rahulshettyacademy.com/AutomationPractice/
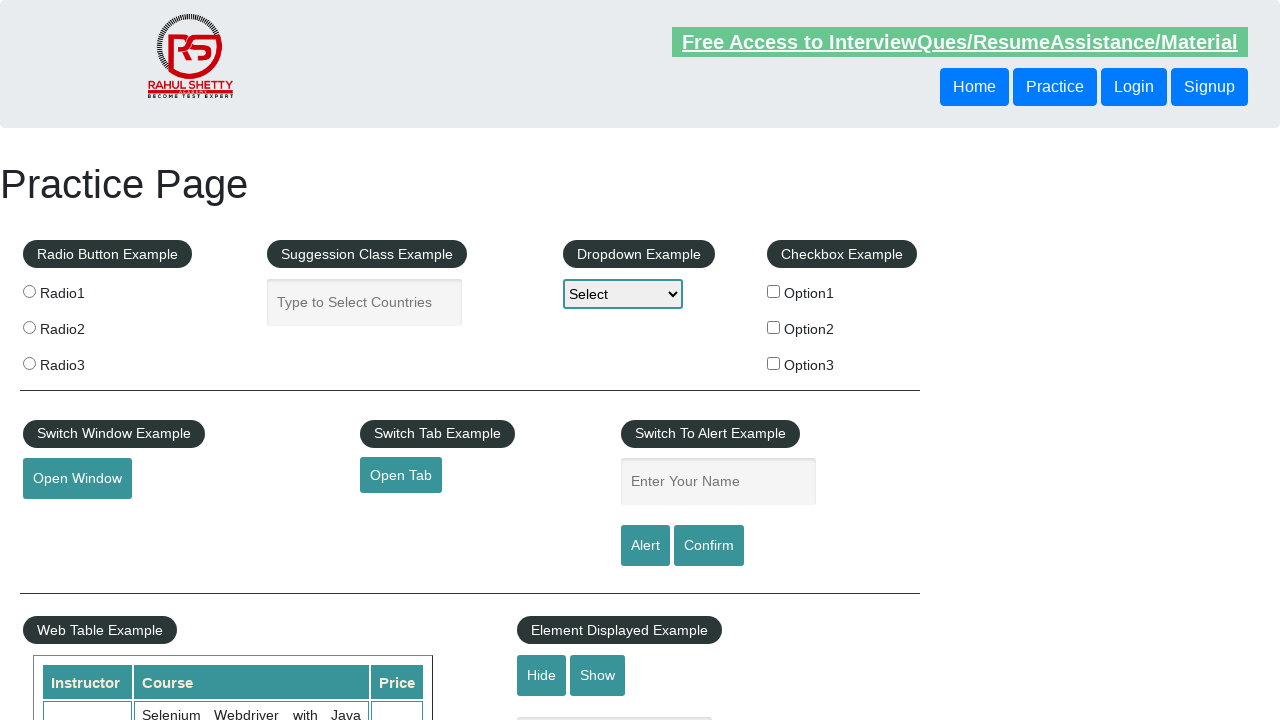

Re-located footer section for link 1
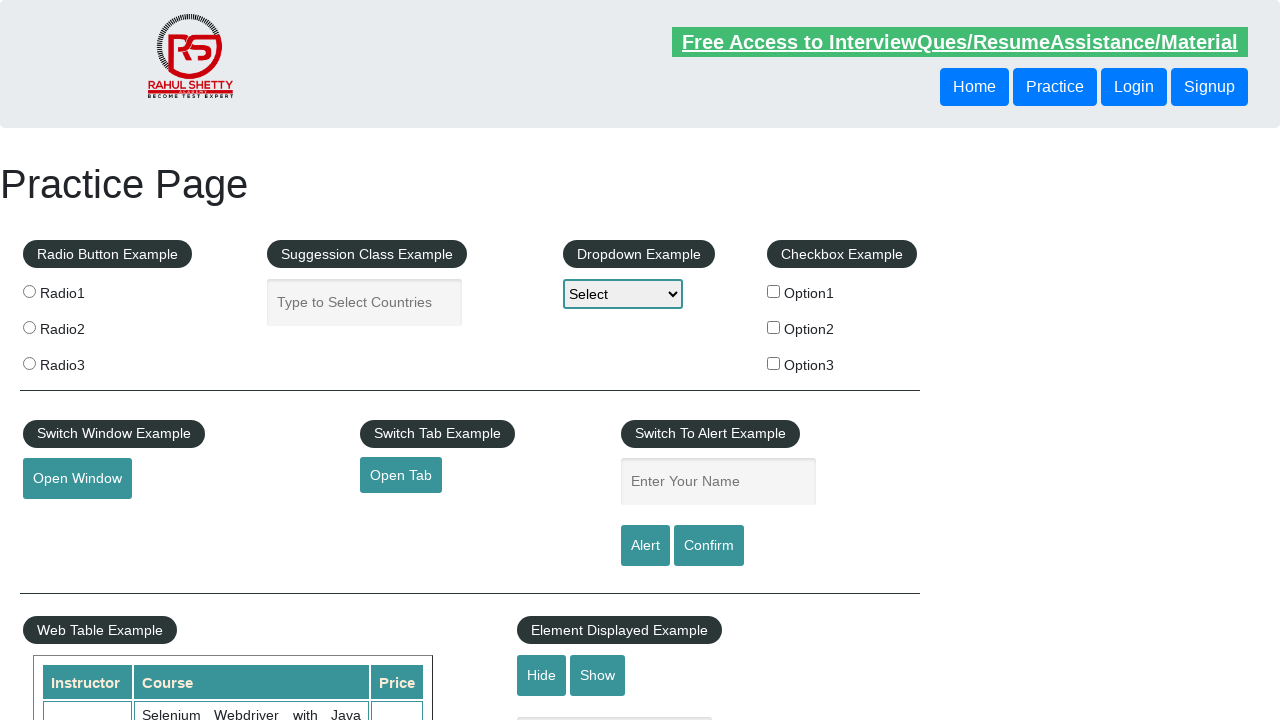

Selected footer link at index 0
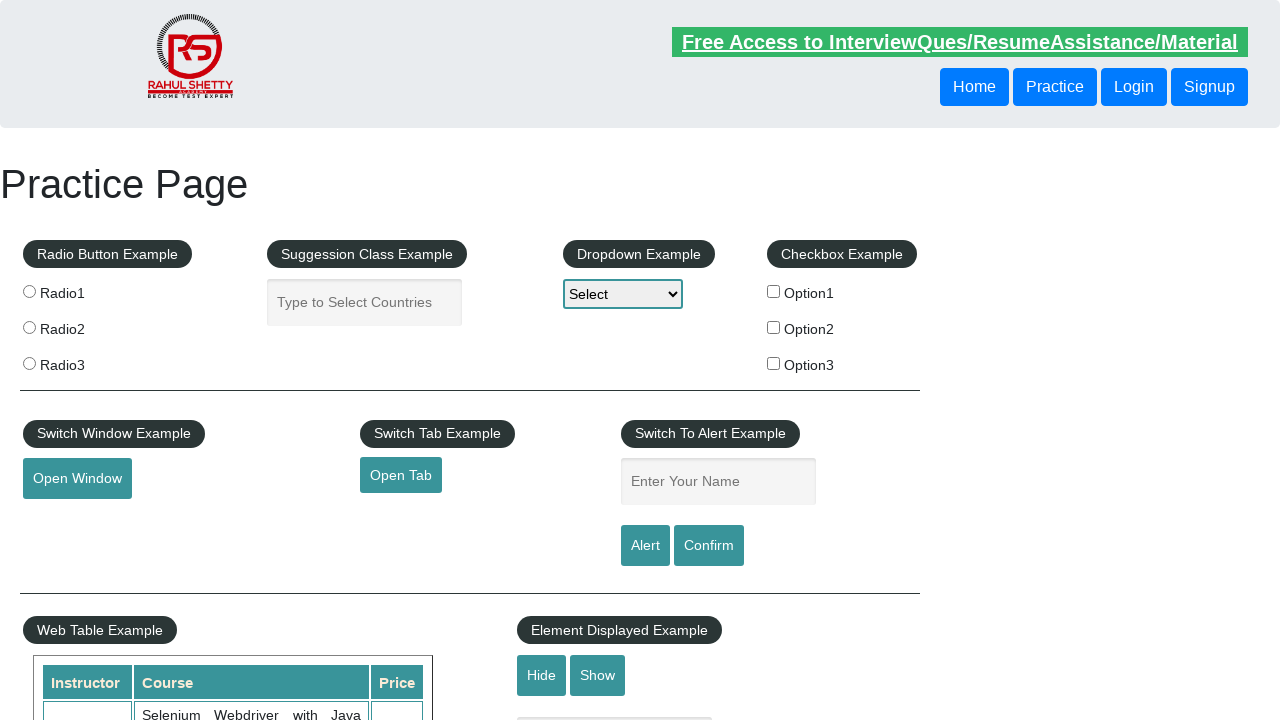

Retrieved link text: 'Discount Coupons'
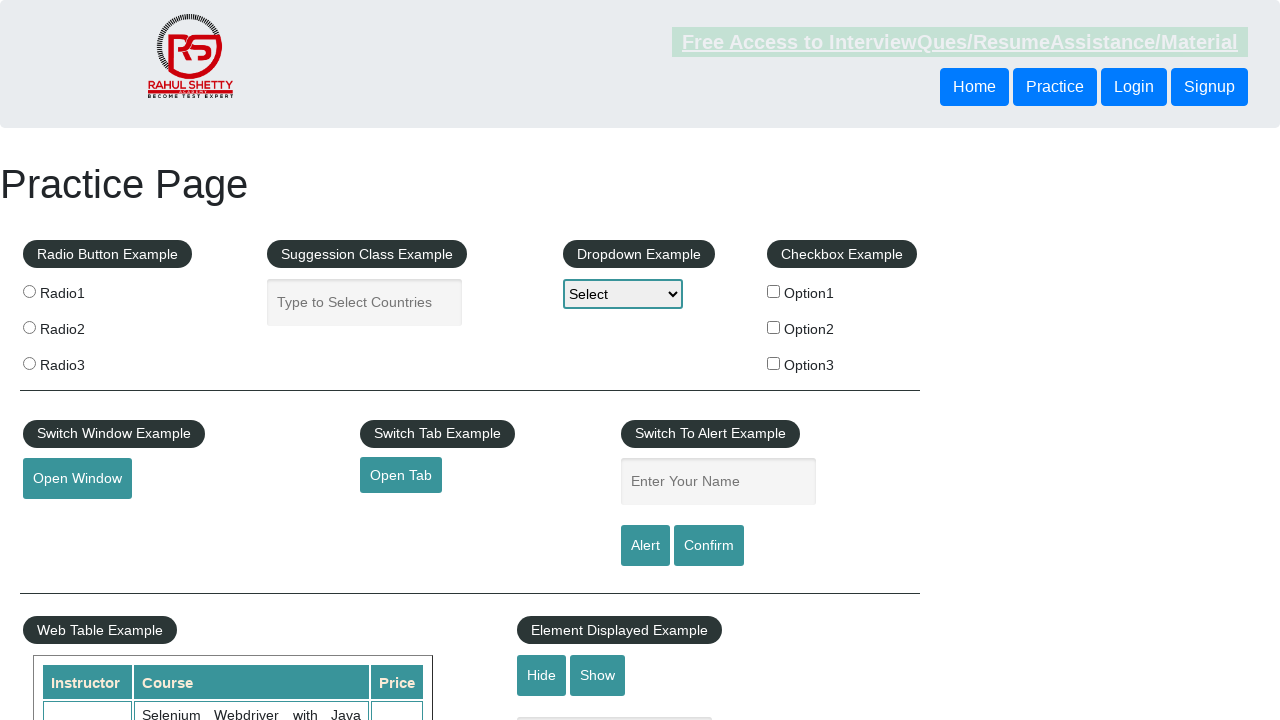

Clicked footer link: 'Discount Coupons' at (157, 482) on #gf-BIG >> a >> nth=0
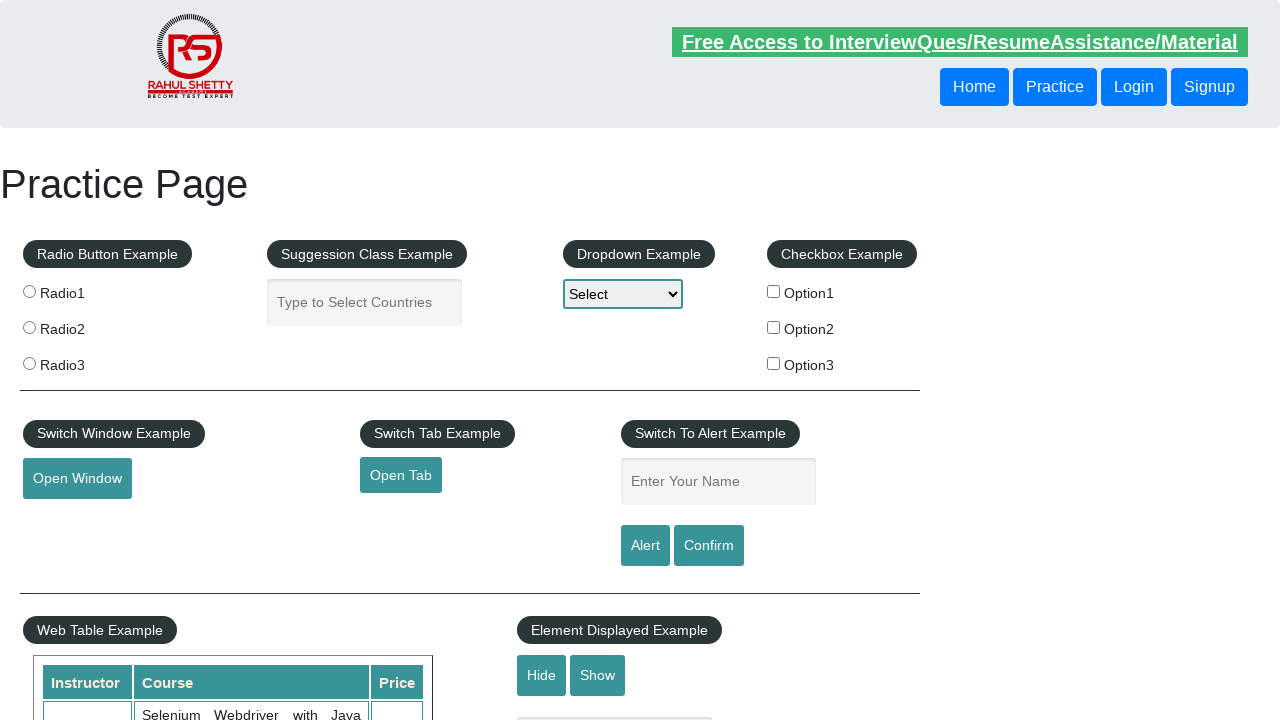

Page loaded after clicking 'Discount Coupons'
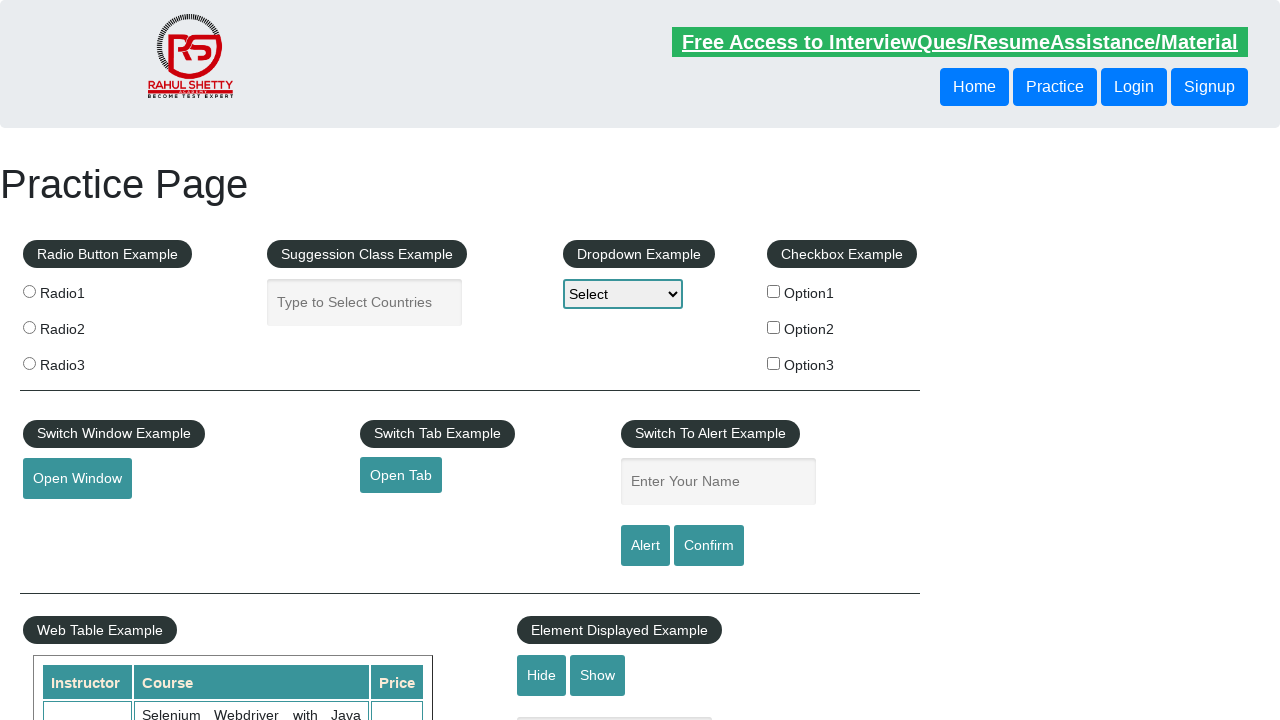

Navigated back to original URL
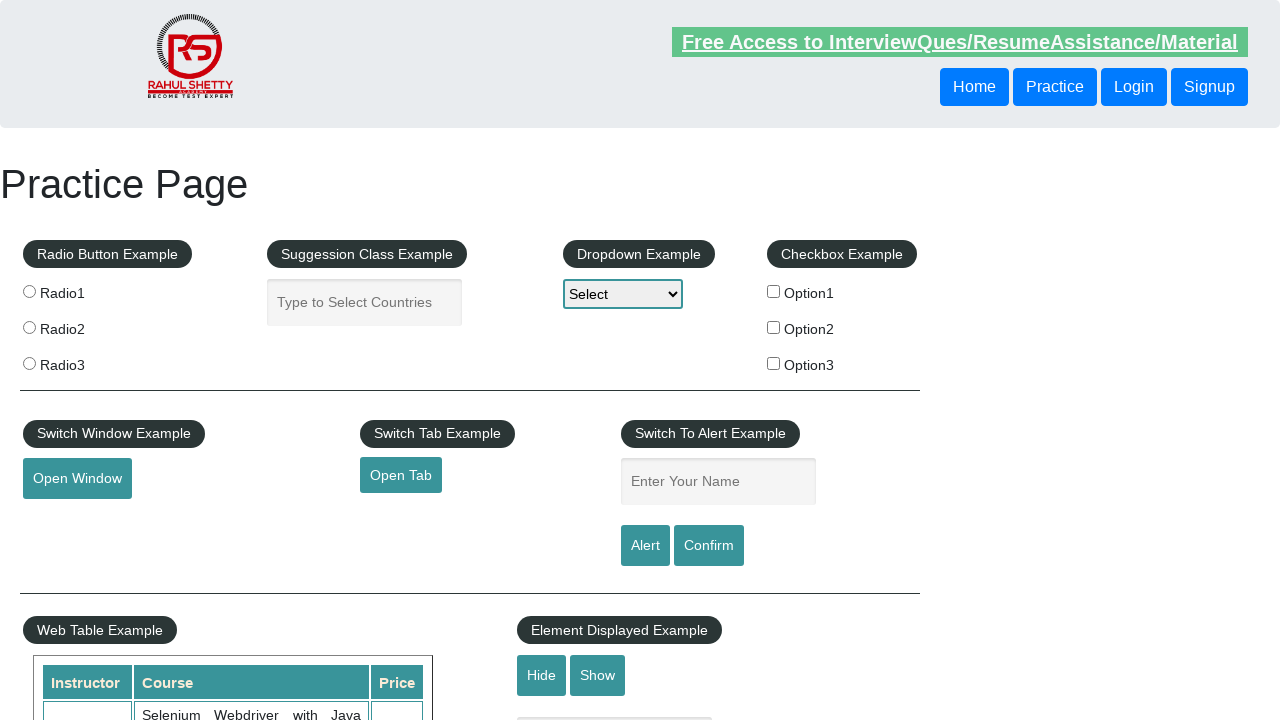

Original page loaded and footer section visible
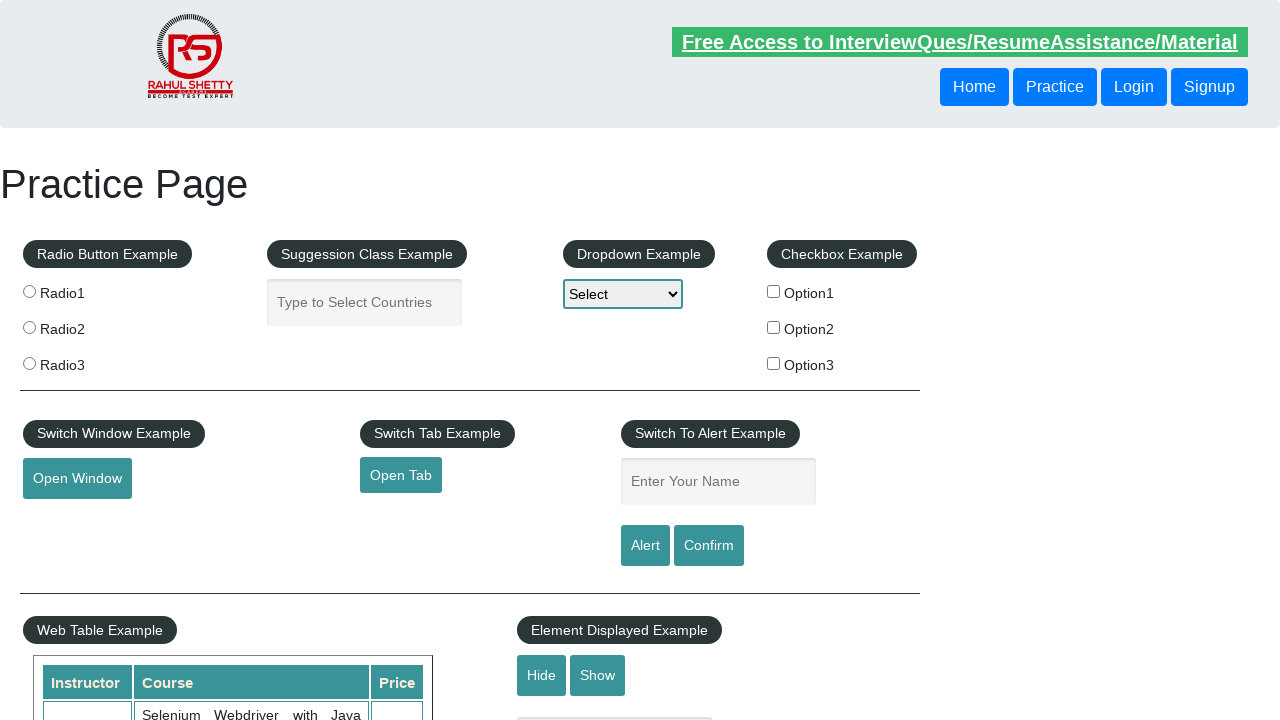

Re-located footer section for link 2
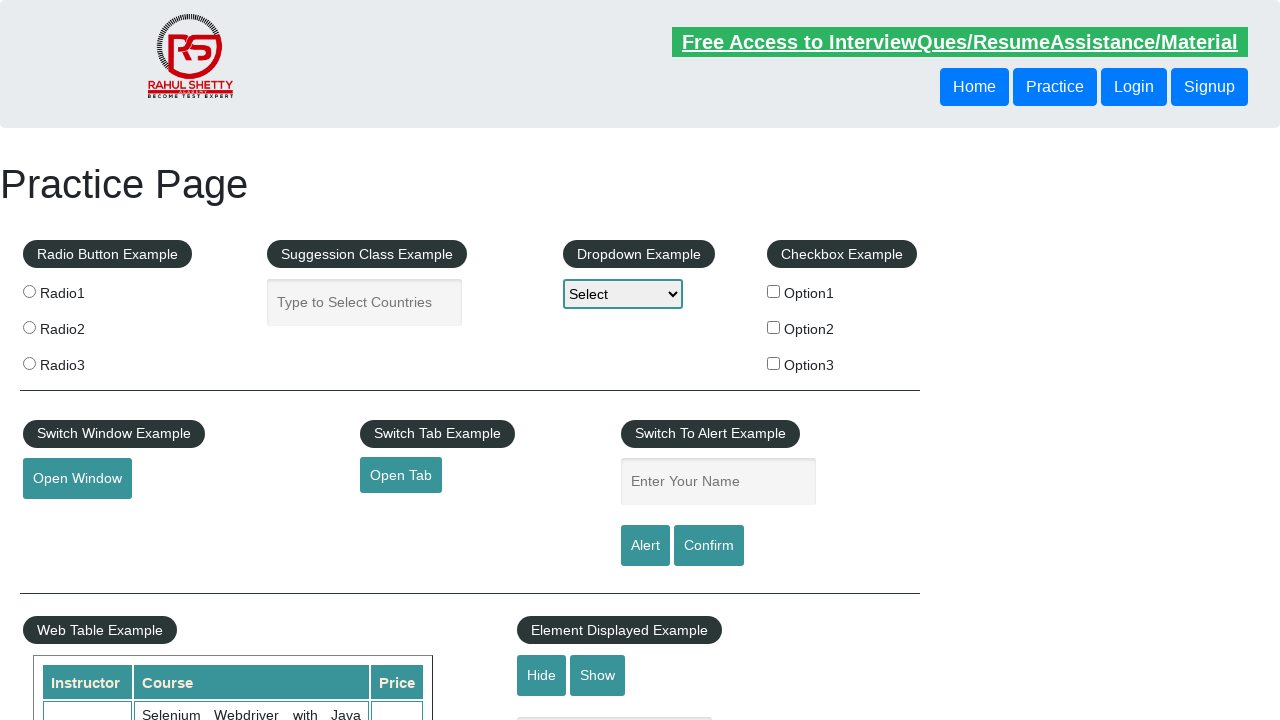

Selected footer link at index 1
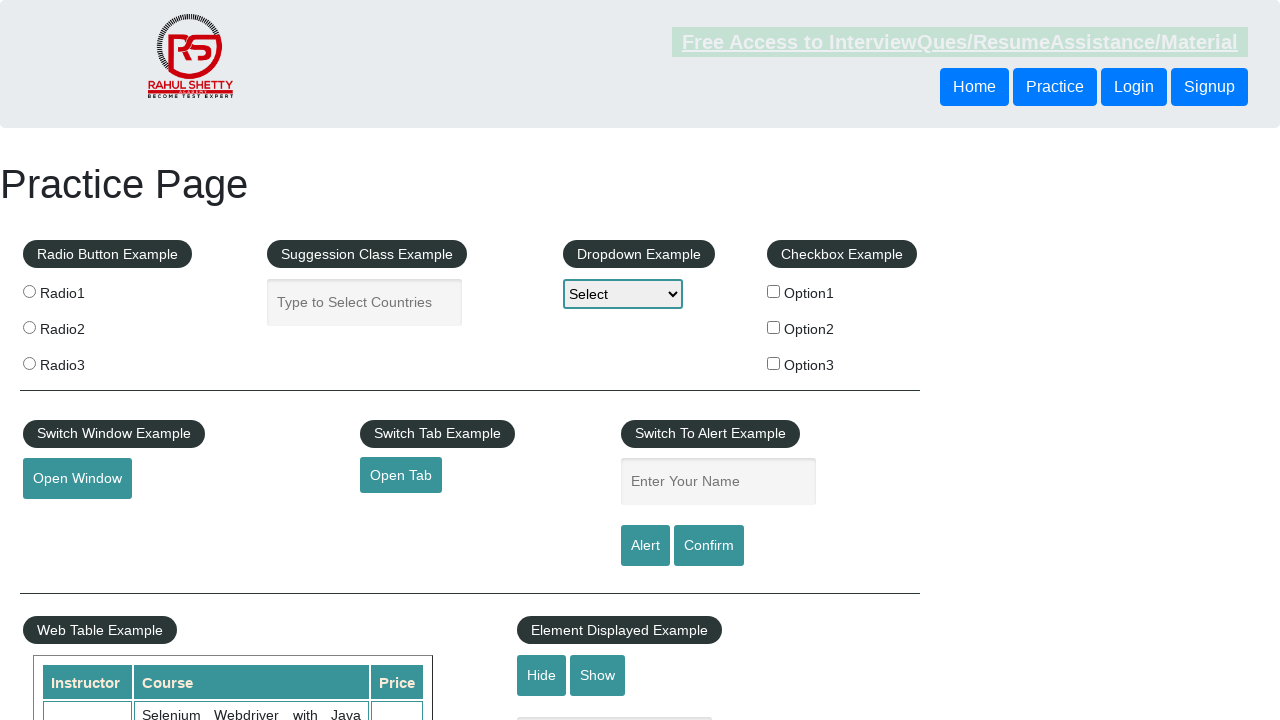

Retrieved link text: 'REST API'
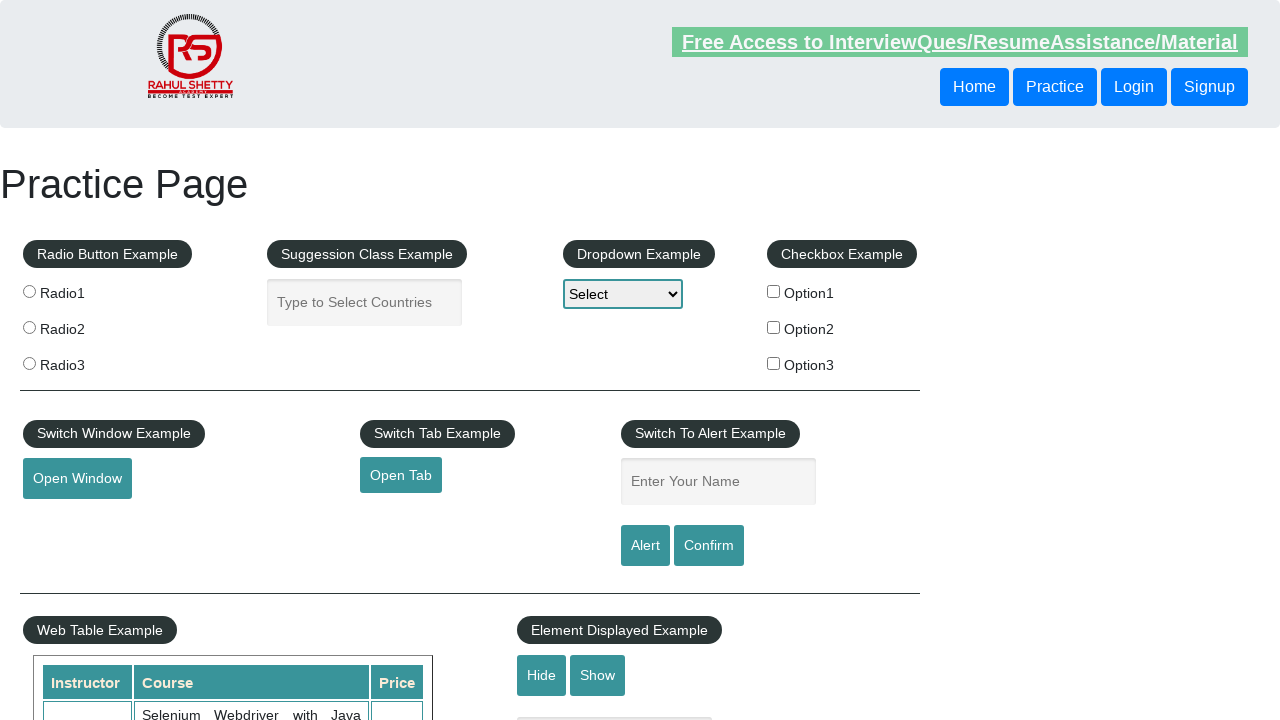

Clicked footer link: 'REST API' at (68, 520) on #gf-BIG >> a >> nth=1
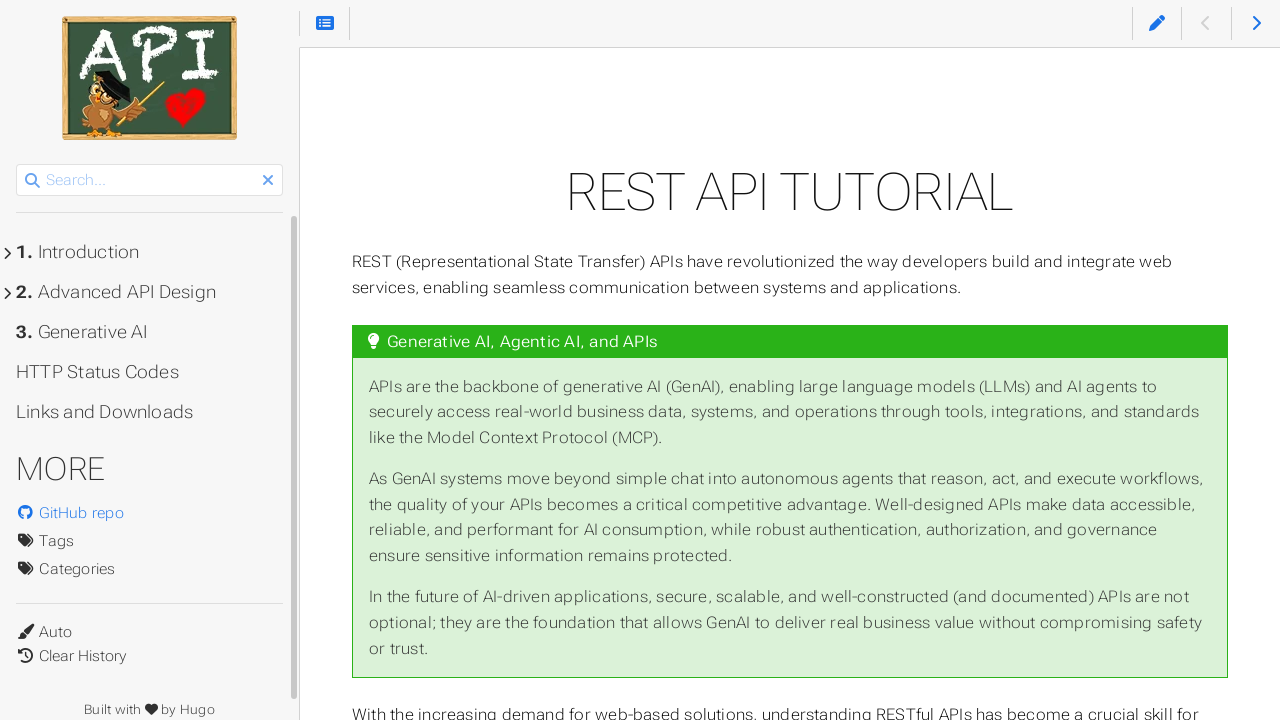

Page loaded after clicking 'REST API'
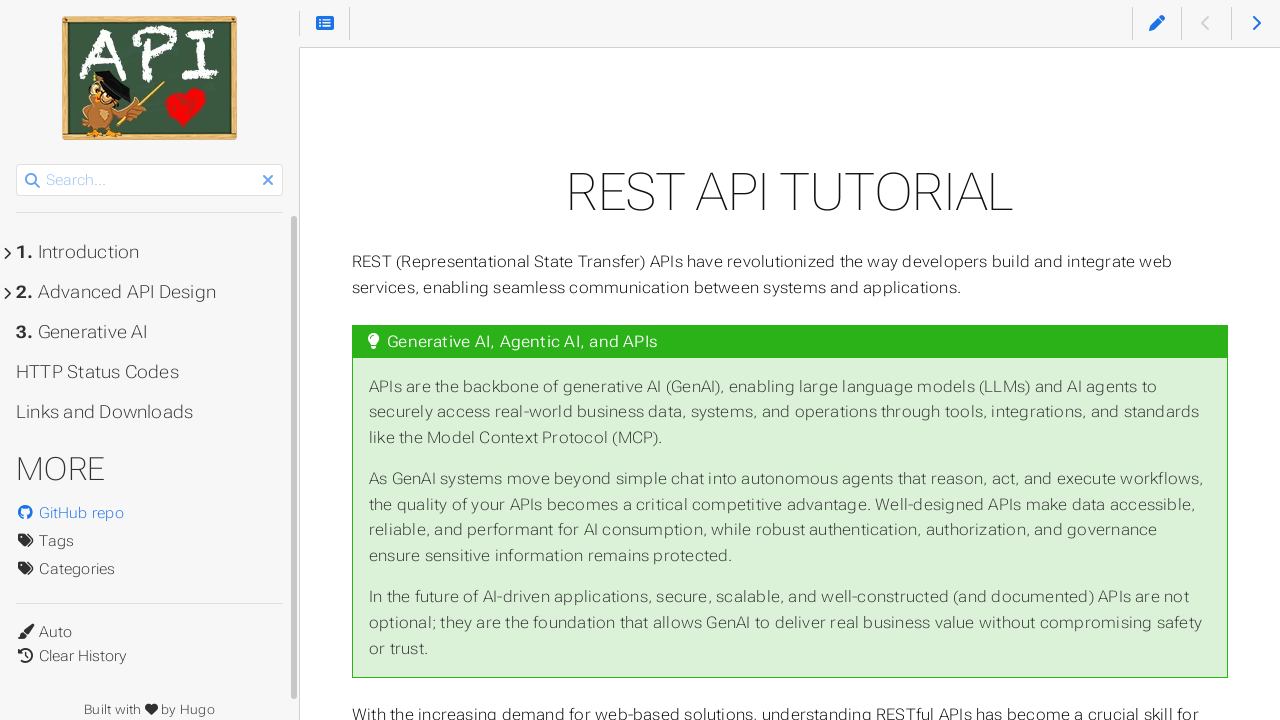

Navigated back to original URL
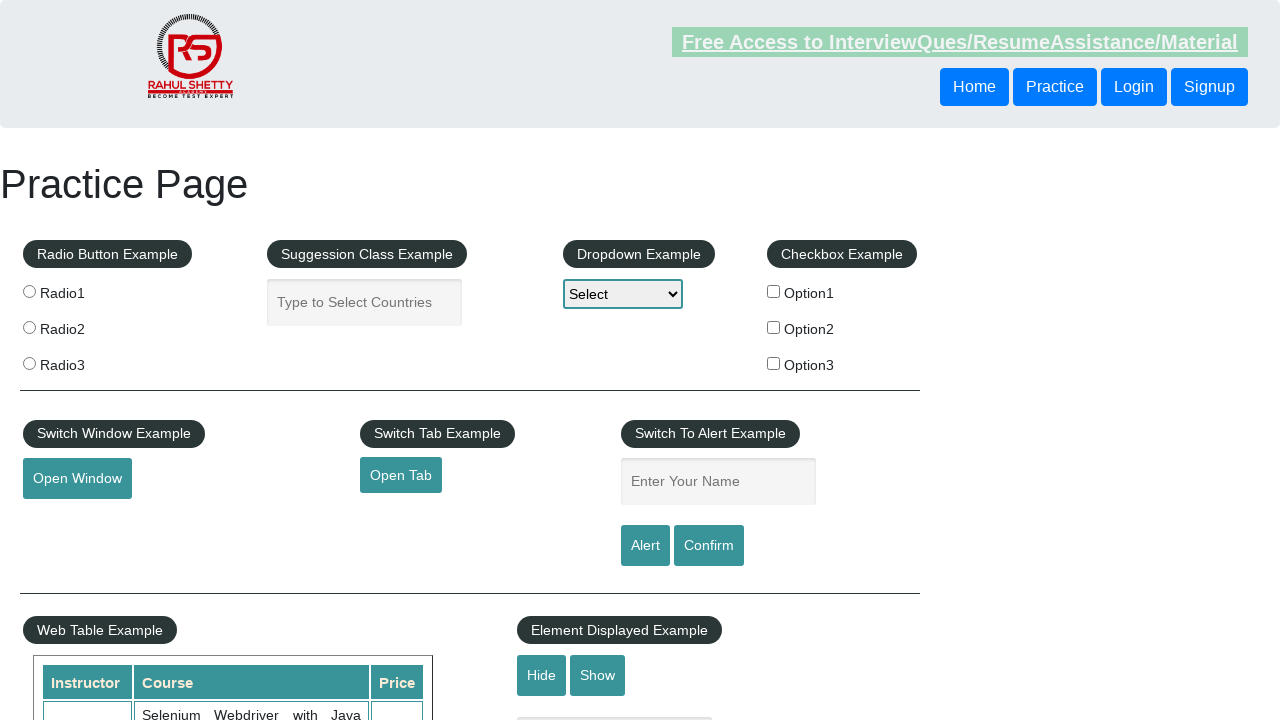

Original page loaded and footer section visible
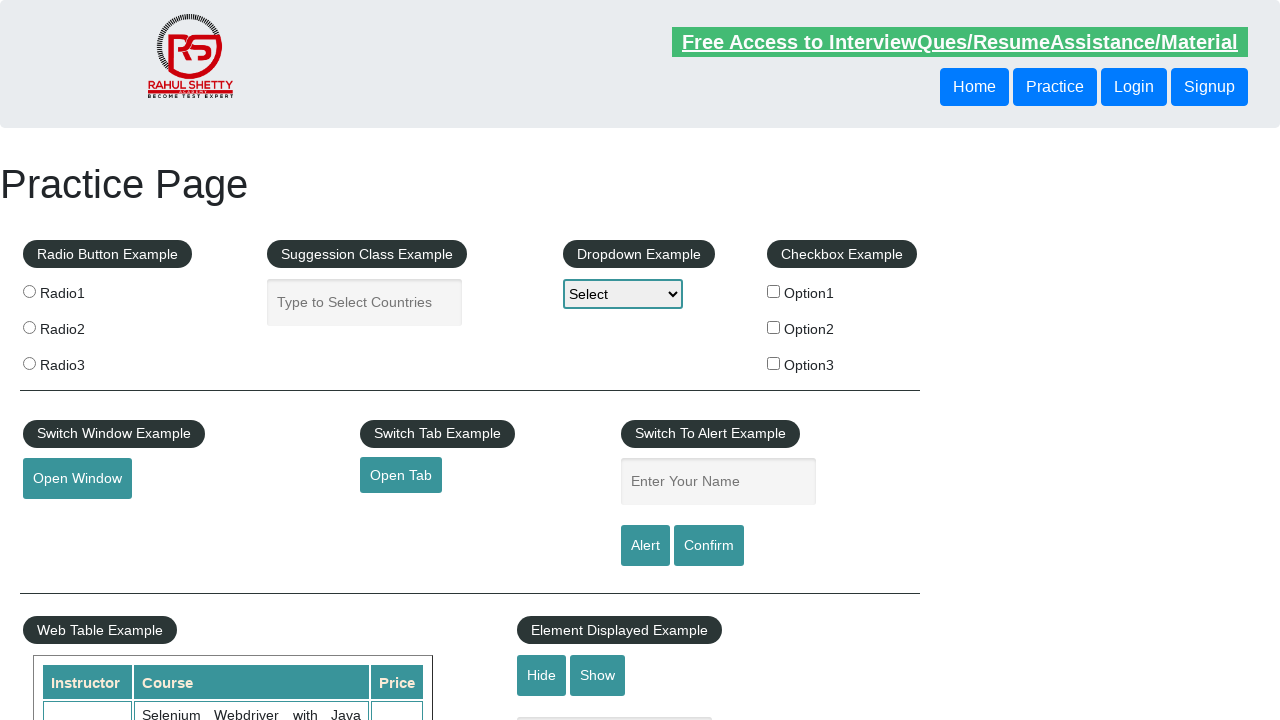

Re-located footer section for link 3
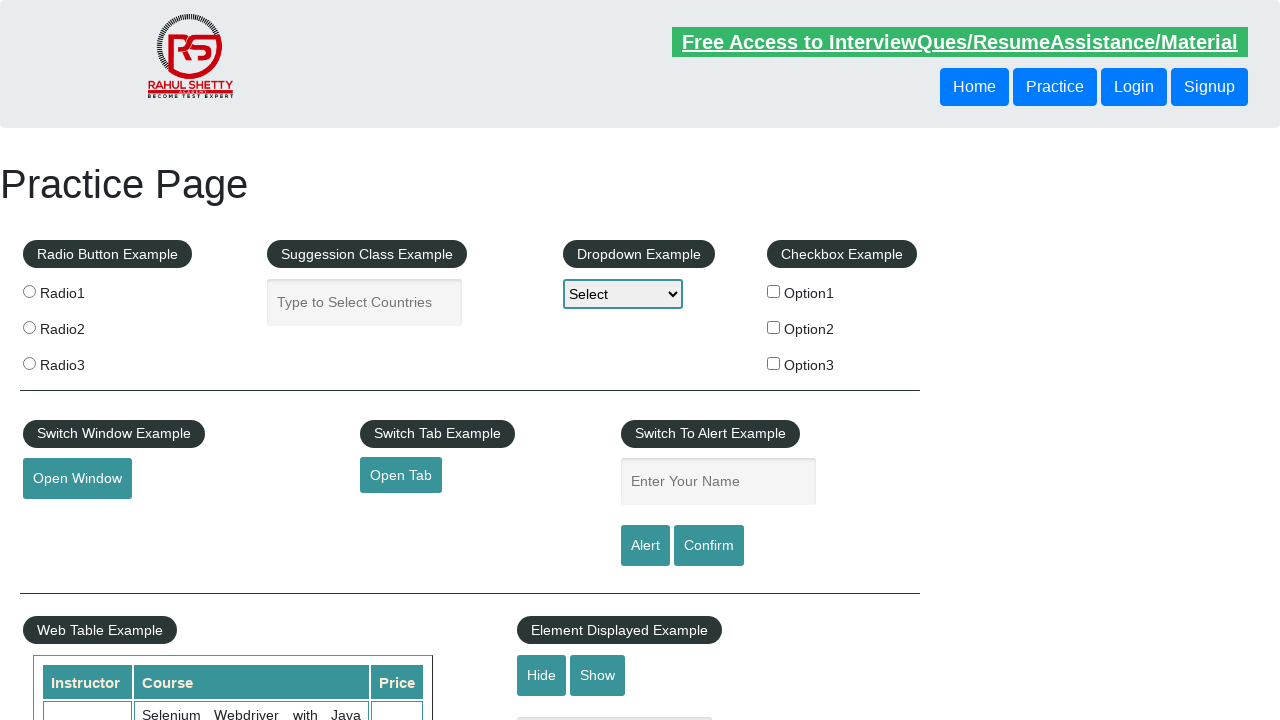

Selected footer link at index 2
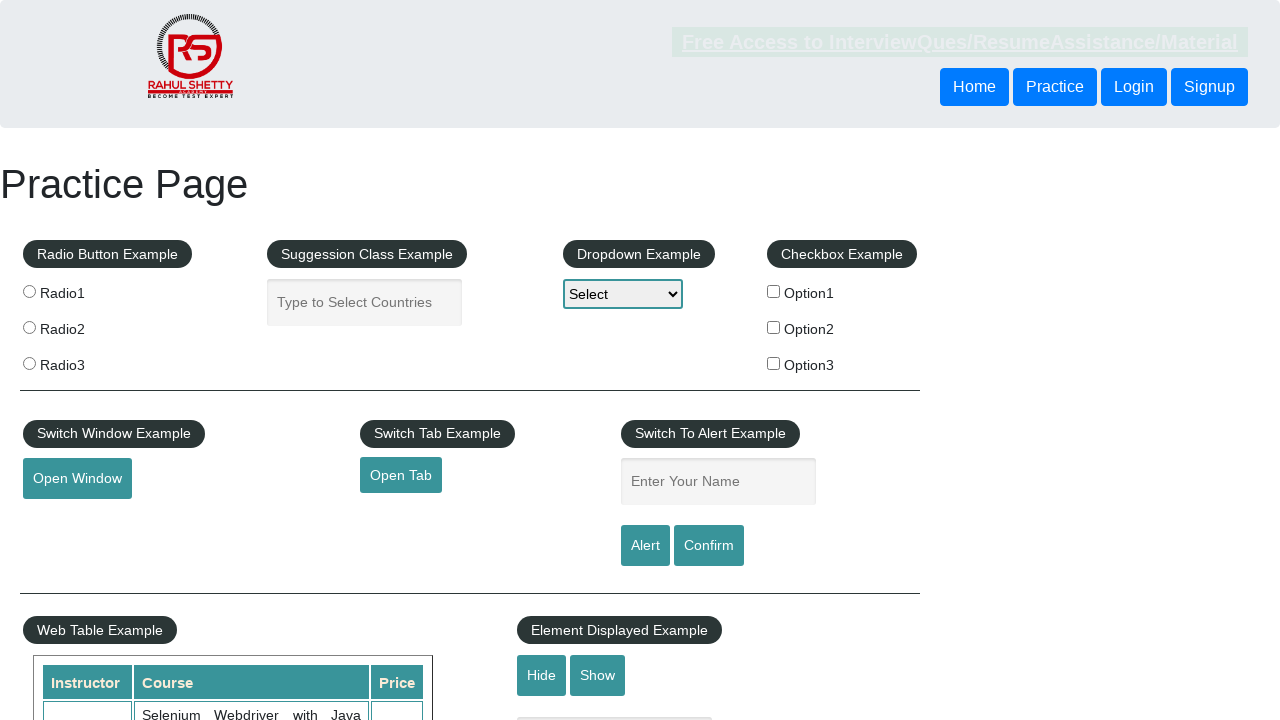

Retrieved link text: 'SoapUI'
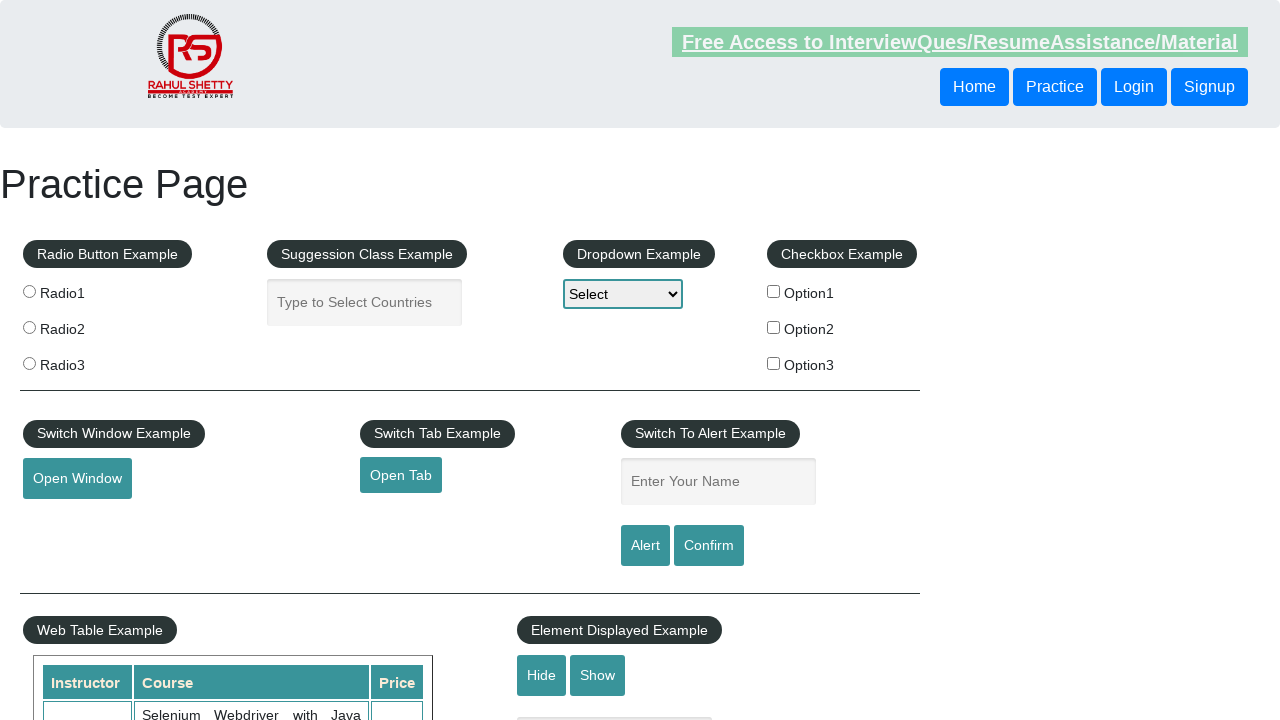

Clicked footer link: 'SoapUI' at (62, 550) on #gf-BIG >> a >> nth=2
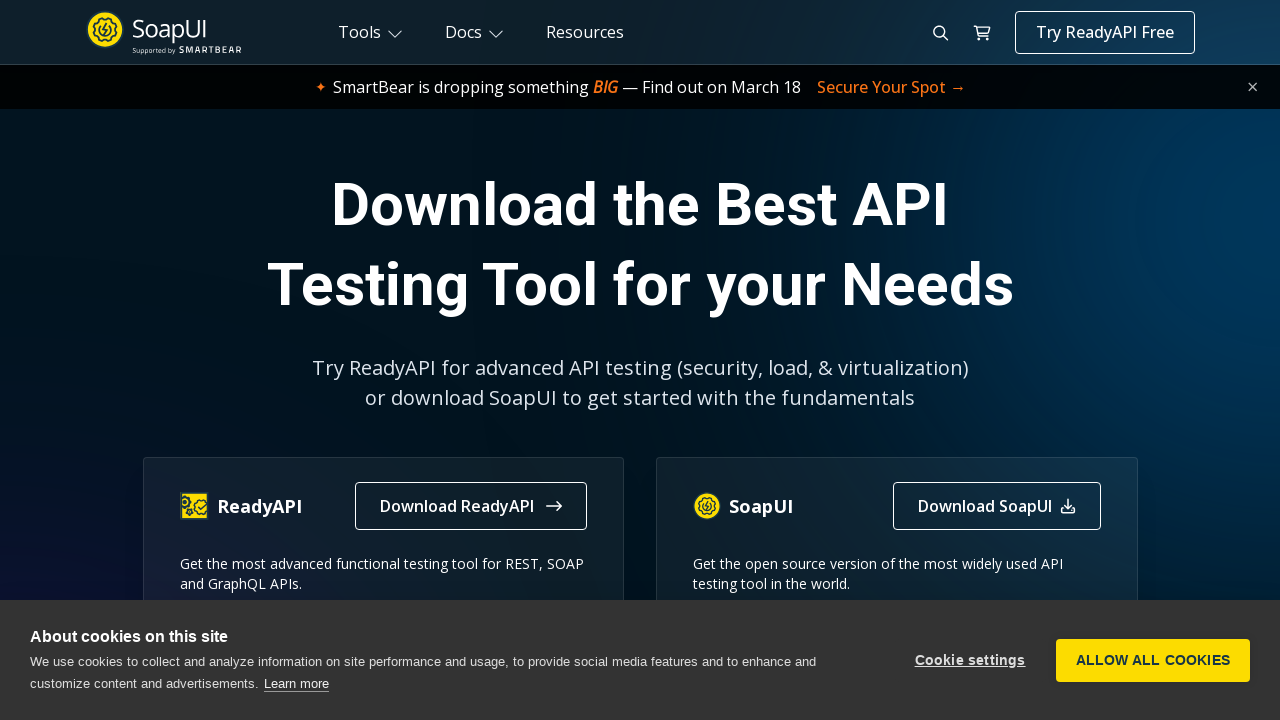

Page loaded after clicking 'SoapUI'
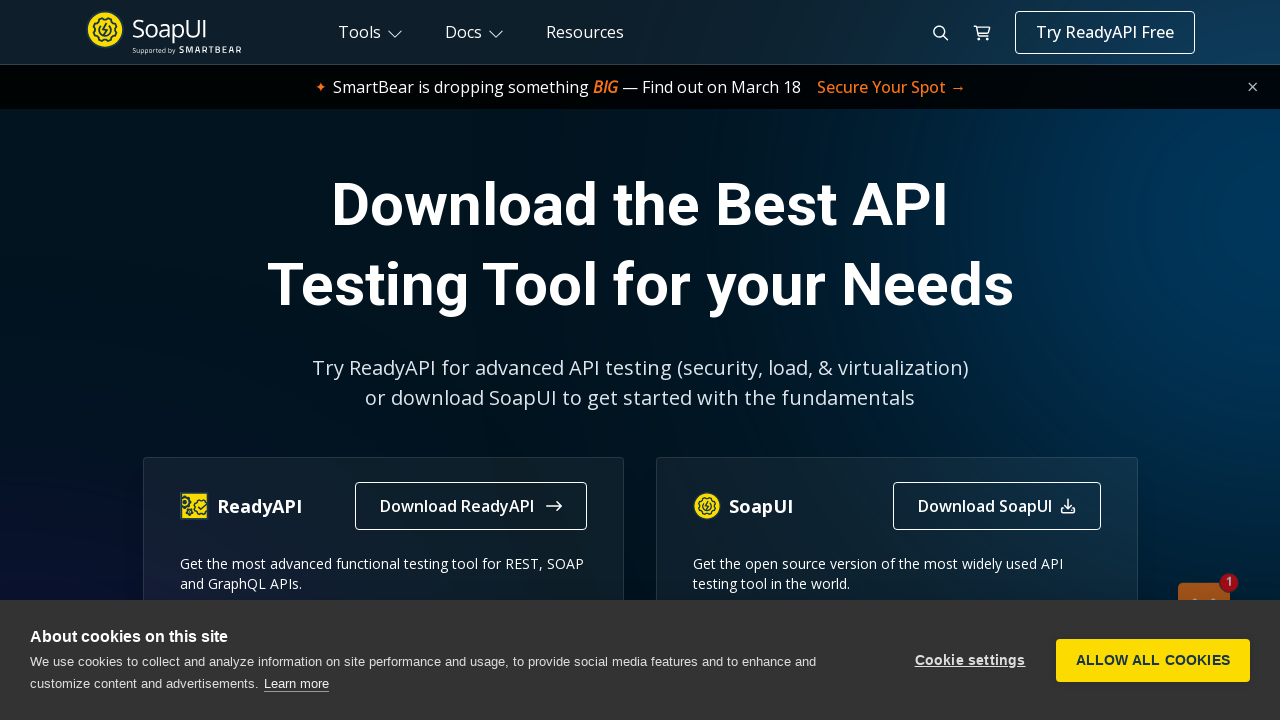

Navigated back to original URL
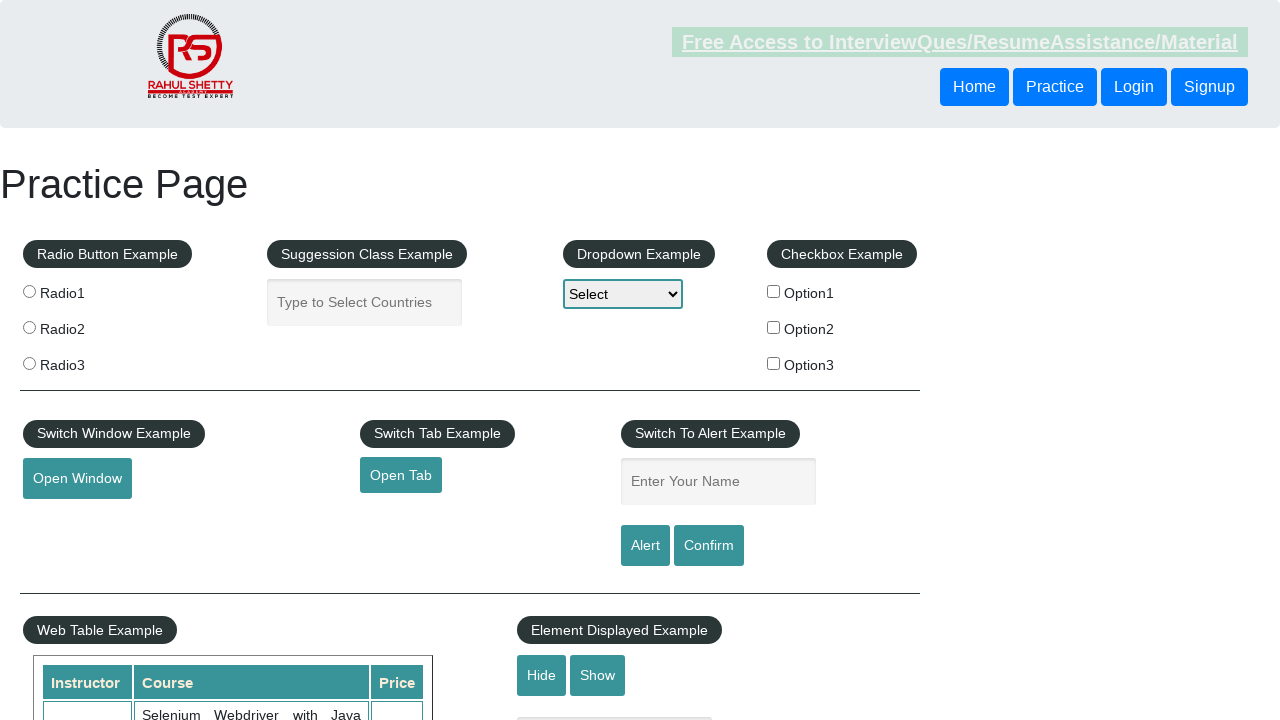

Original page loaded and footer section visible
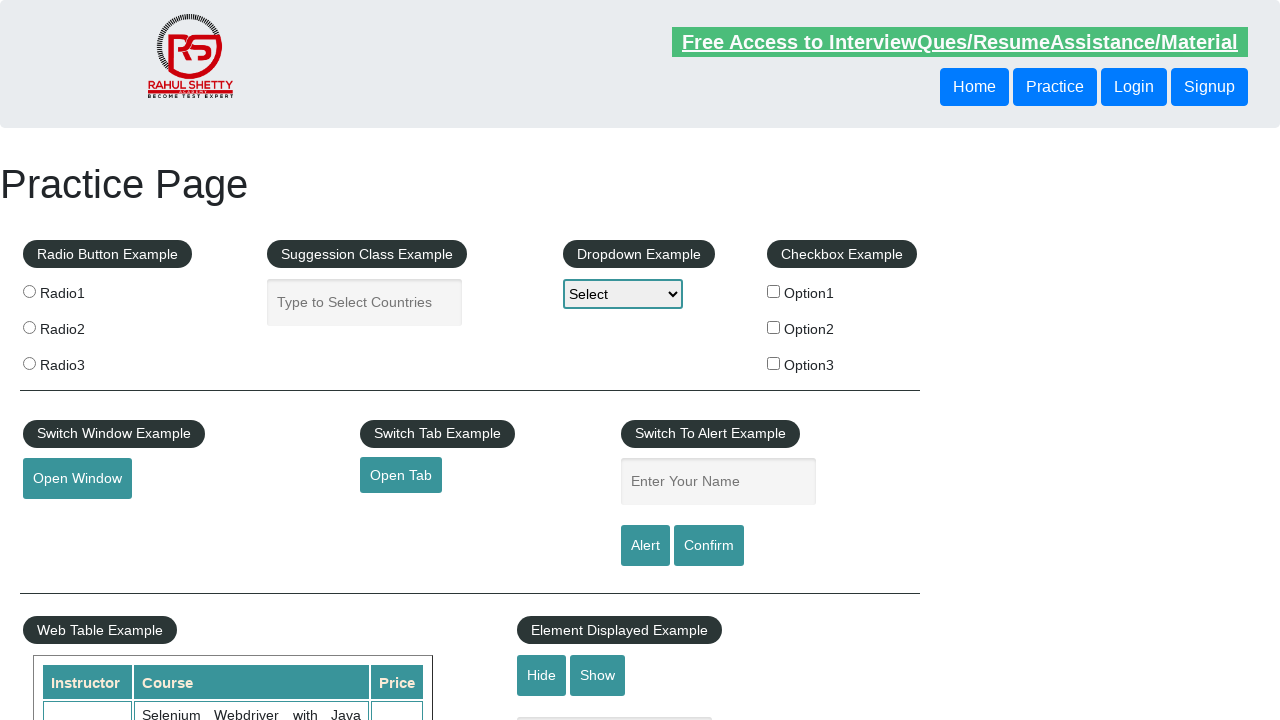

Re-located footer section for link 4
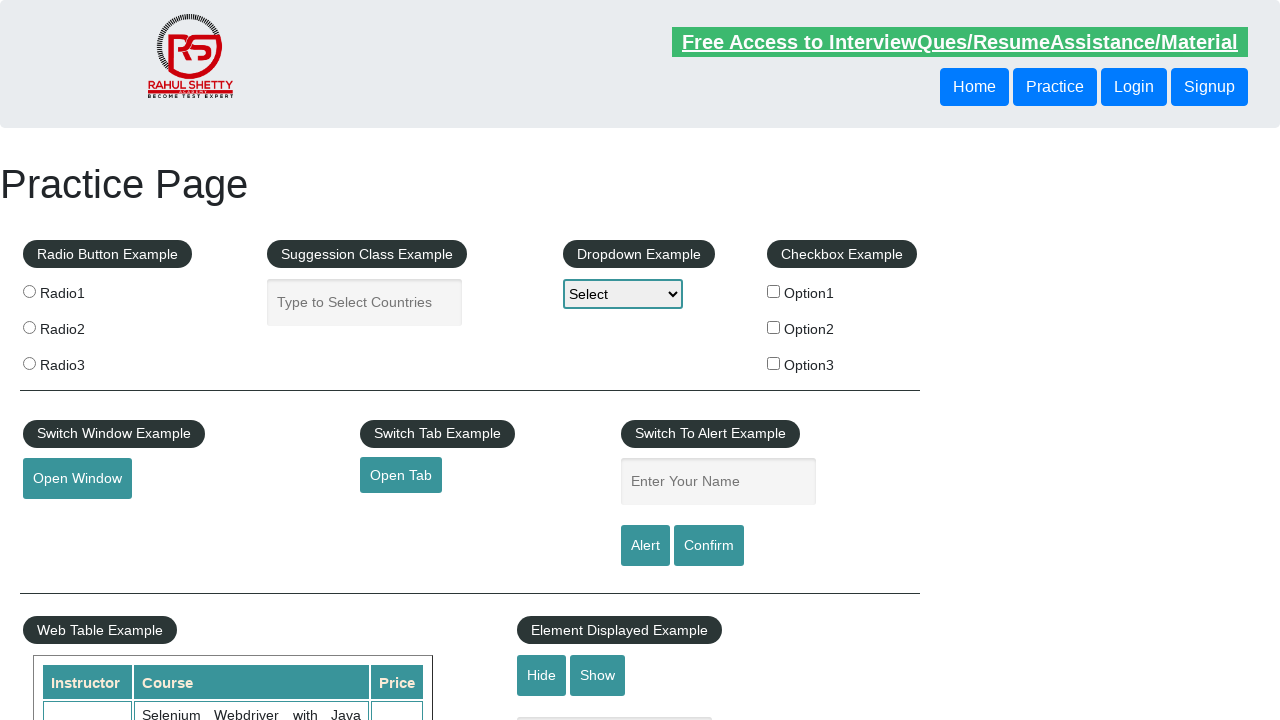

Selected footer link at index 3
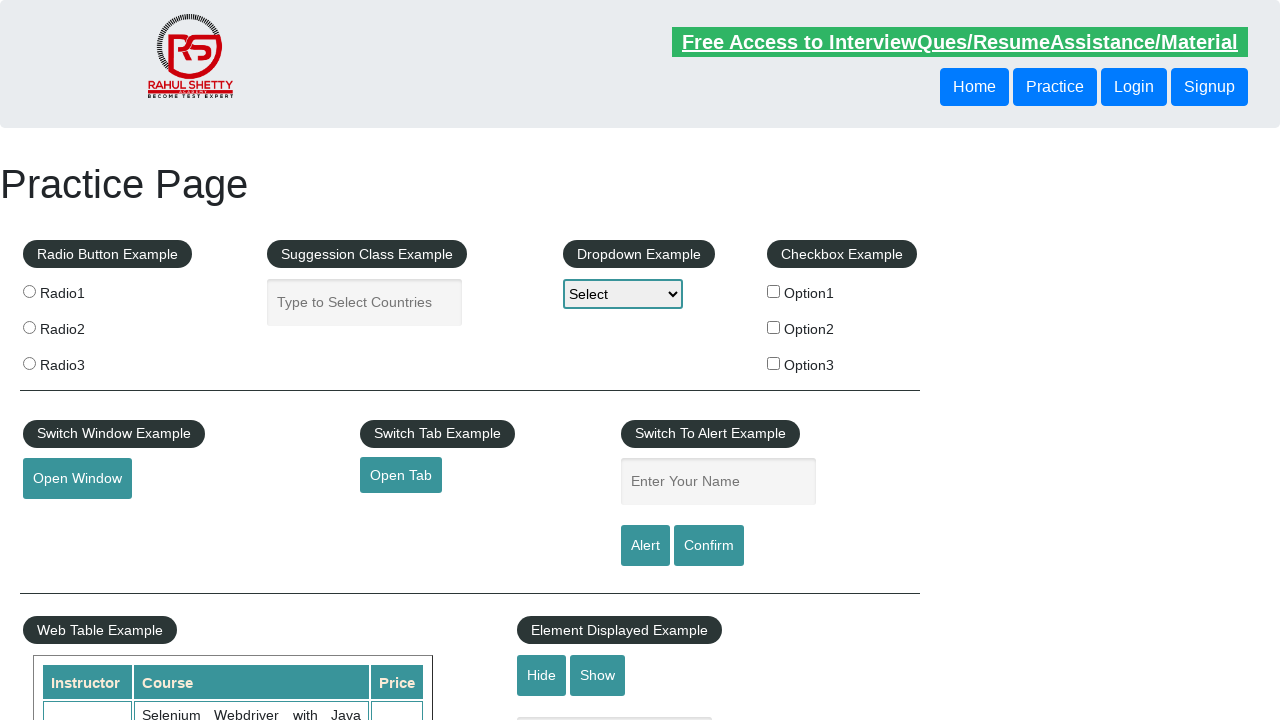

Retrieved link text: 'Appium'
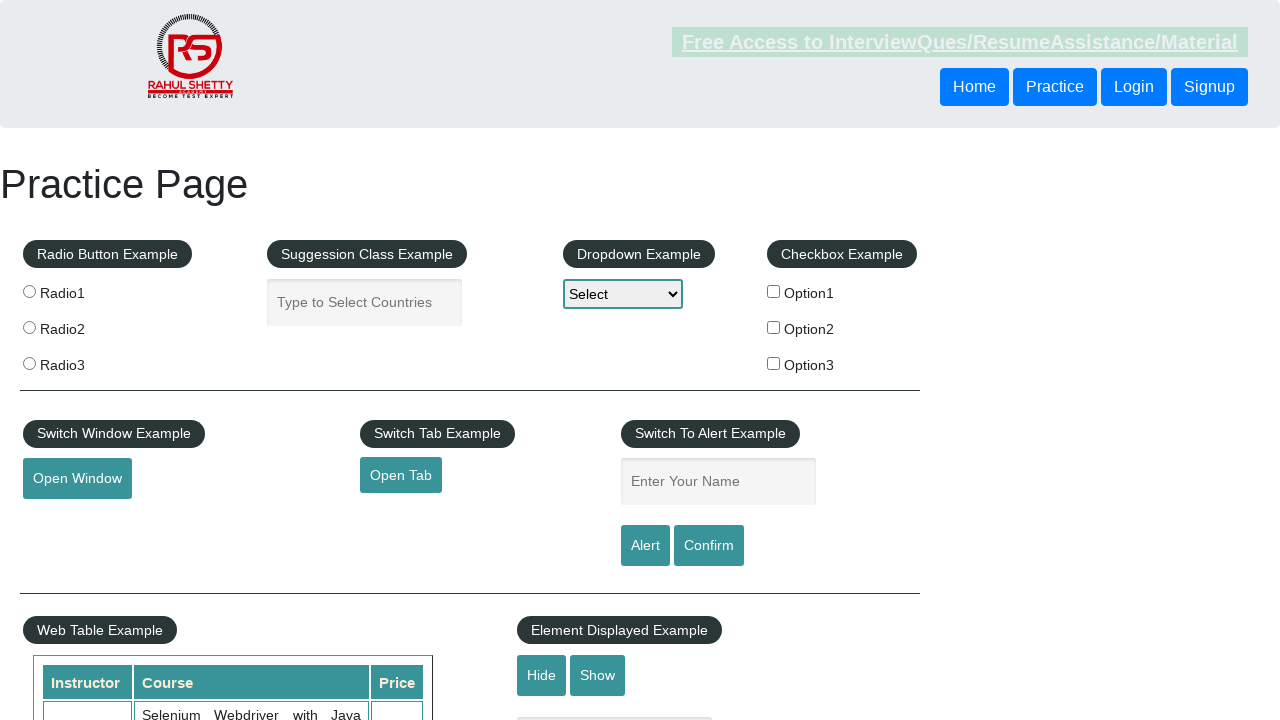

Clicked footer link: 'Appium' at (62, 580) on #gf-BIG >> a >> nth=3
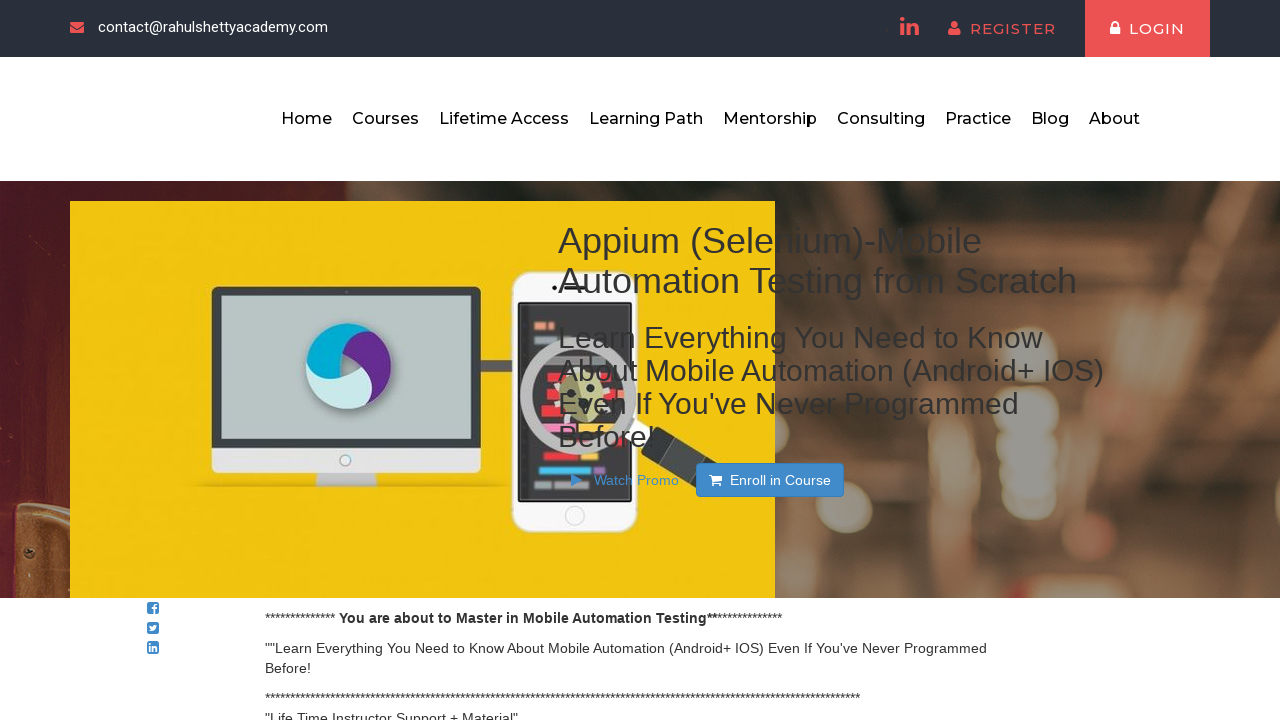

Page loaded after clicking 'Appium'
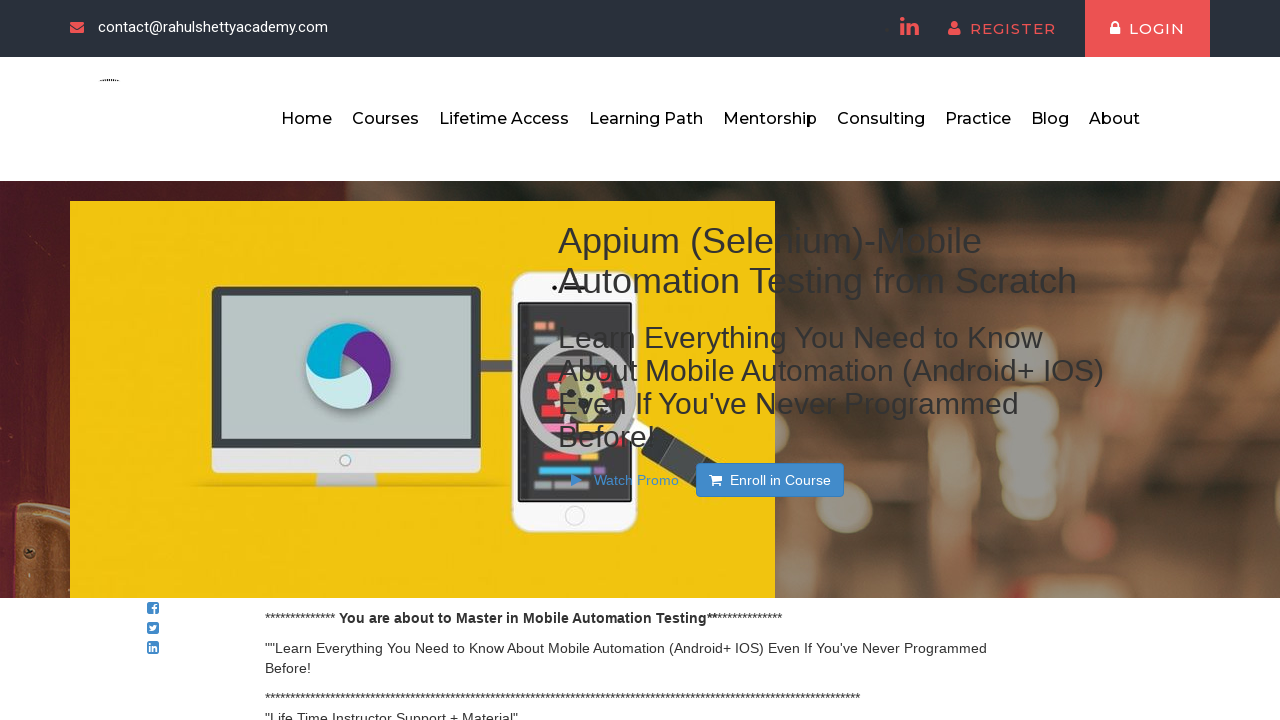

Navigated back to original URL
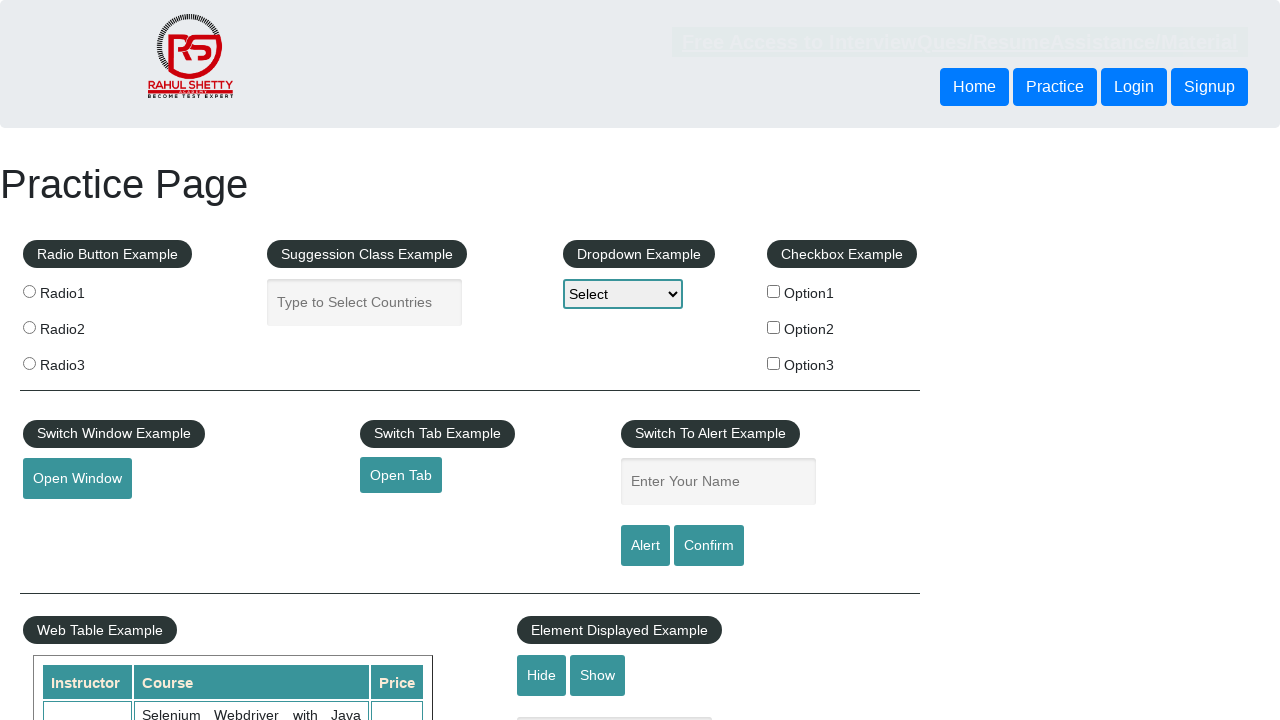

Original page loaded and footer section visible
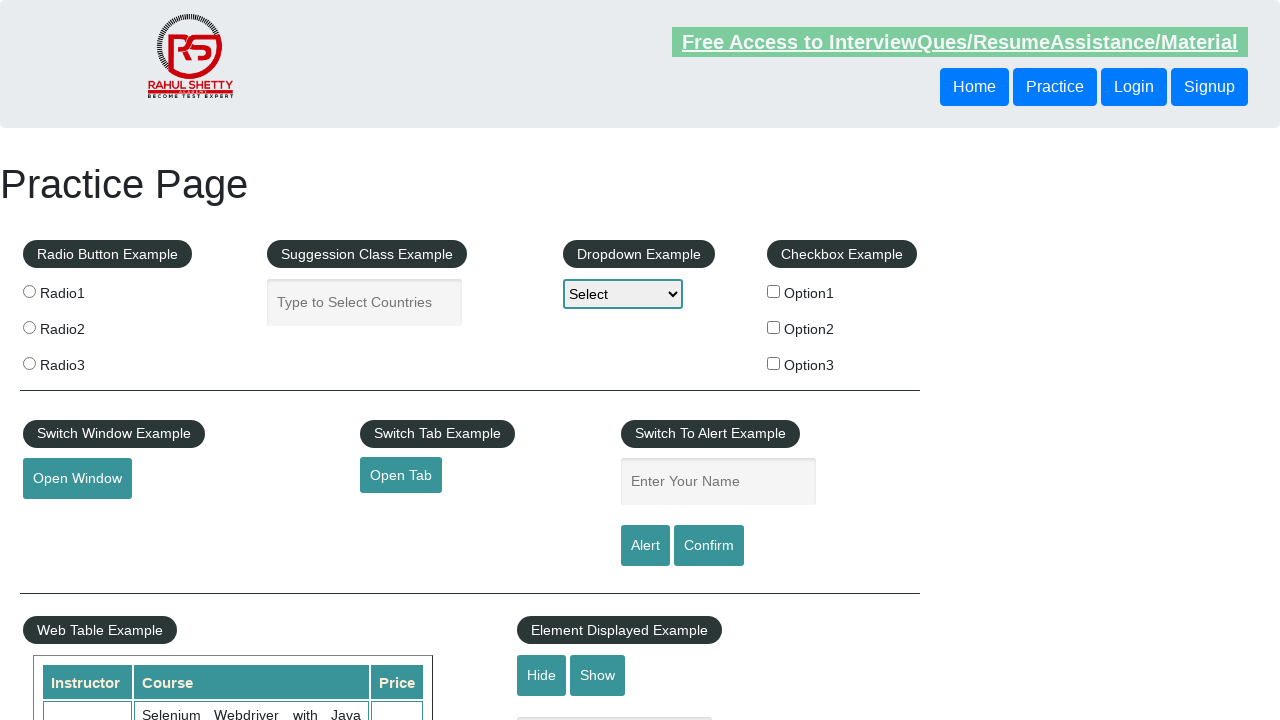

Re-located footer section for link 5
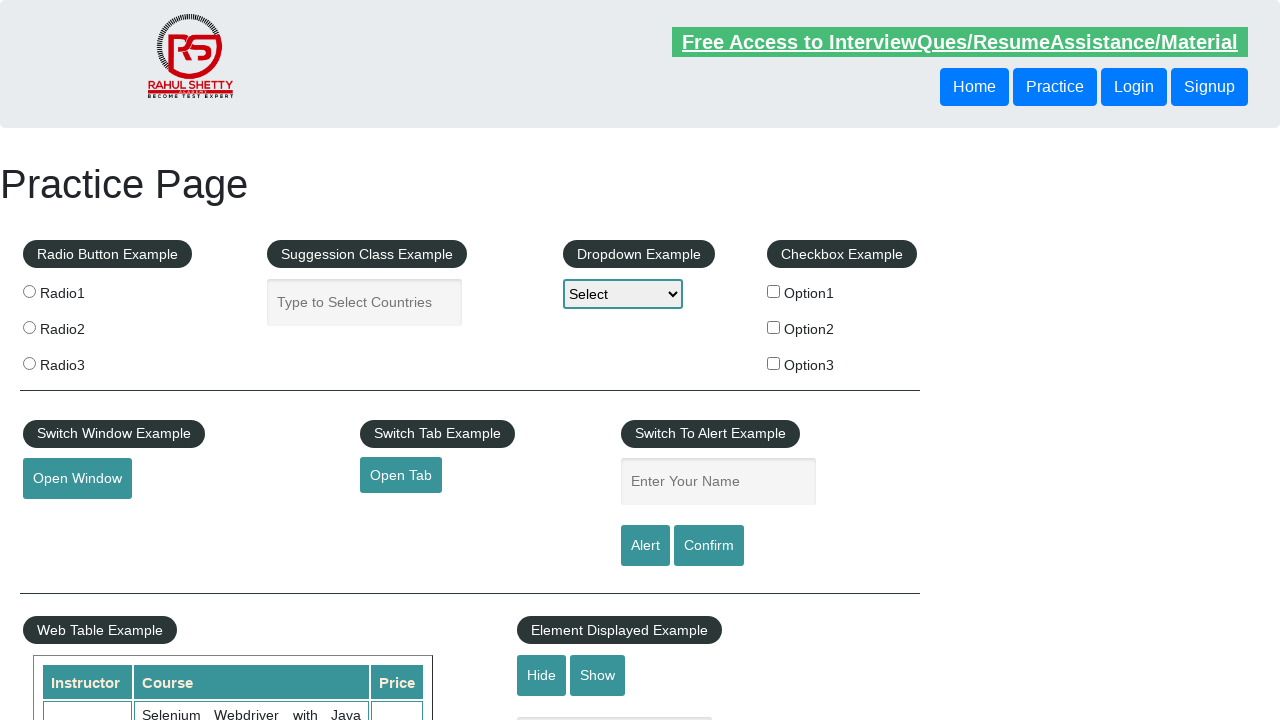

Selected footer link at index 4
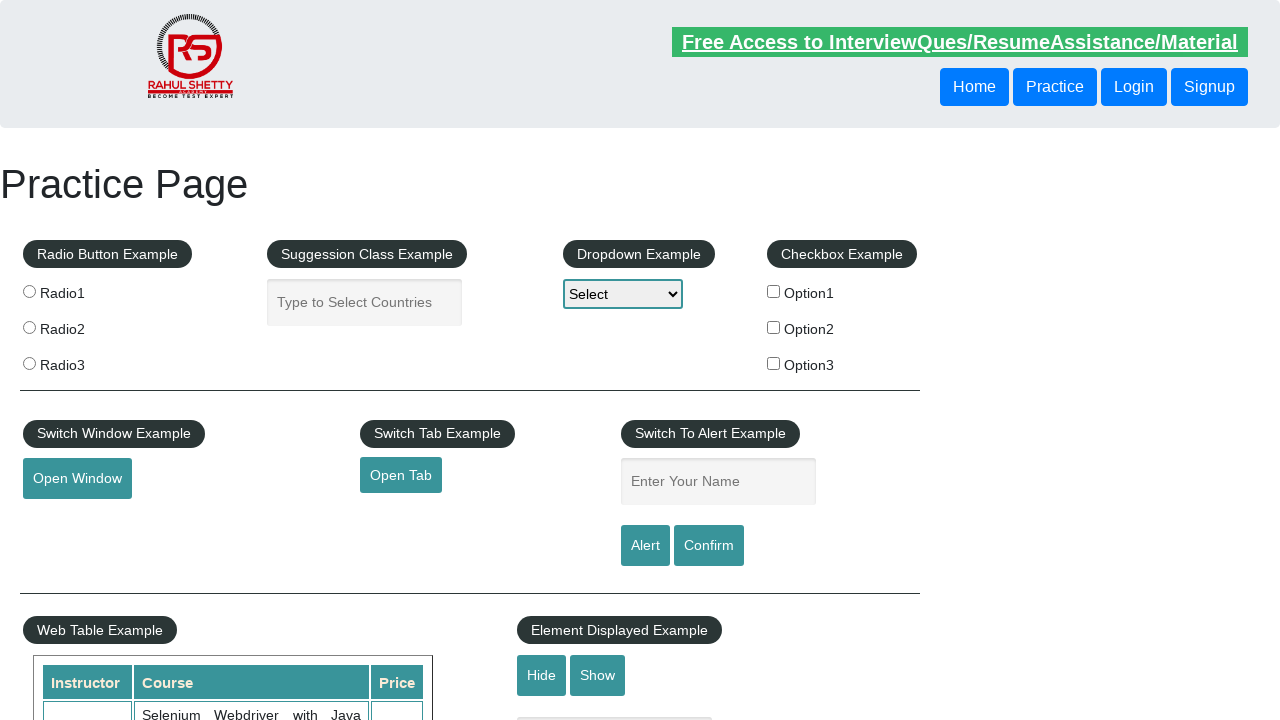

Retrieved link text: 'JMeter'
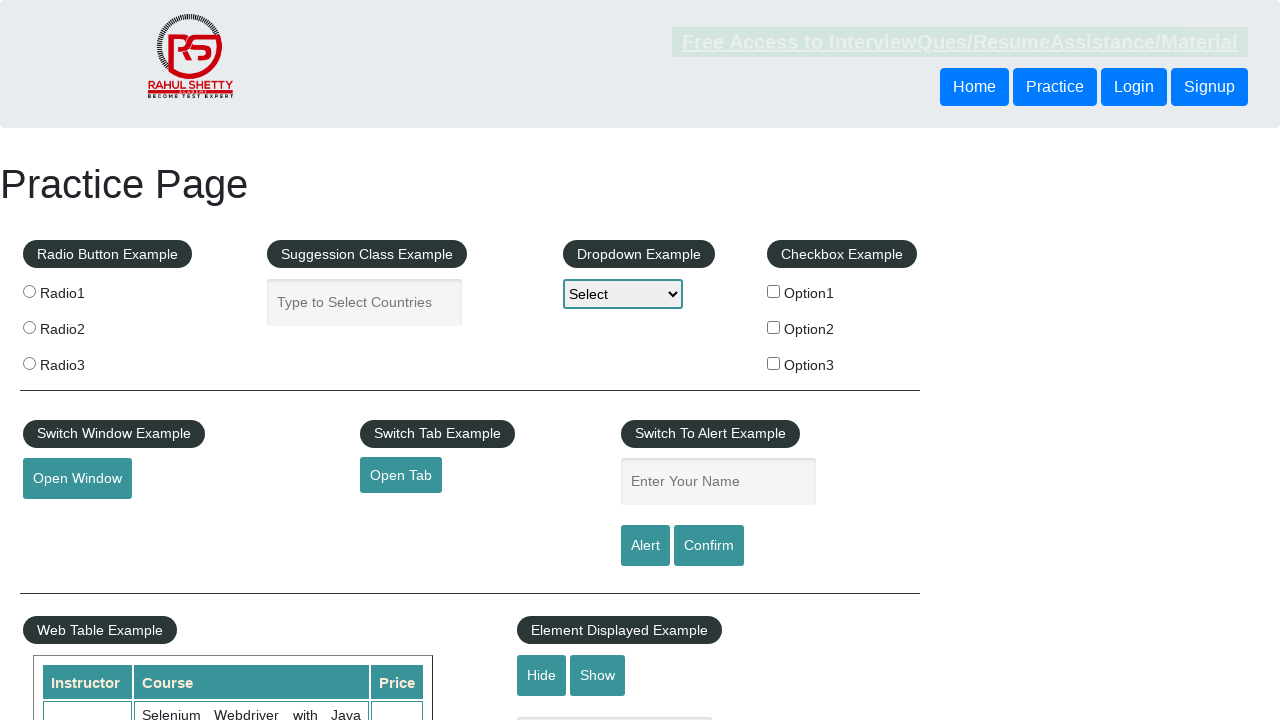

Clicked footer link: 'JMeter' at (60, 610) on #gf-BIG >> a >> nth=4
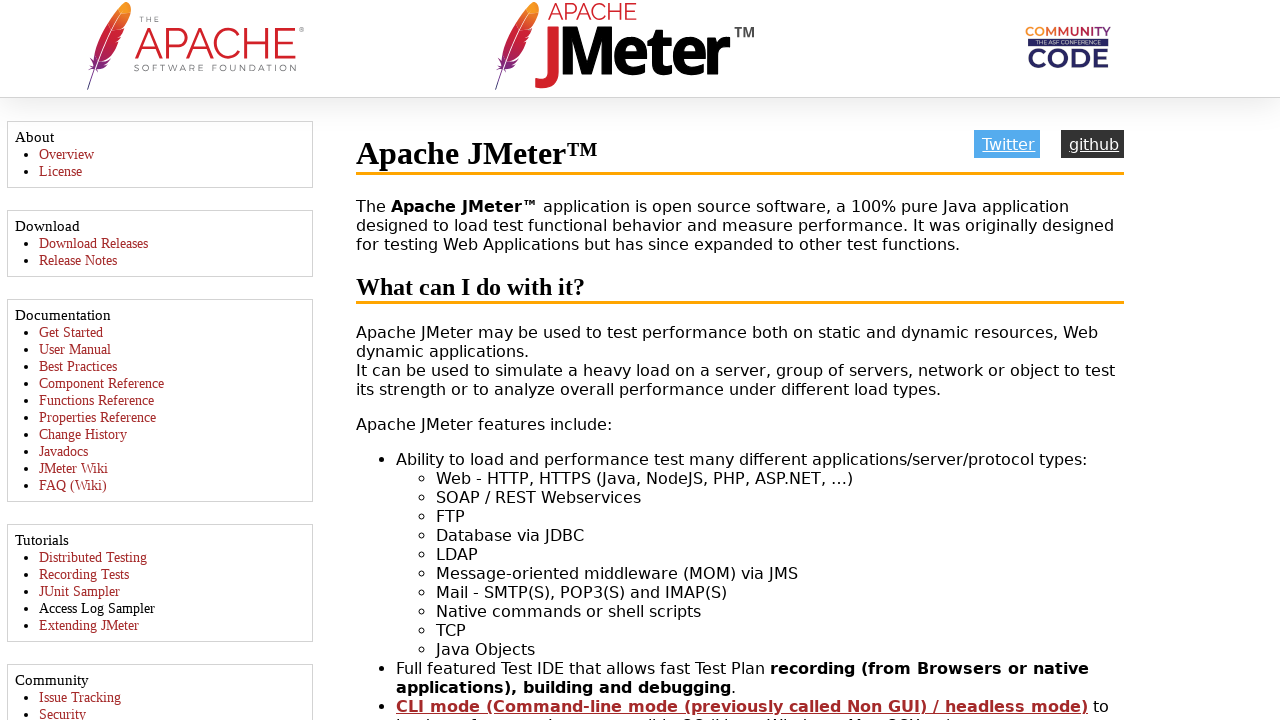

Page loaded after clicking 'JMeter'
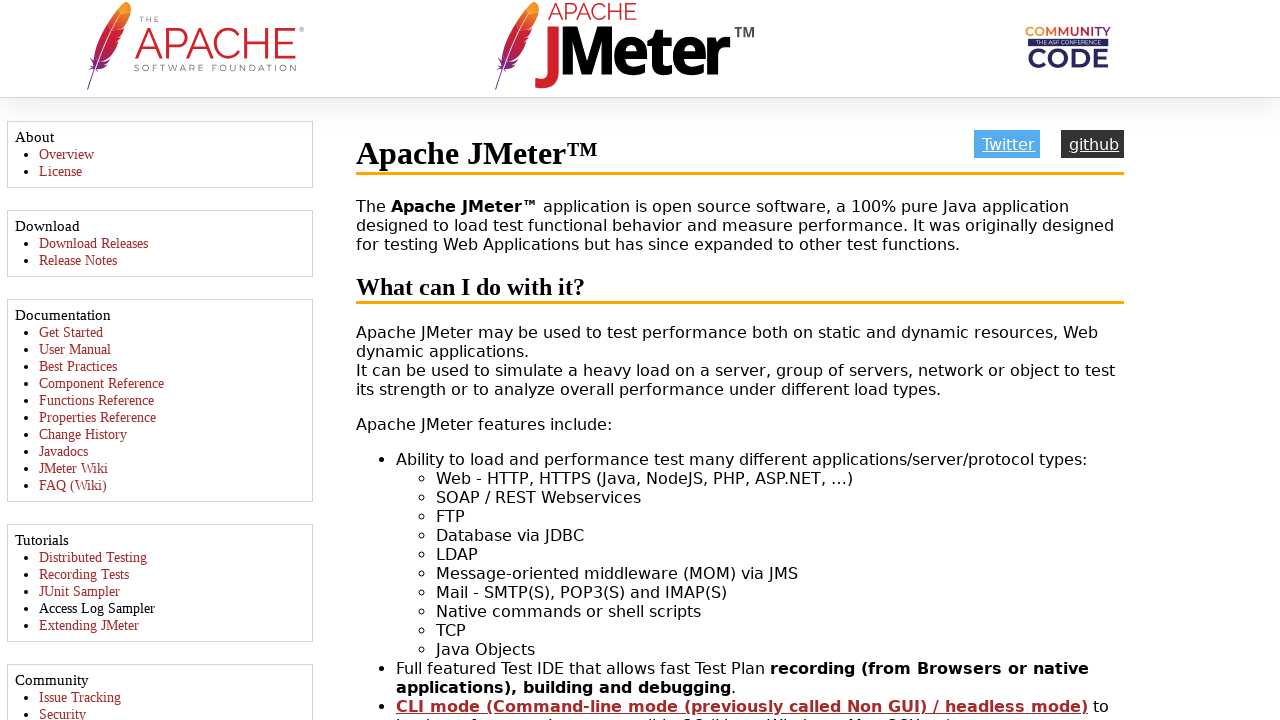

Navigated back to original URL
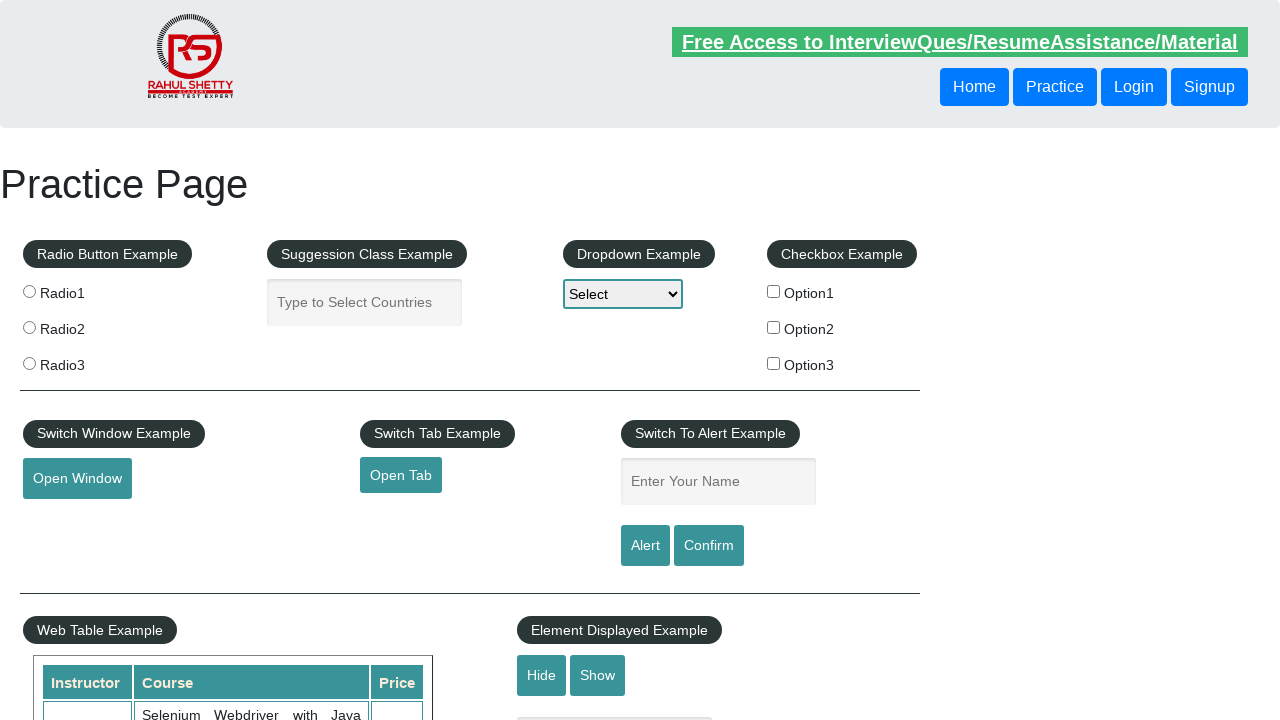

Original page loaded and footer section visible
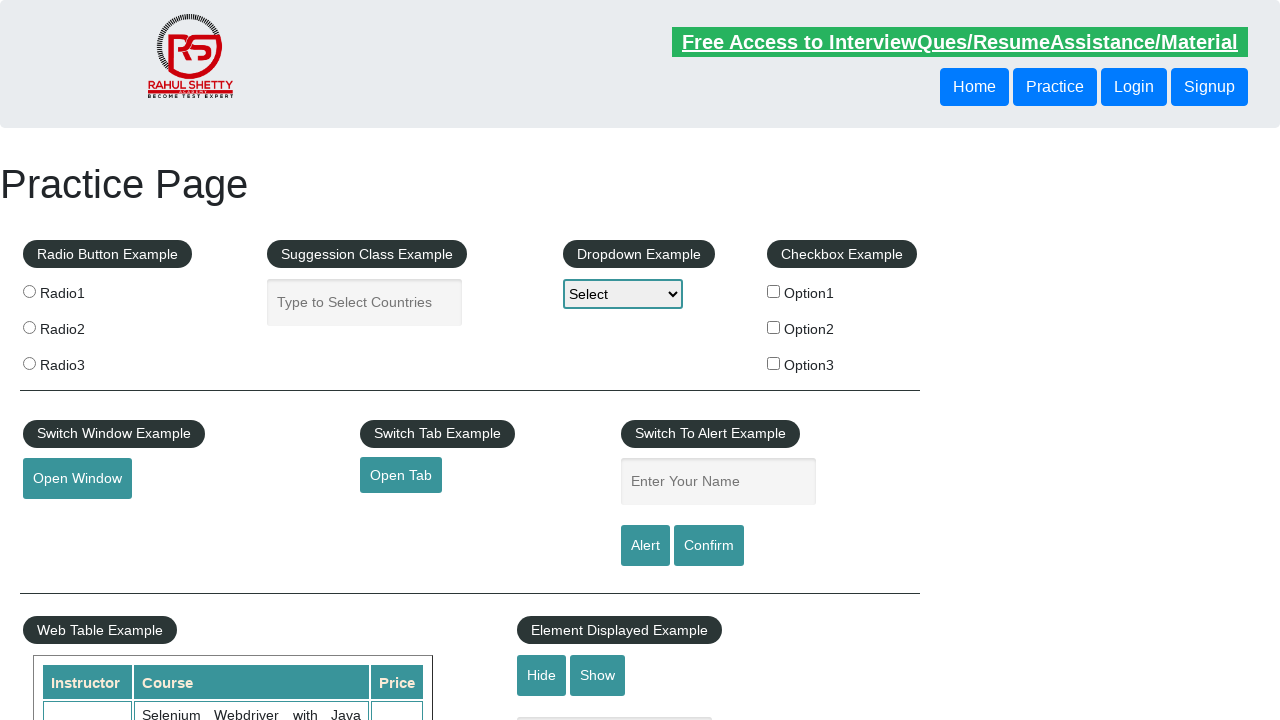

Re-located footer section for link 6
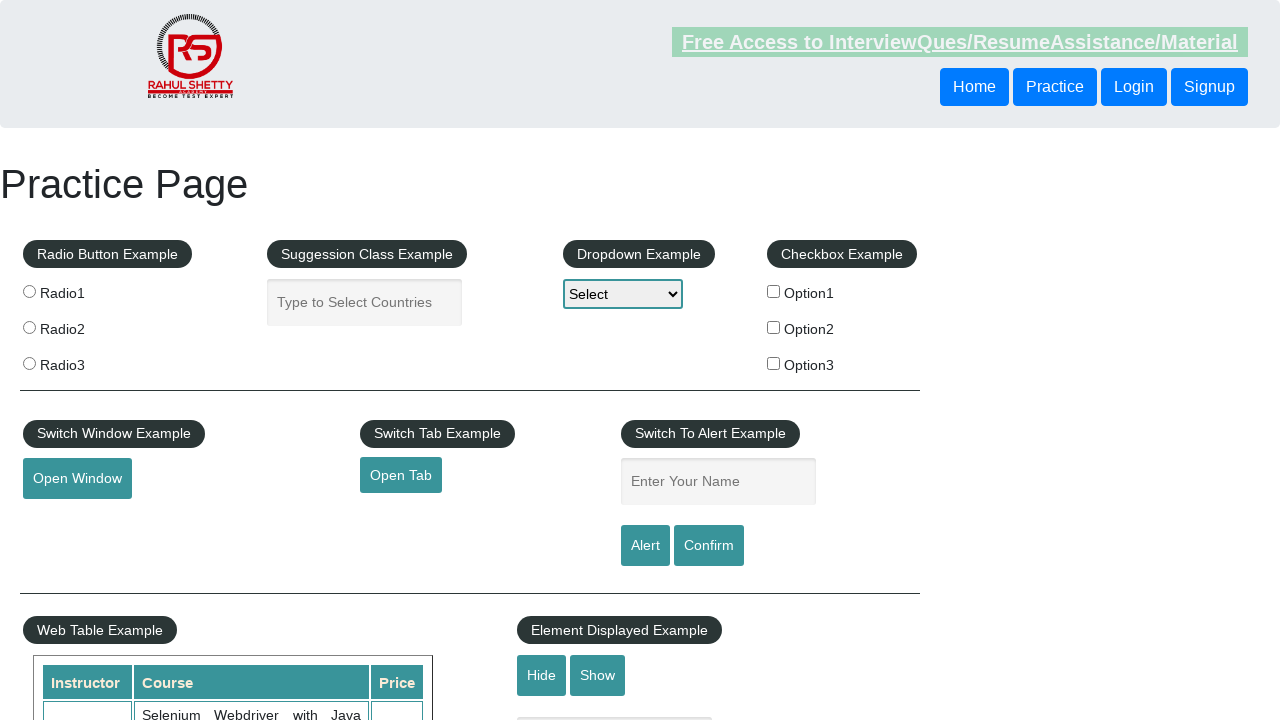

Selected footer link at index 5
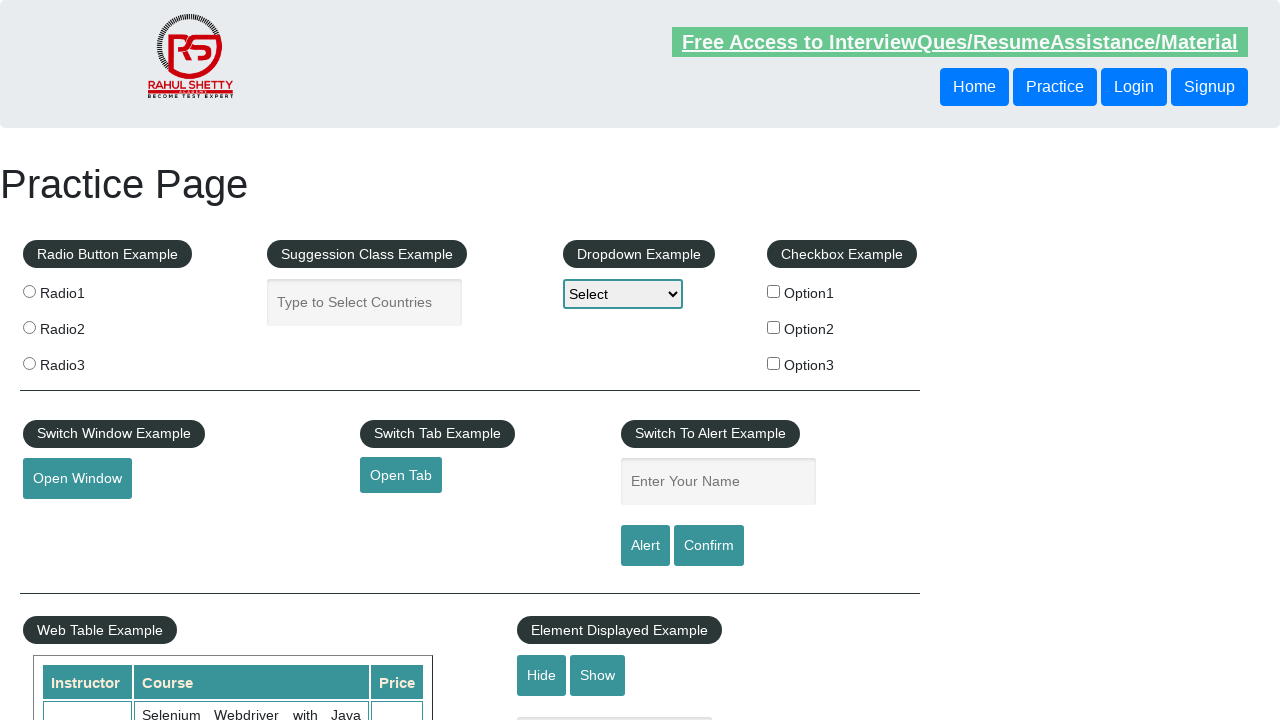

Retrieved link text: 'Latest News'
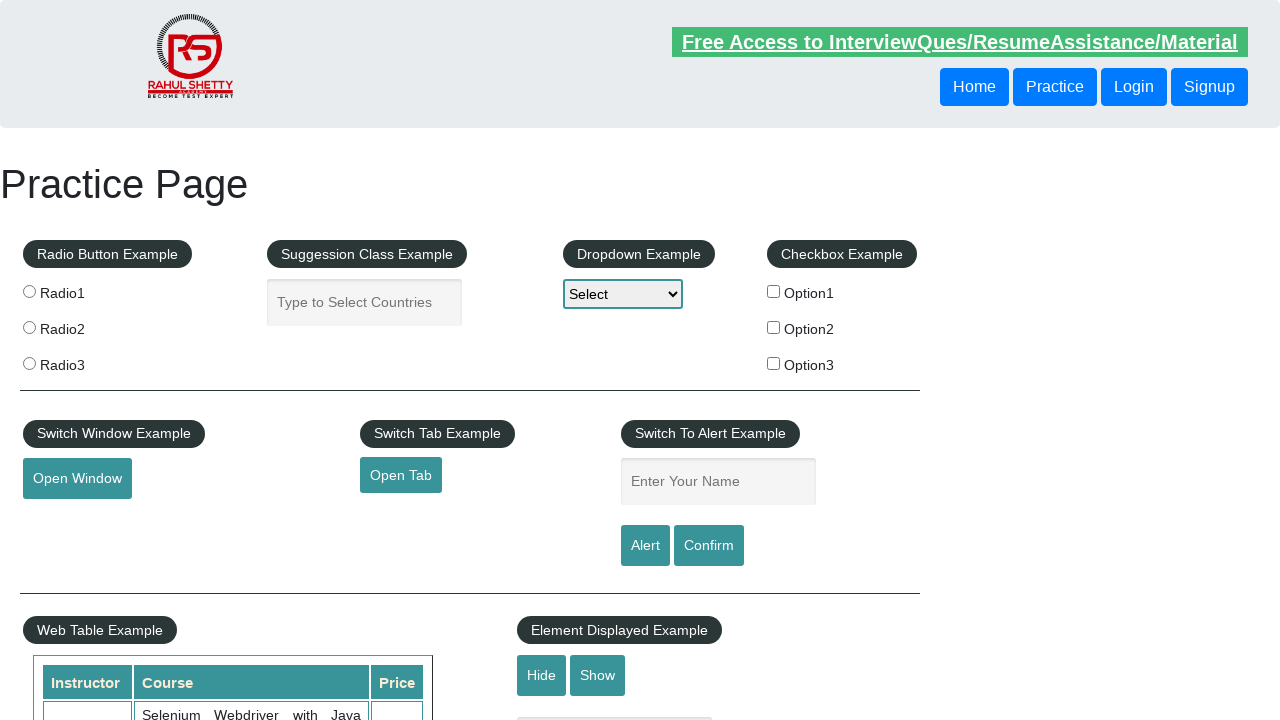

Clicked footer link: 'Latest News' at (518, 482) on #gf-BIG >> a >> nth=5
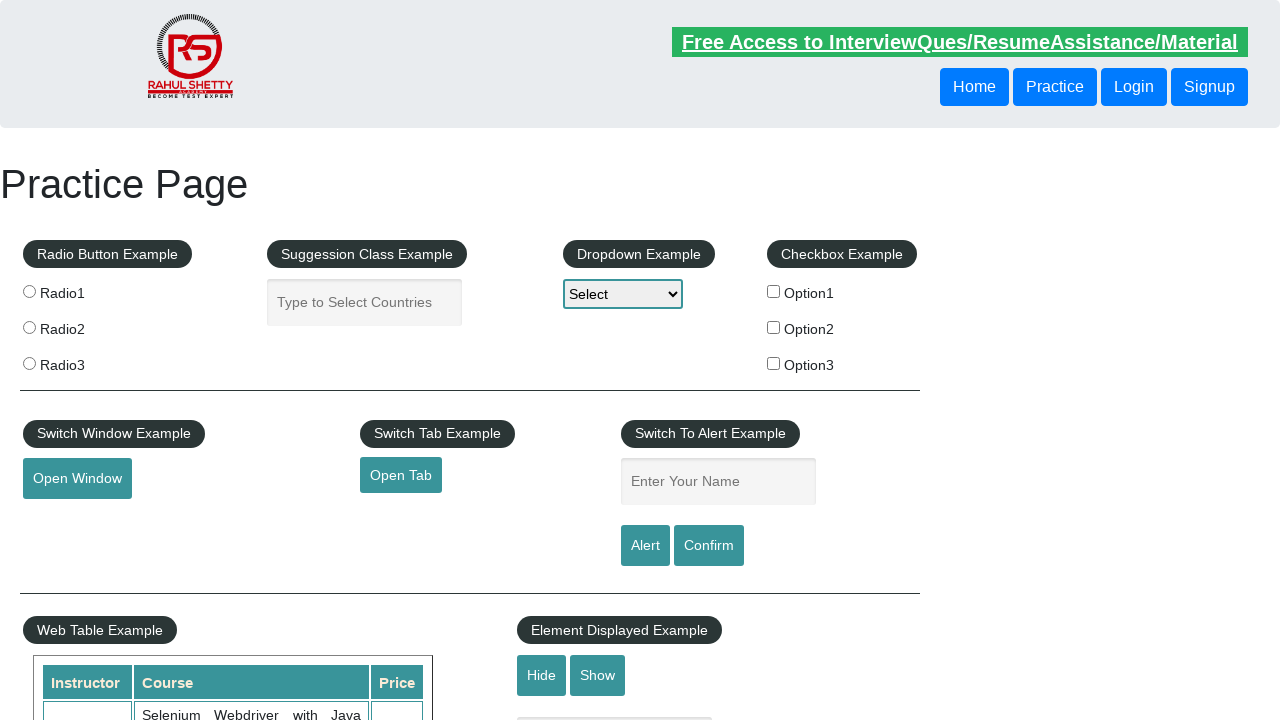

Page loaded after clicking 'Latest News'
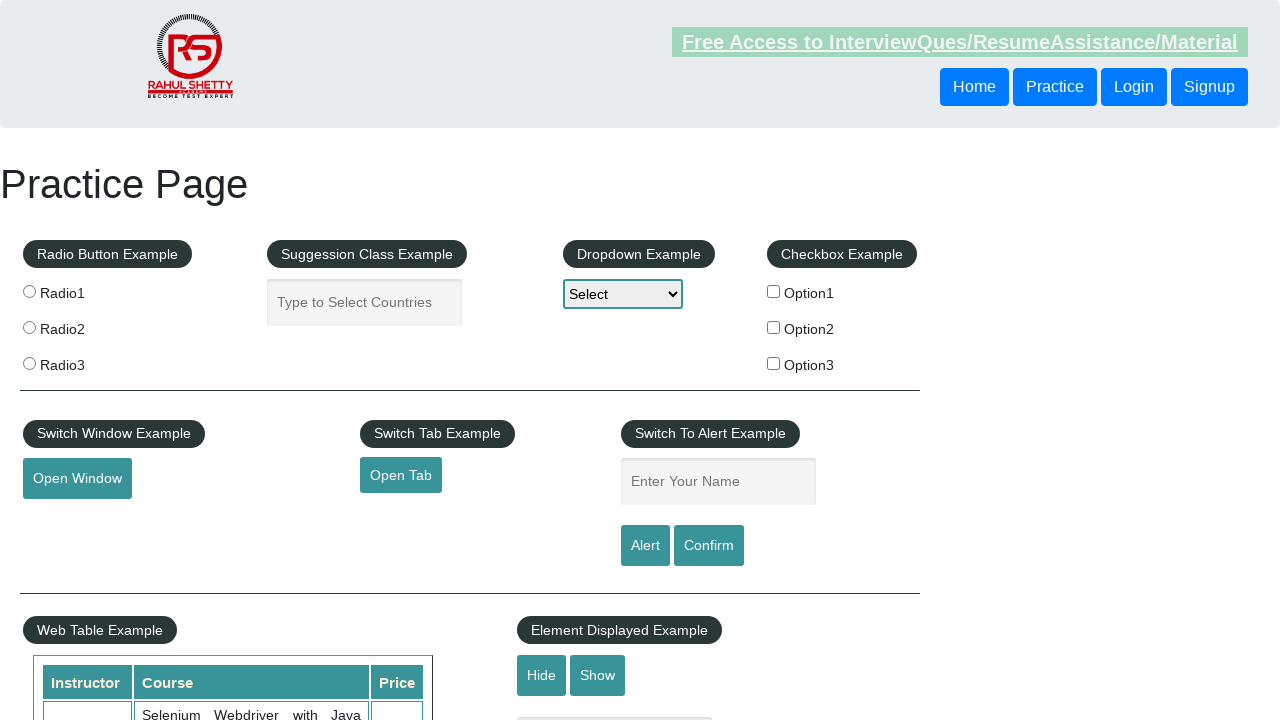

Navigated back to original URL
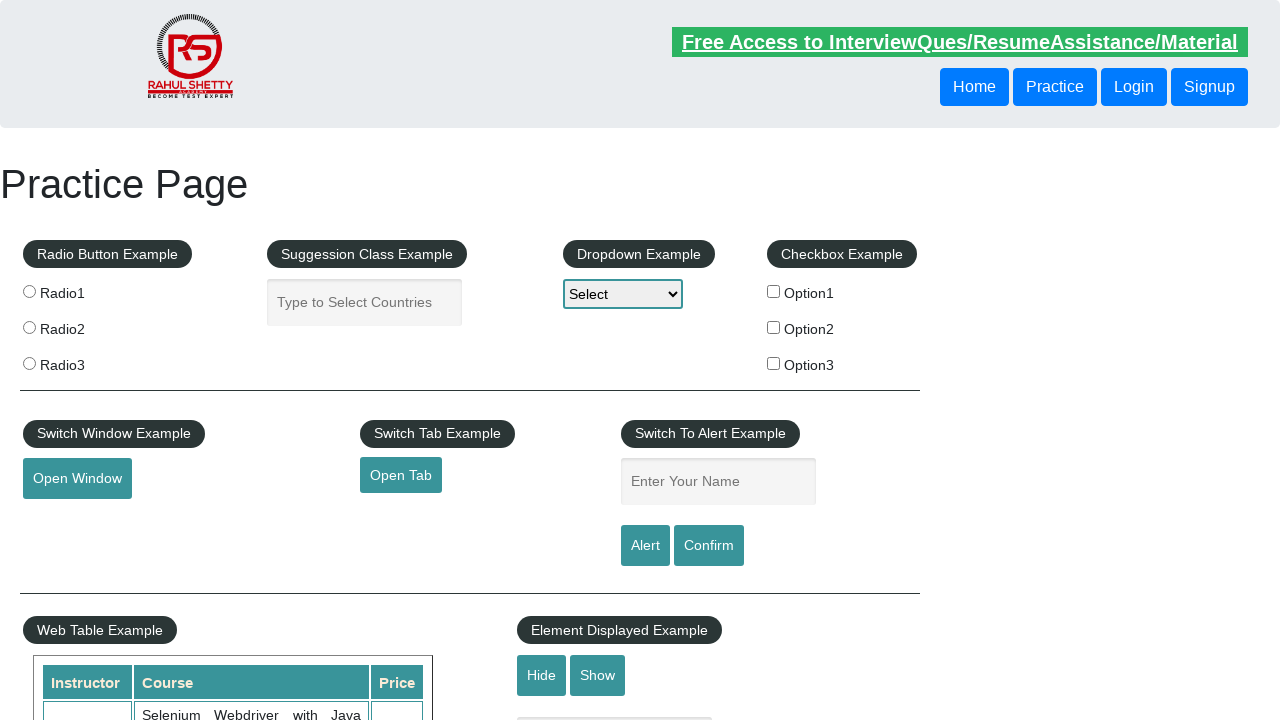

Original page loaded and footer section visible
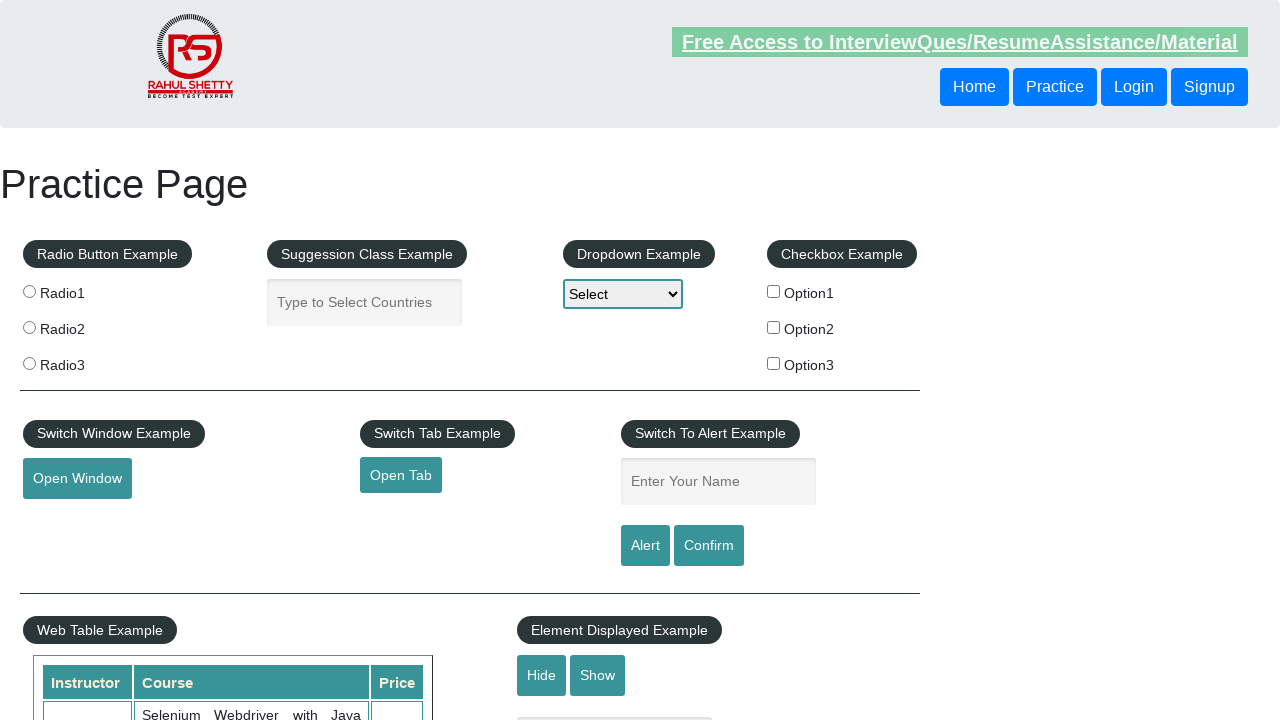

Re-located footer section for link 7
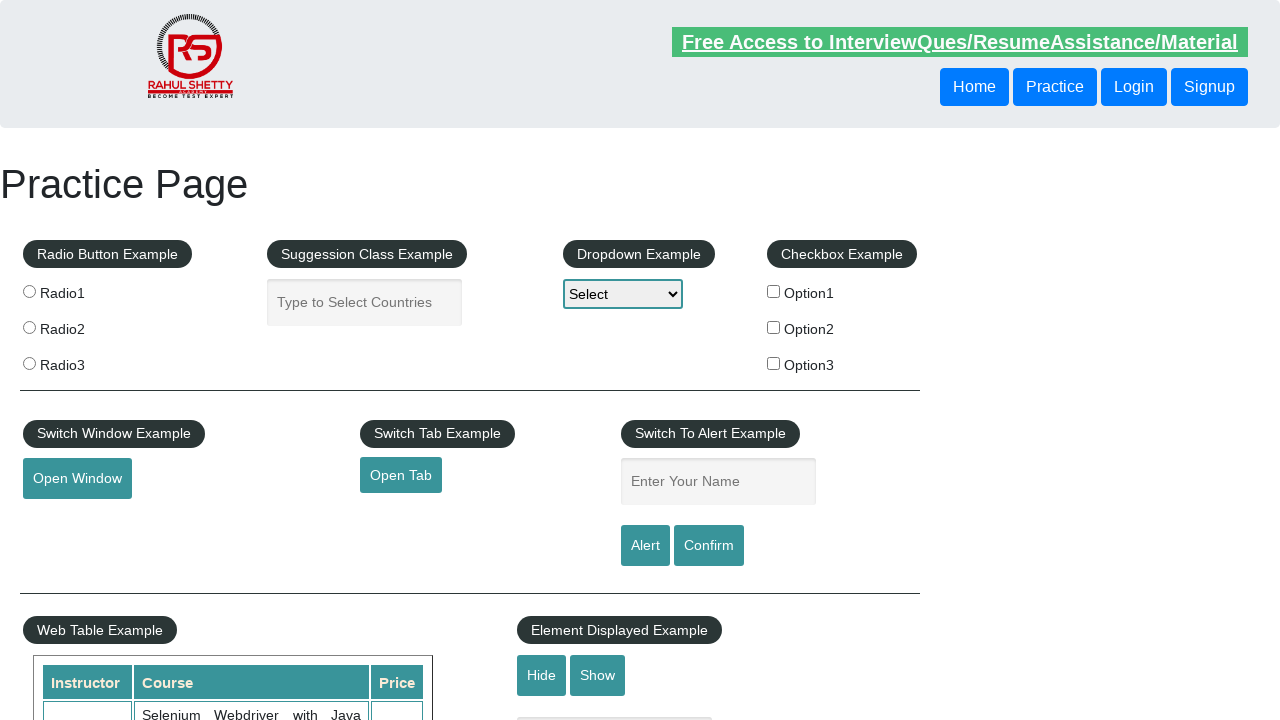

Selected footer link at index 6
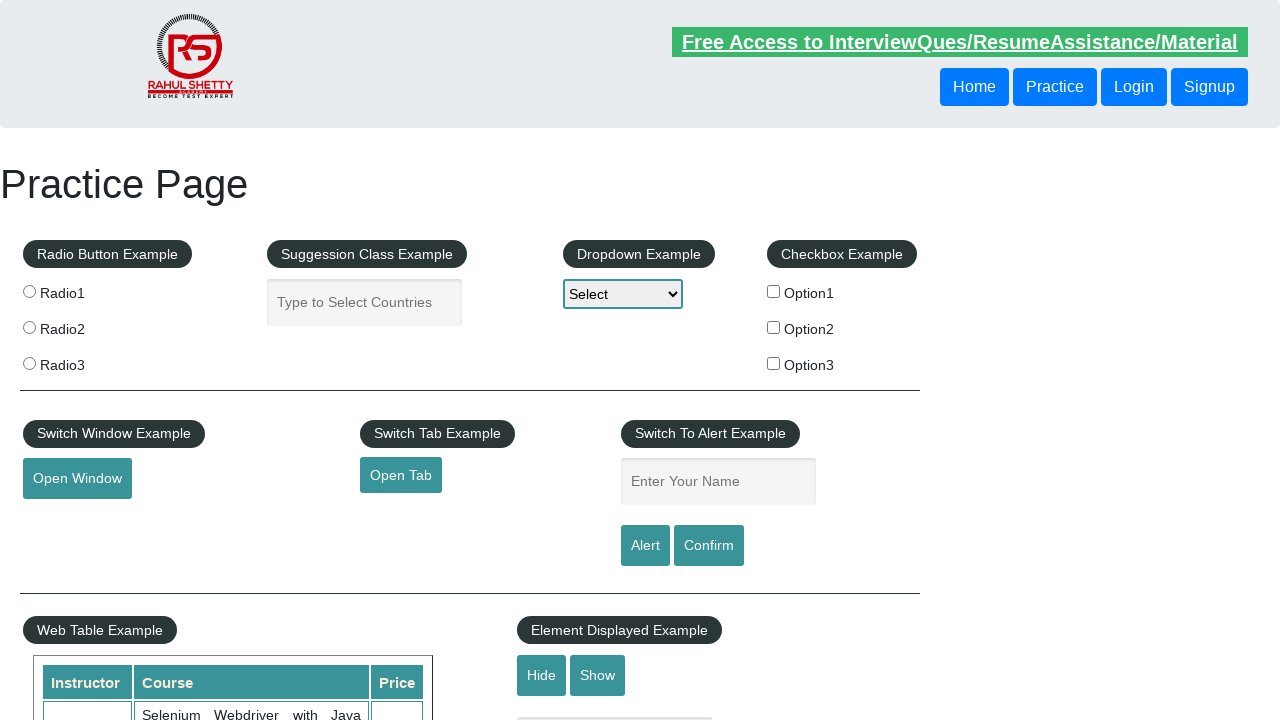

Retrieved link text: 'Broken Link'
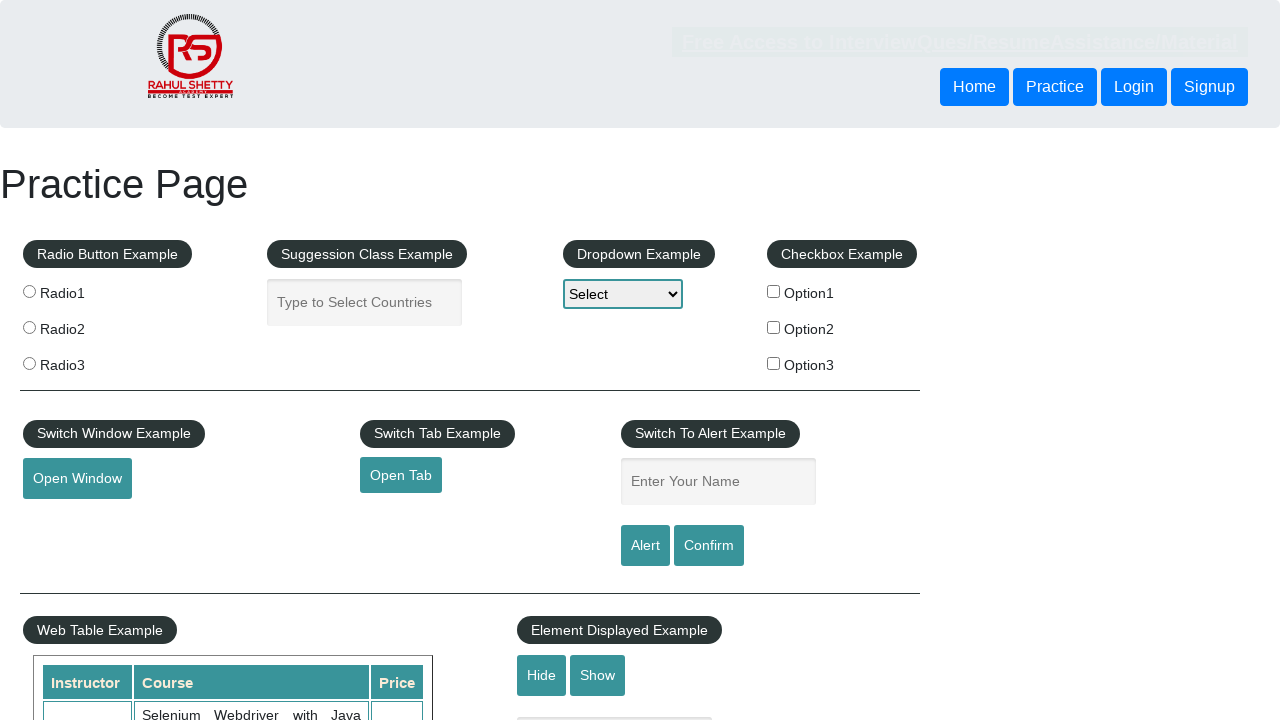

Clicked footer link: 'Broken Link' at (473, 520) on #gf-BIG >> a >> nth=6
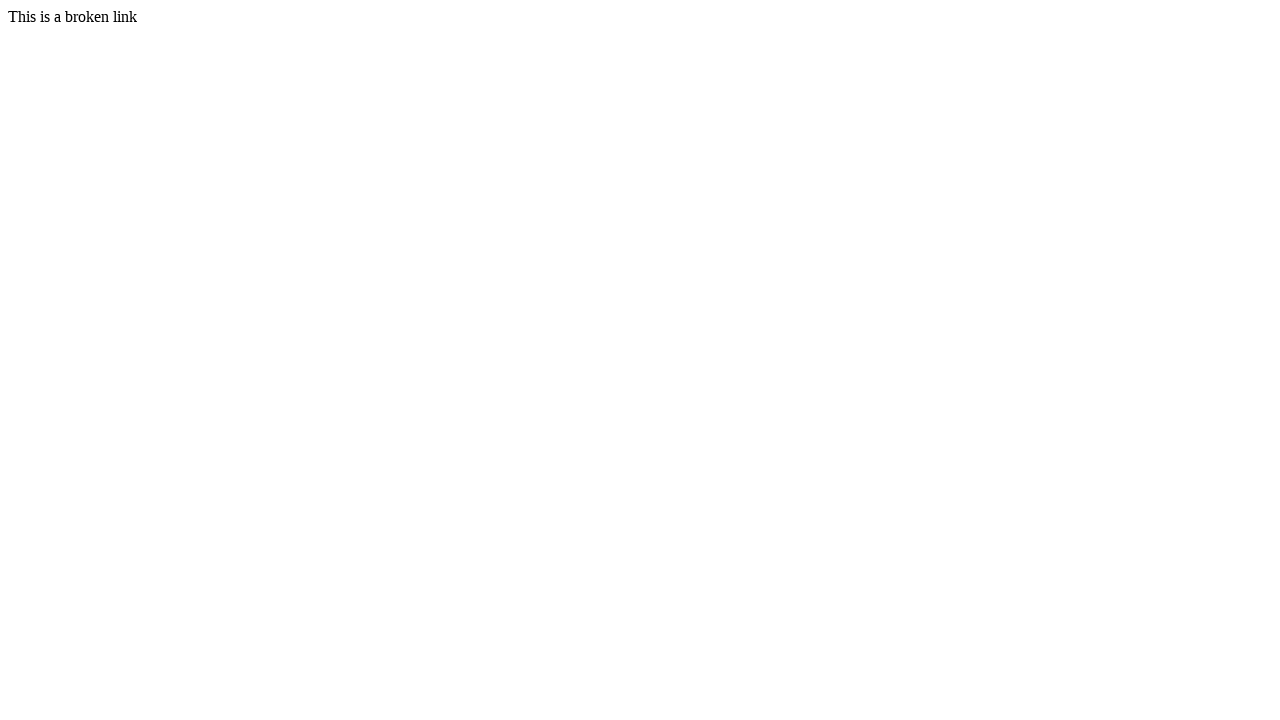

Page loaded after clicking 'Broken Link'
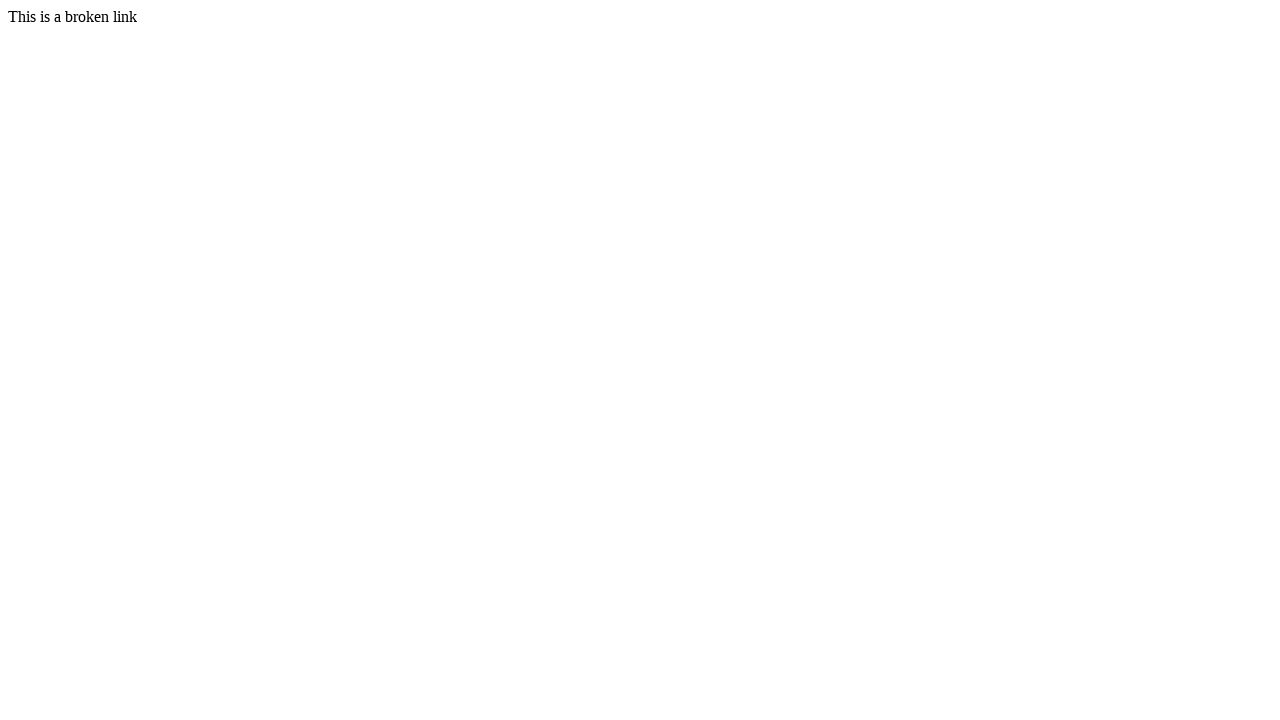

Navigated back to original URL
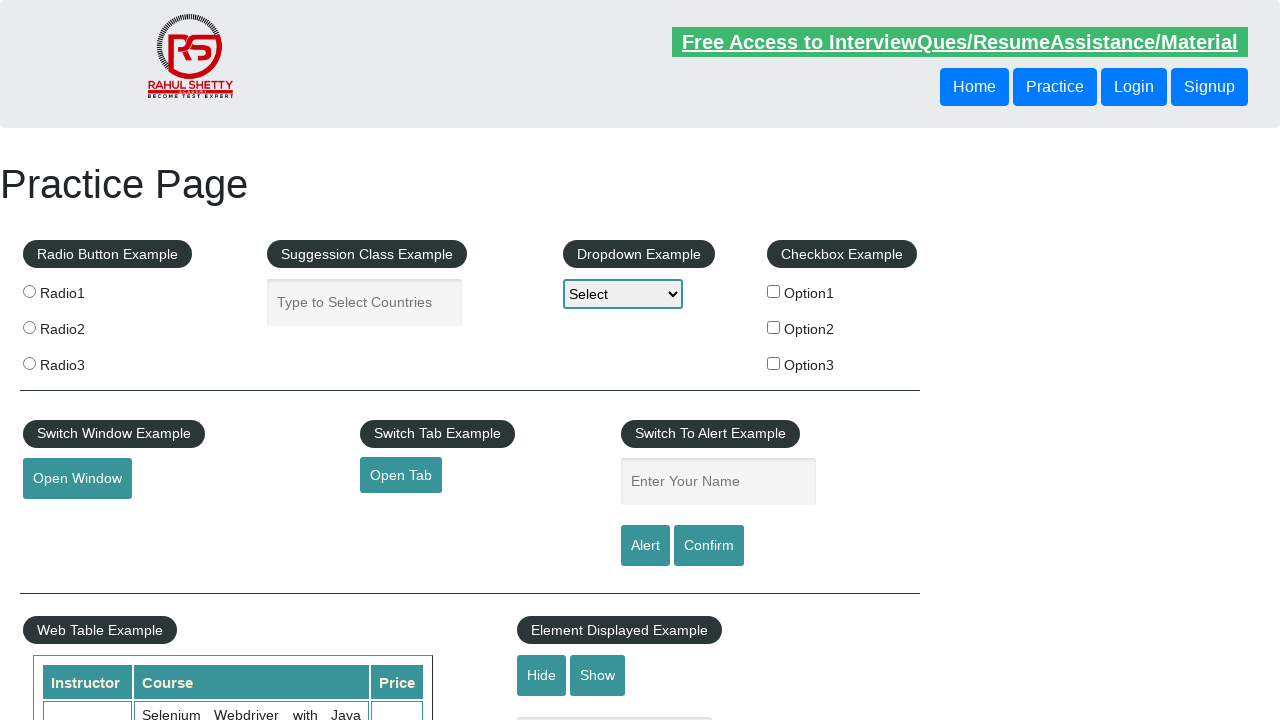

Original page loaded and footer section visible
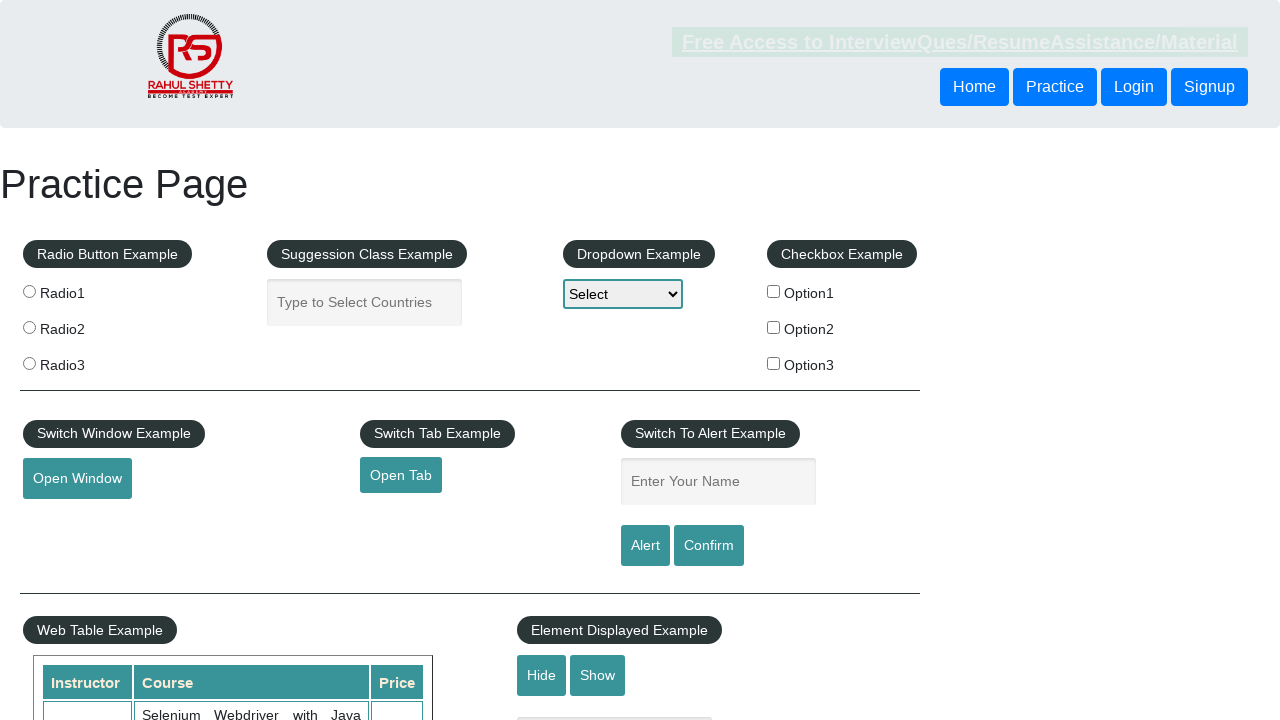

Re-located footer section for link 8
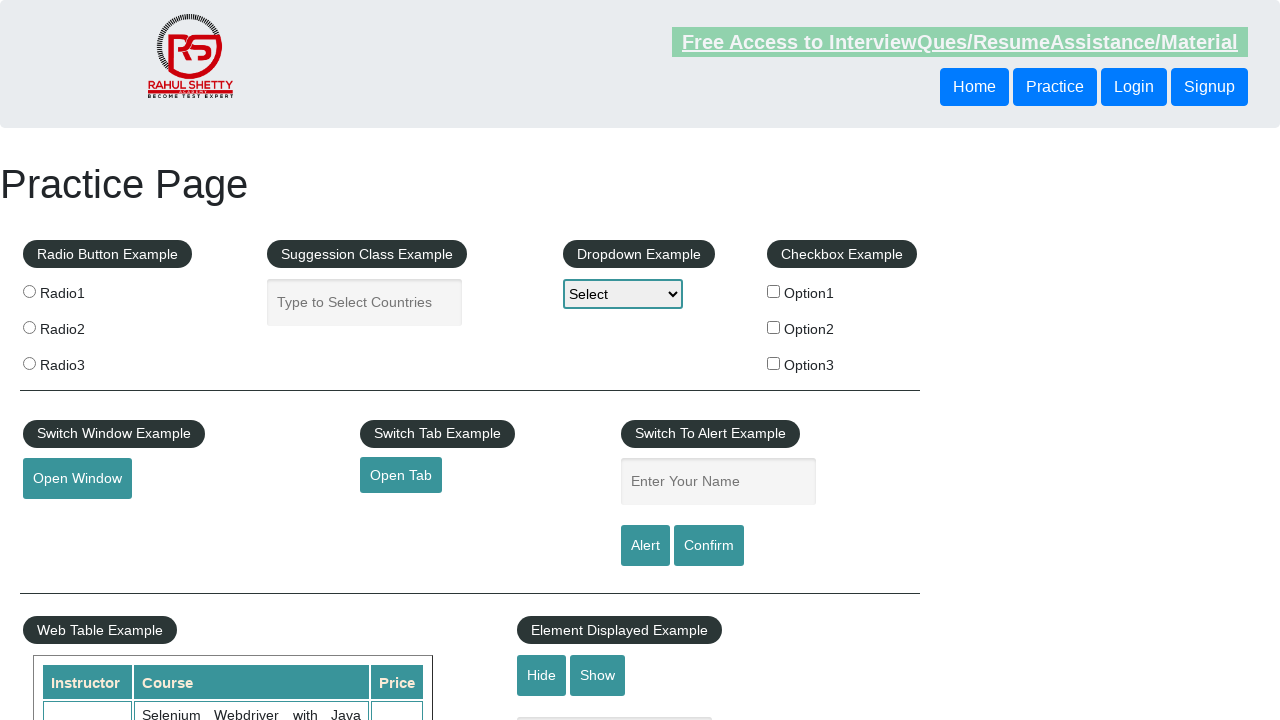

Selected footer link at index 7
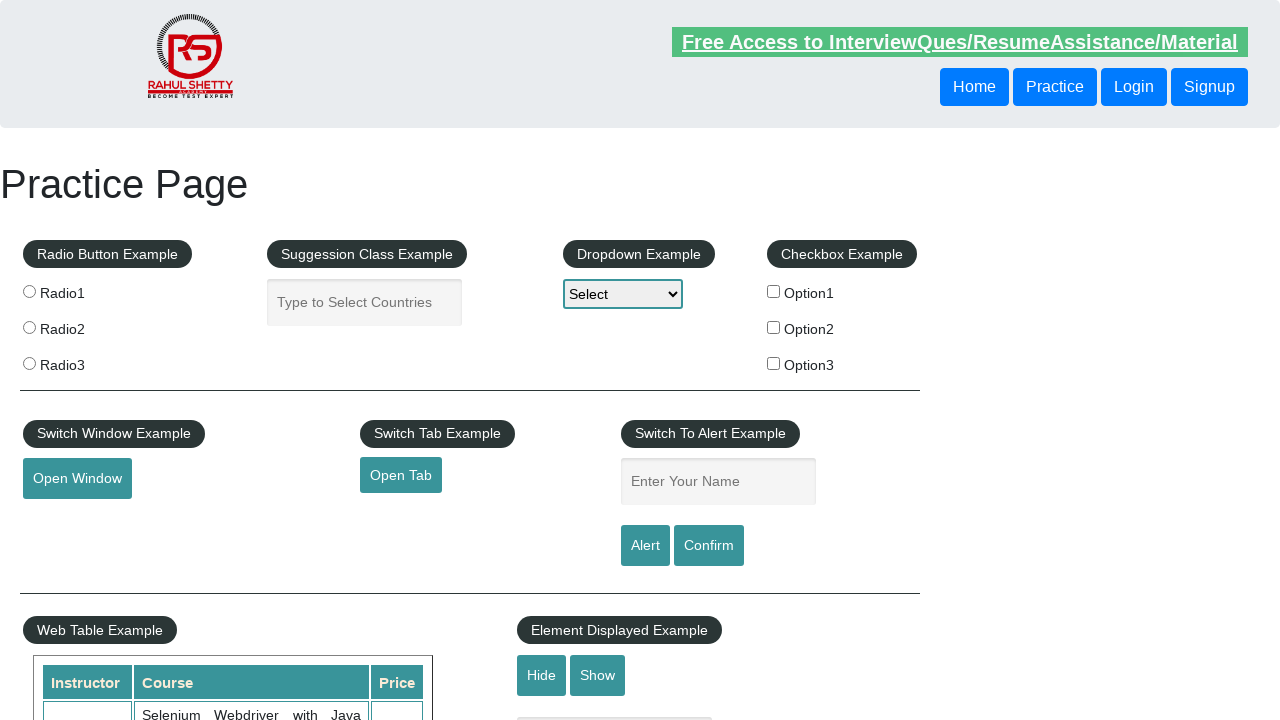

Retrieved link text: 'Dummy Content for Testing.'
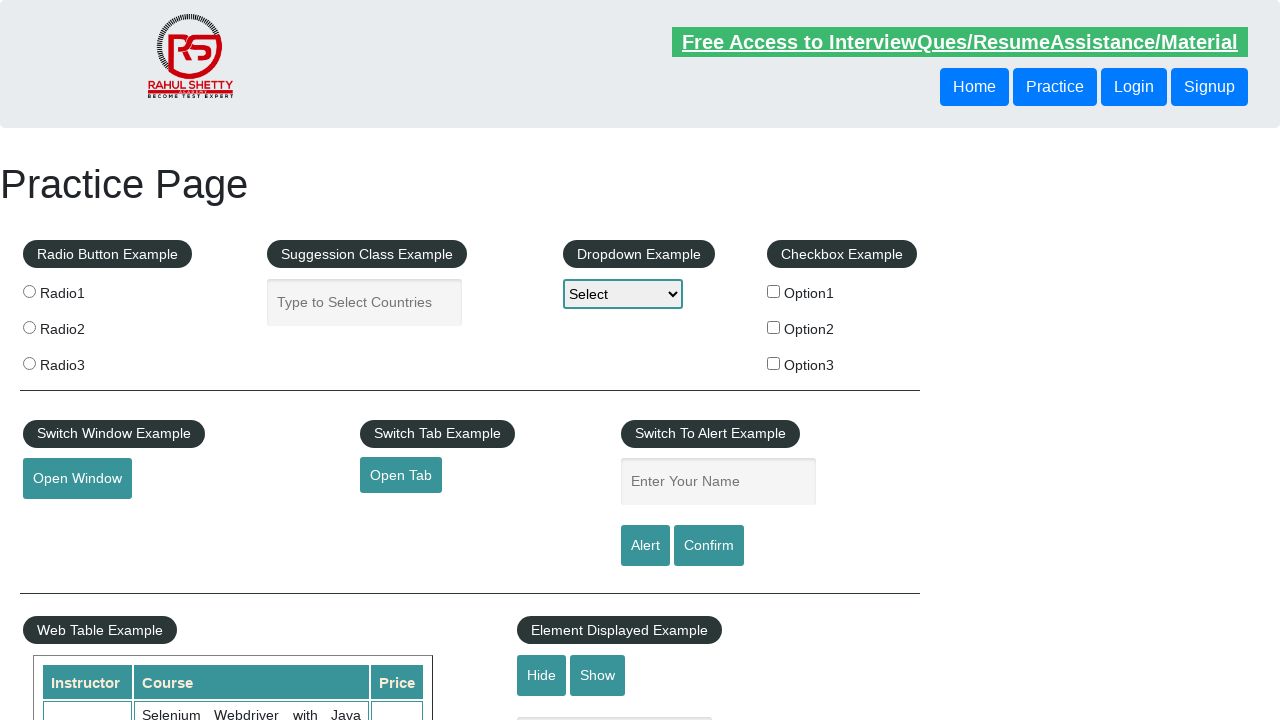

Clicked footer link: 'Dummy Content for Testing.' at (515, 550) on #gf-BIG >> a >> nth=7
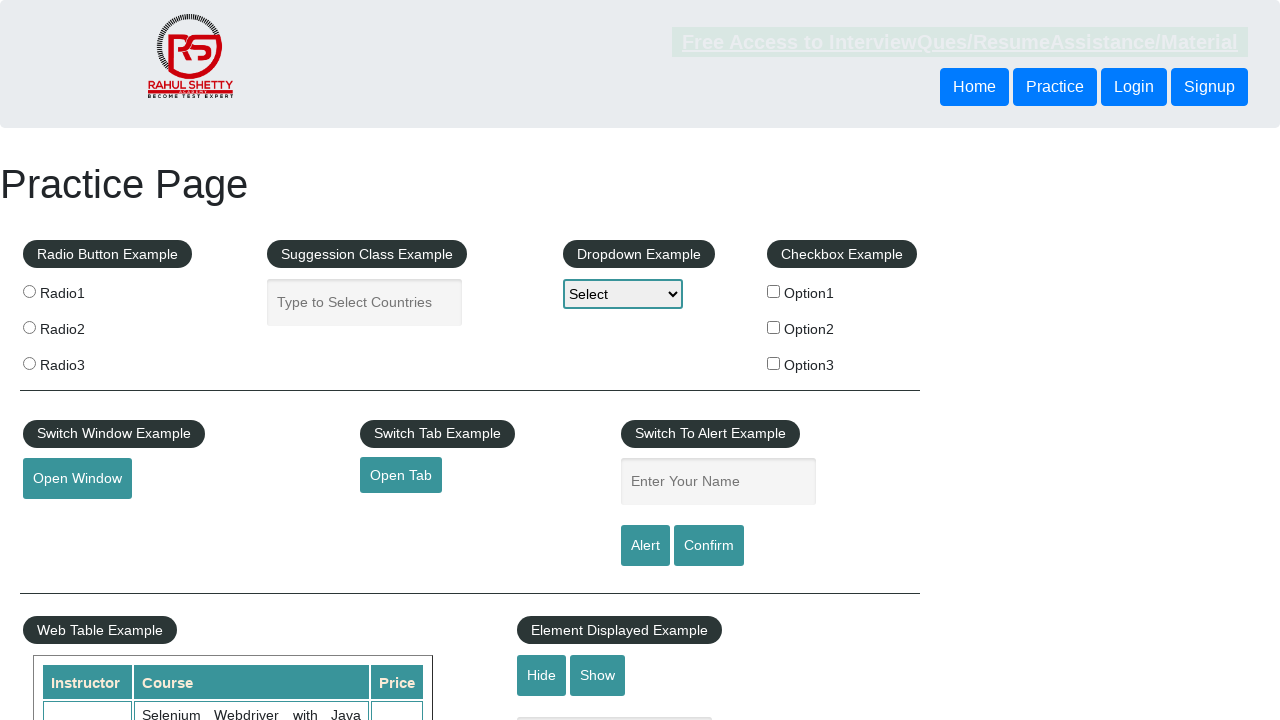

Page loaded after clicking 'Dummy Content for Testing.'
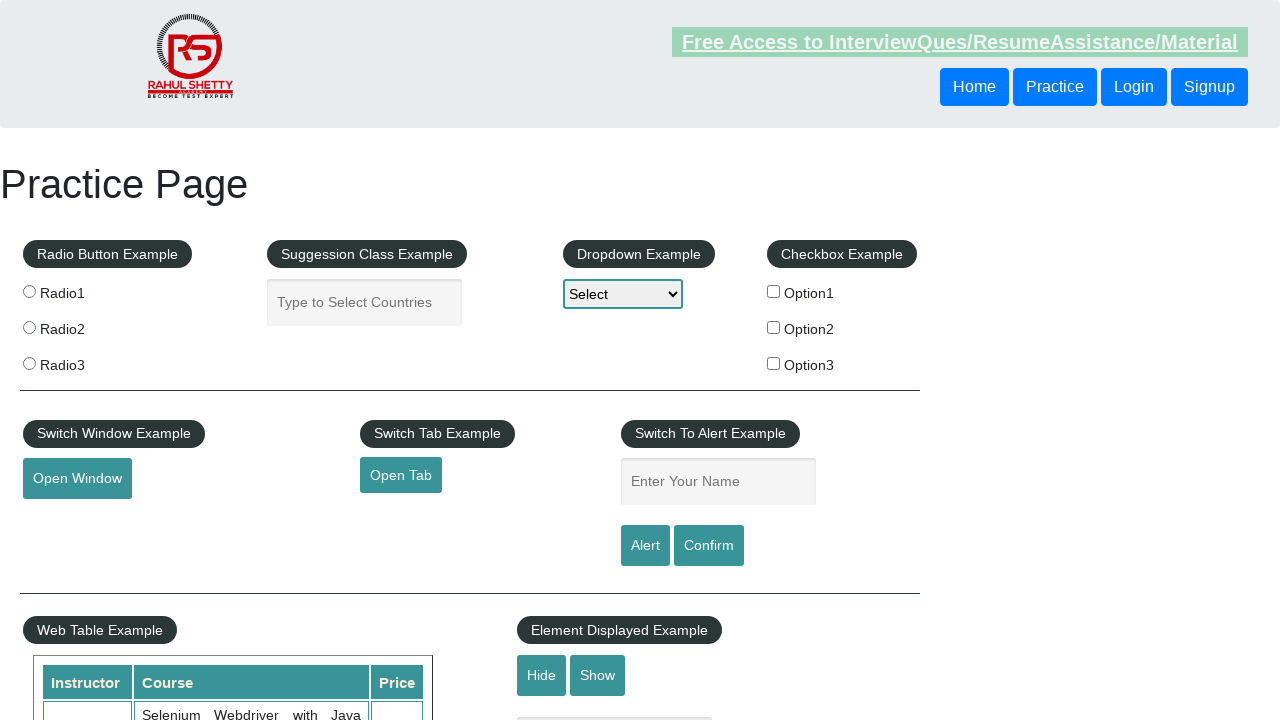

Navigated back to original URL
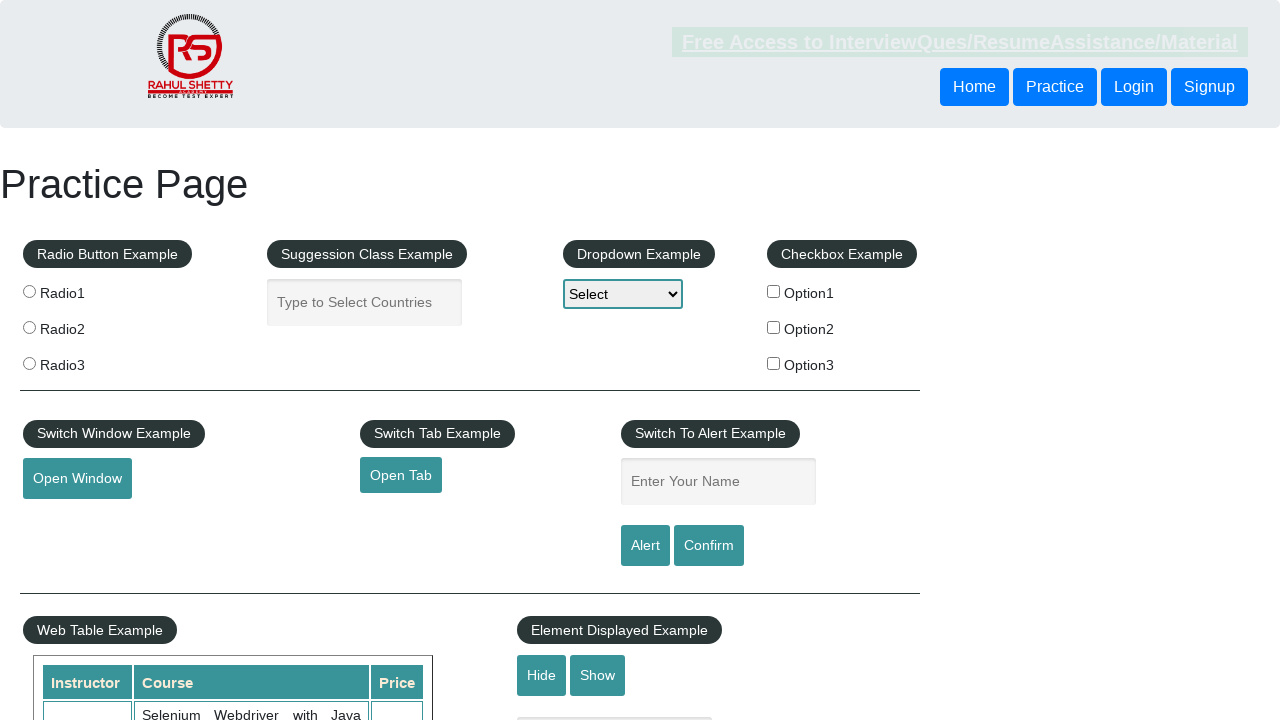

Original page loaded and footer section visible
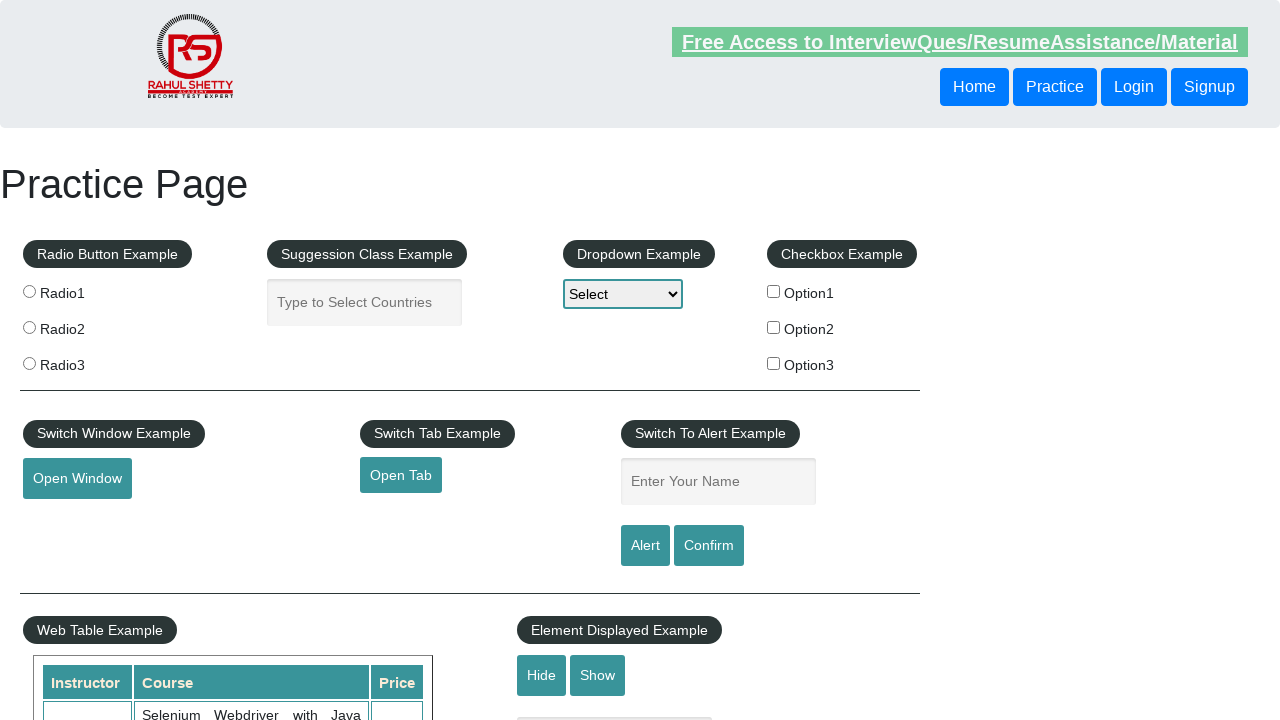

Re-located footer section for link 9
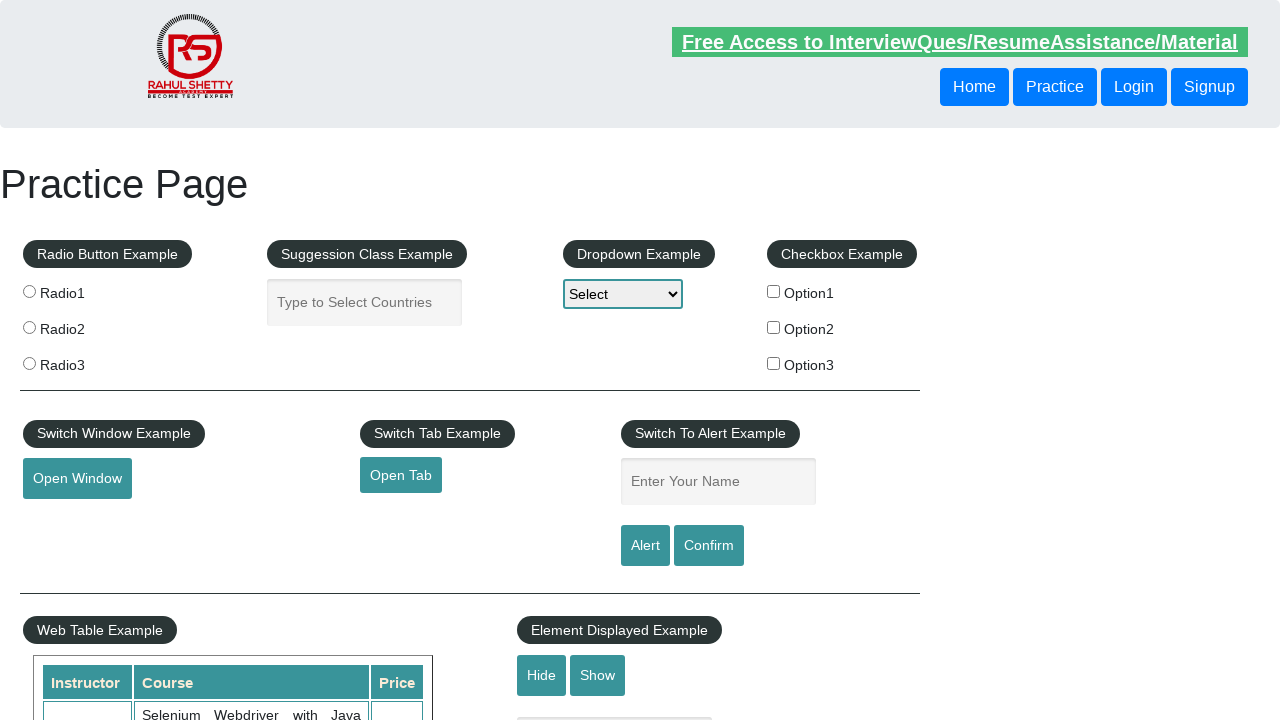

Selected footer link at index 8
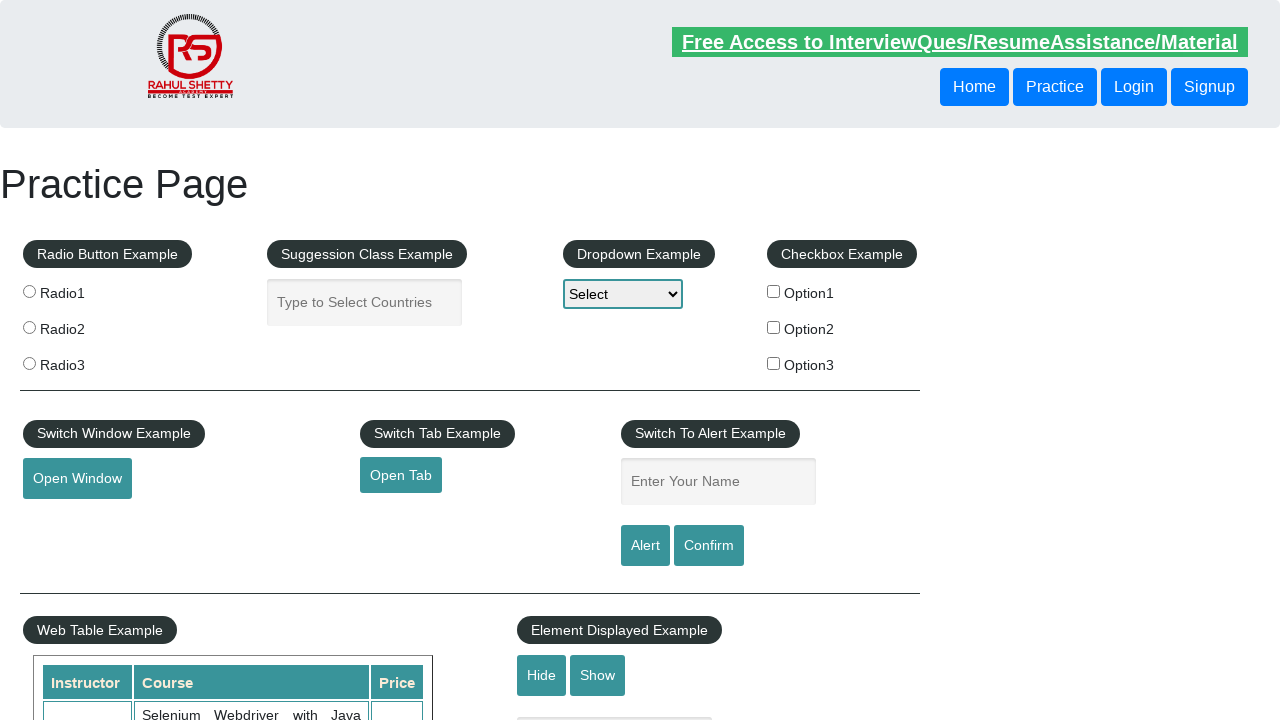

Retrieved link text: 'Dummy Content for Testing.'
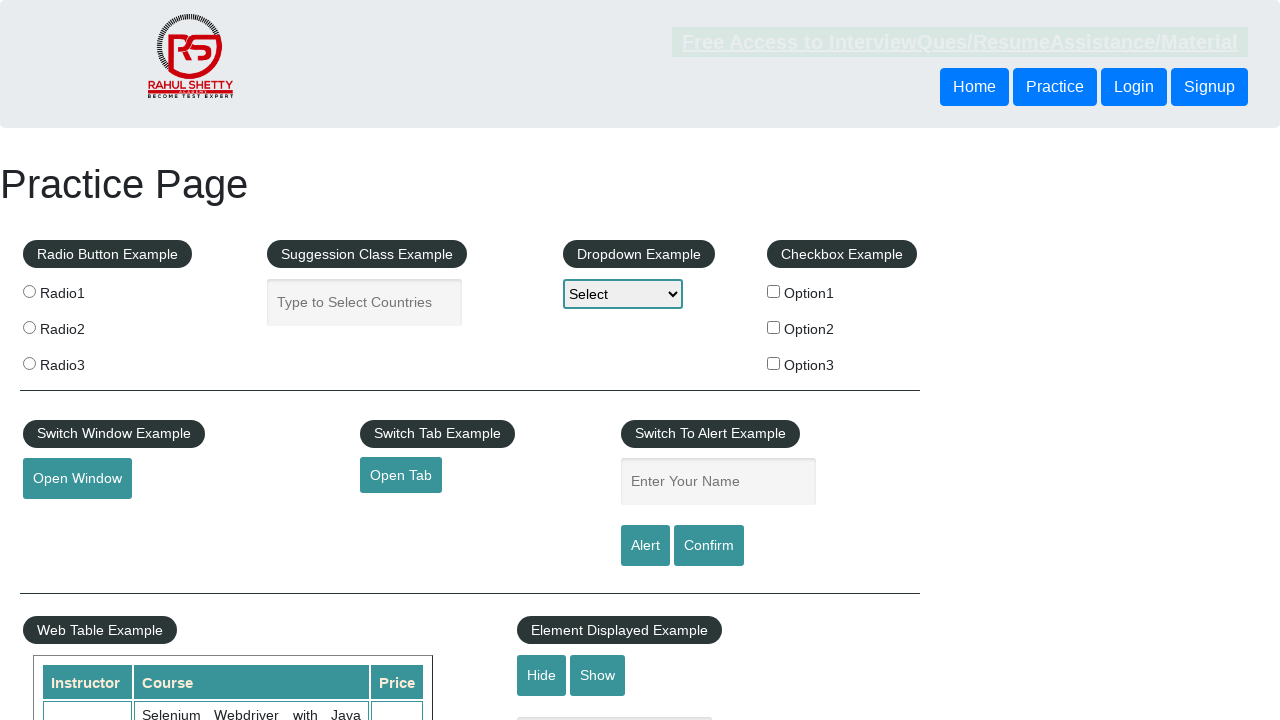

Clicked footer link: 'Dummy Content for Testing.' at (515, 580) on #gf-BIG >> a >> nth=8
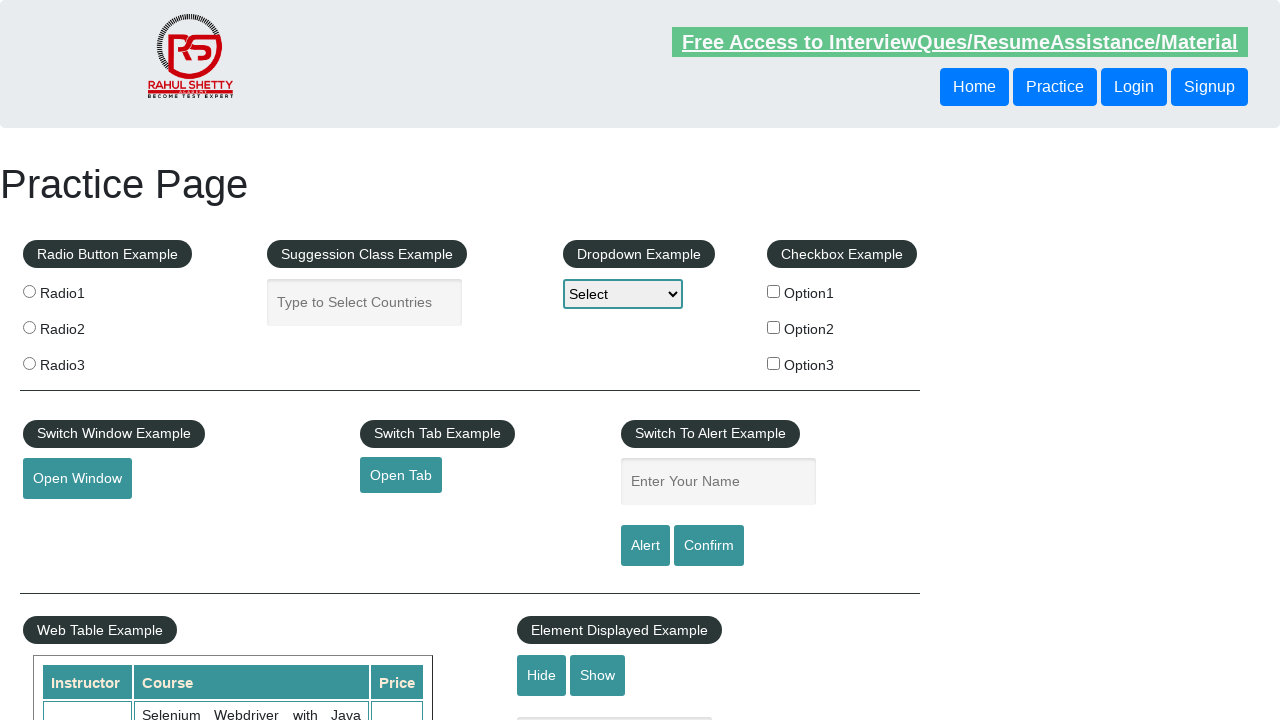

Page loaded after clicking 'Dummy Content for Testing.'
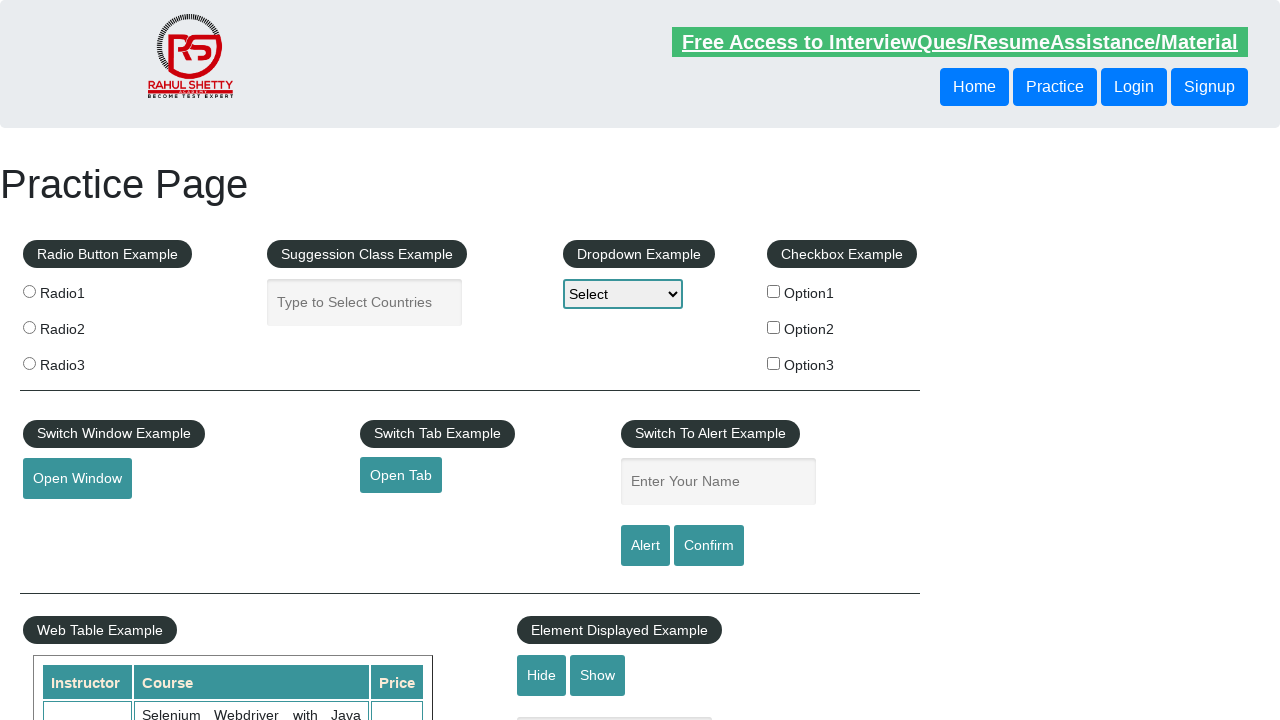

Navigated back to original URL
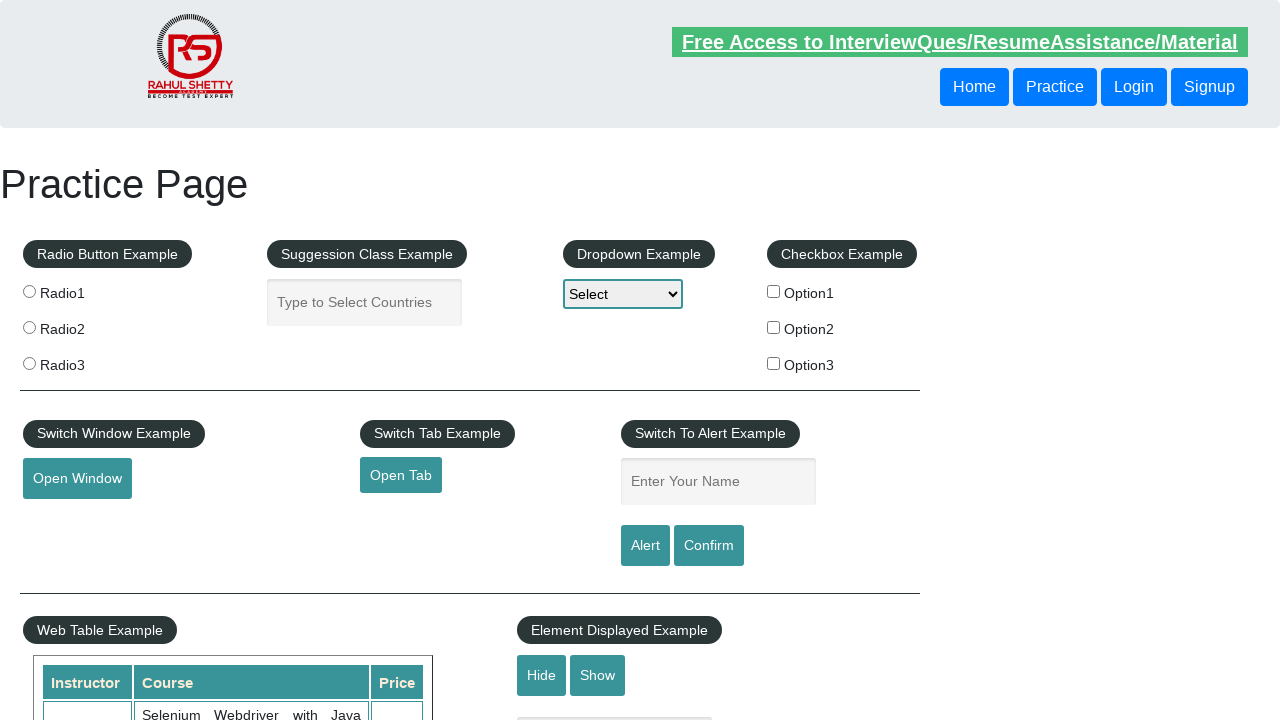

Original page loaded and footer section visible
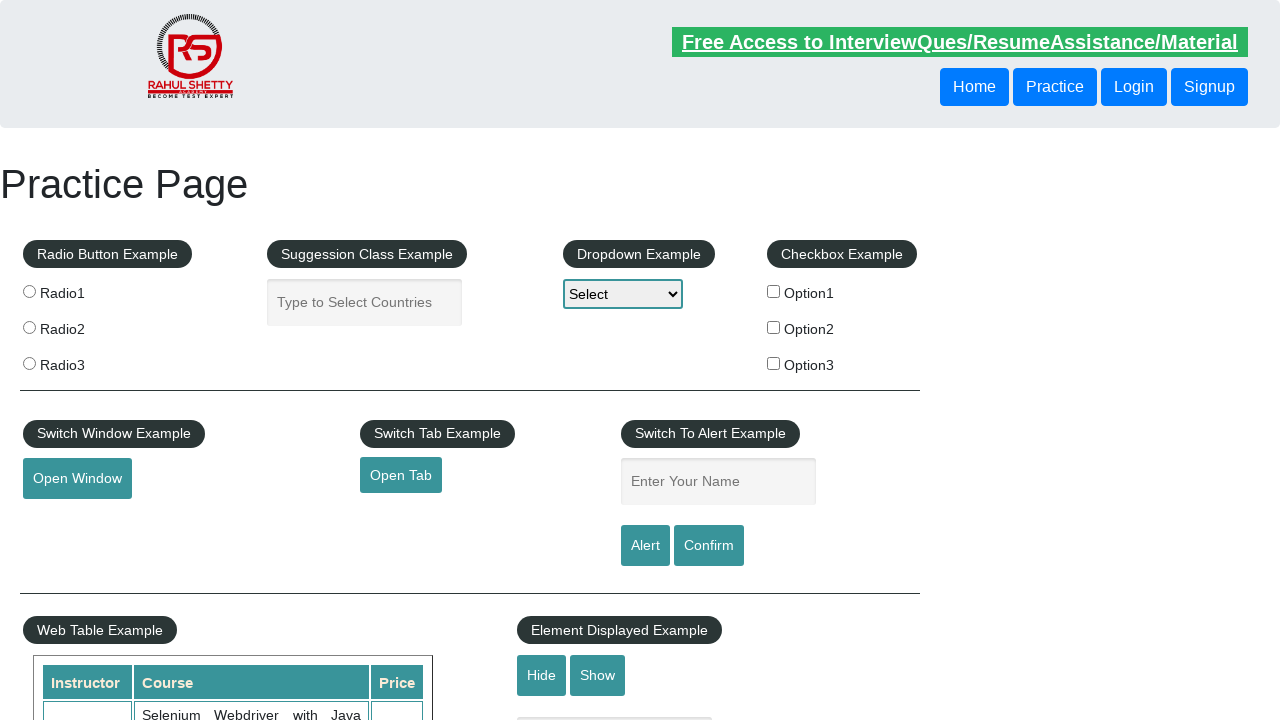

Re-located footer section for link 10
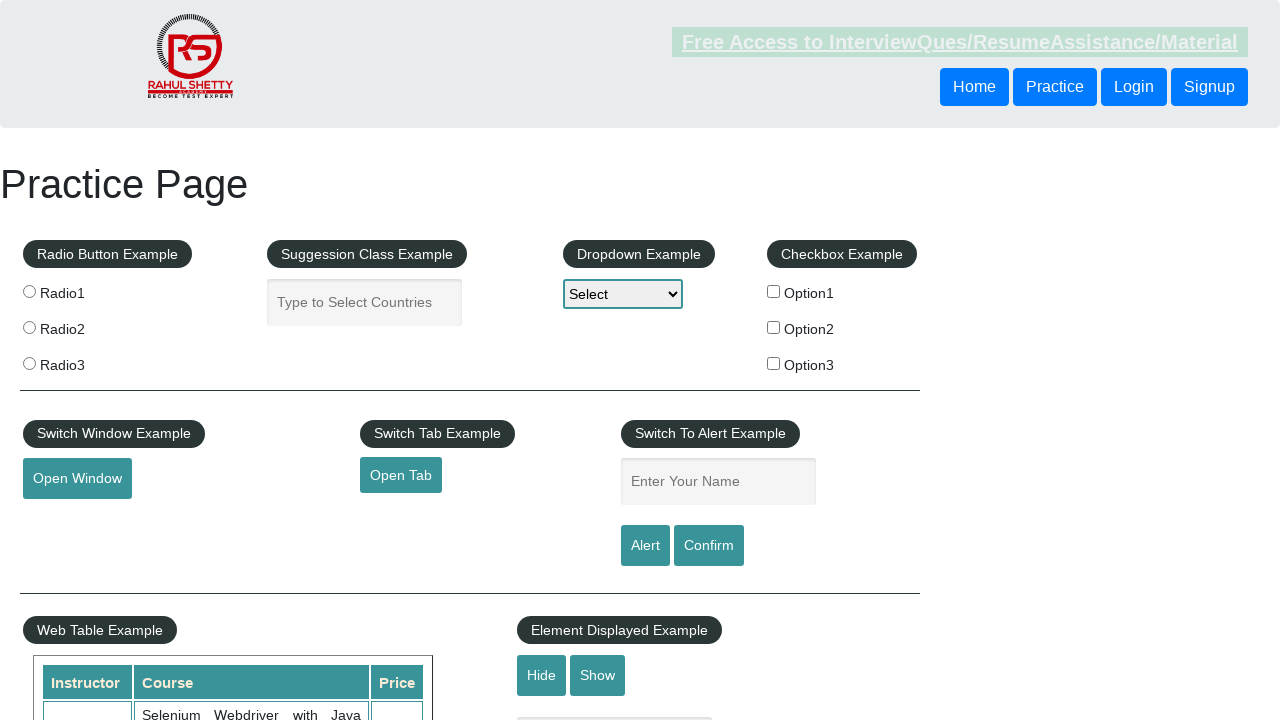

Selected footer link at index 9
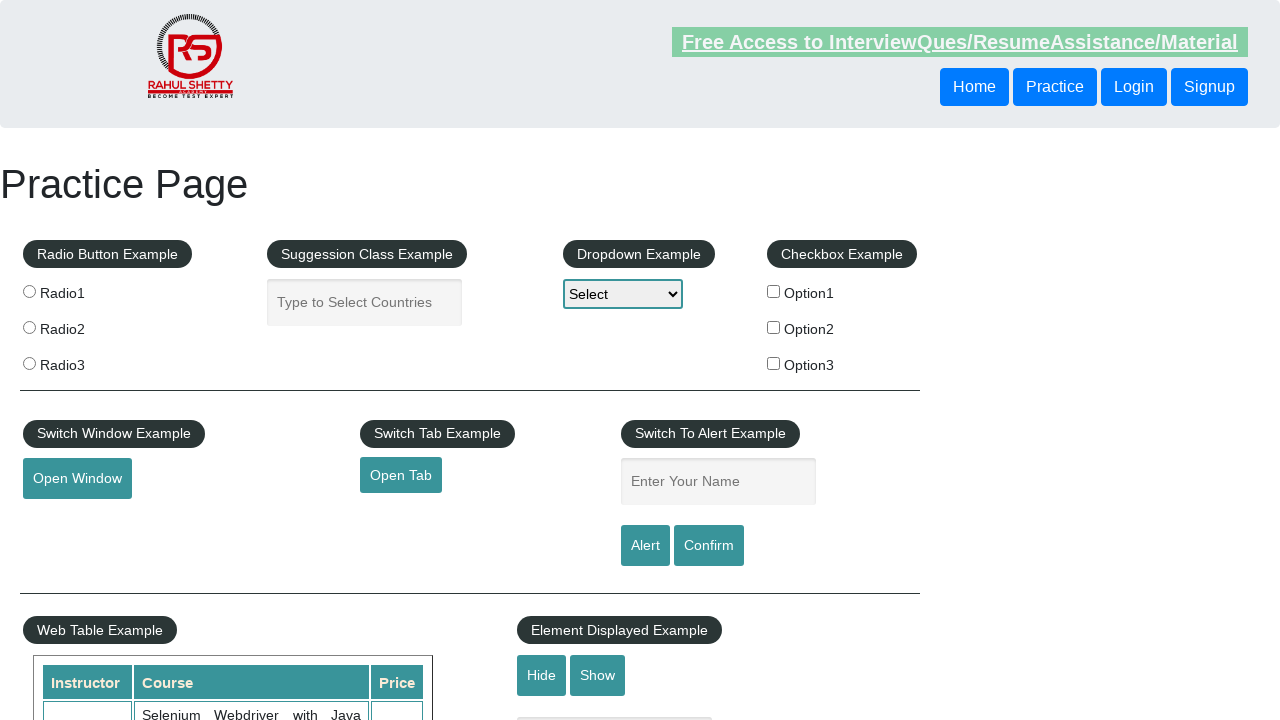

Retrieved link text: 'Dummy Content for Testing.'
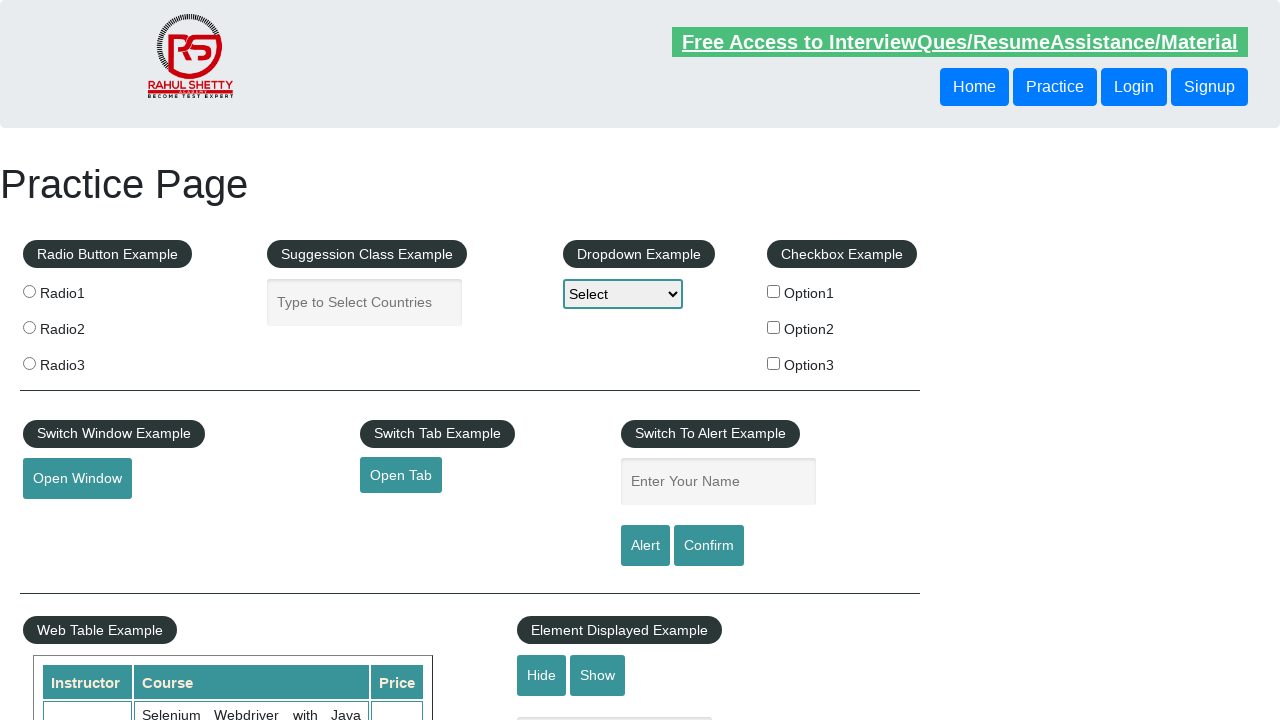

Clicked footer link: 'Dummy Content for Testing.' at (515, 610) on #gf-BIG >> a >> nth=9
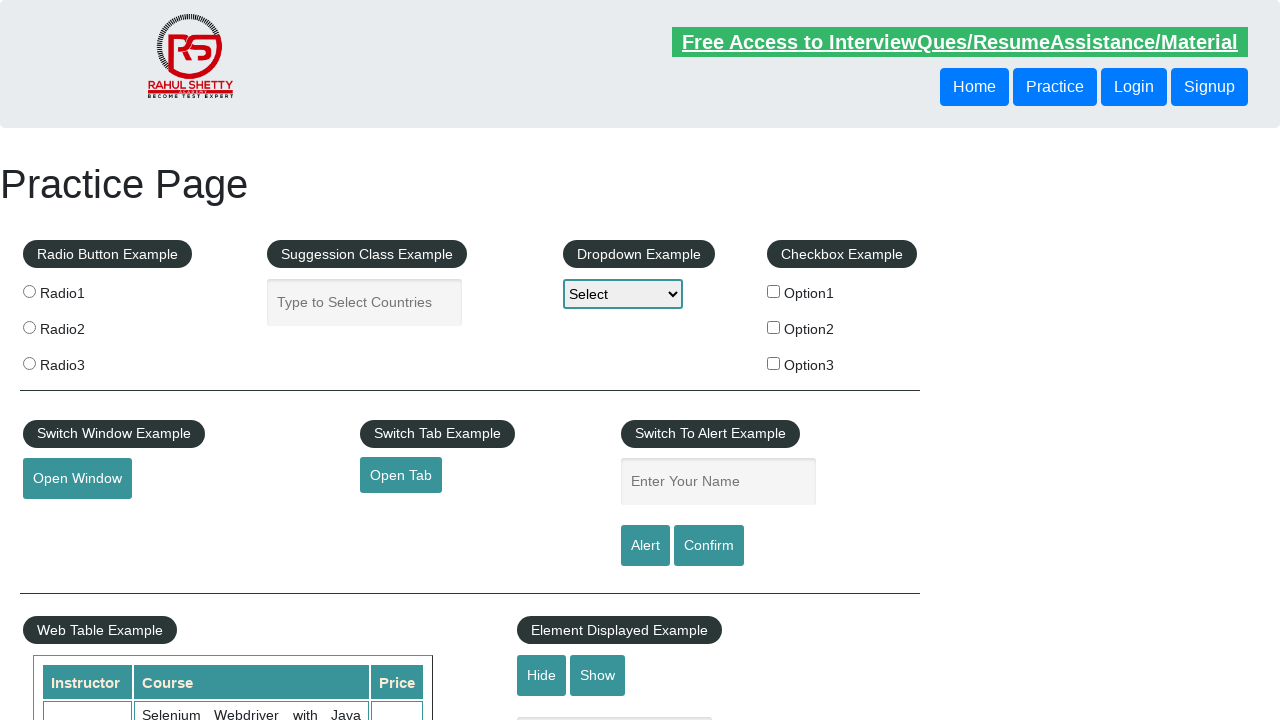

Page loaded after clicking 'Dummy Content for Testing.'
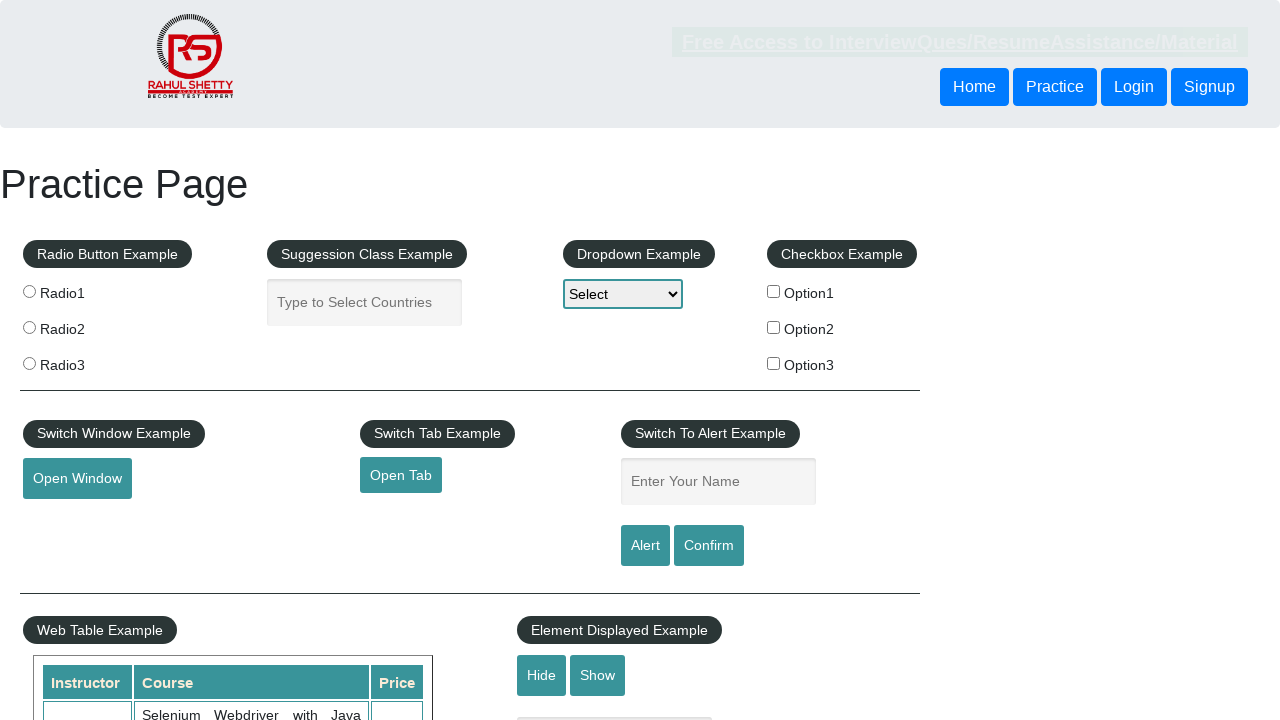

Navigated back to original URL
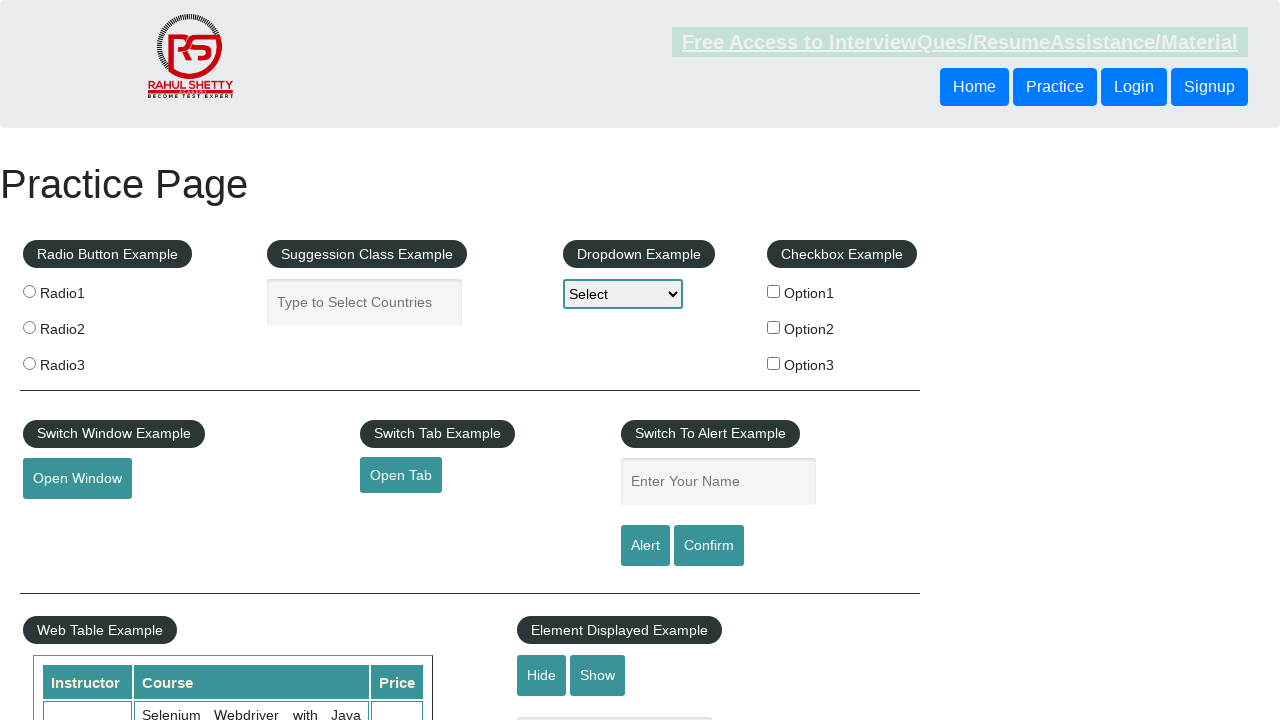

Original page loaded and footer section visible
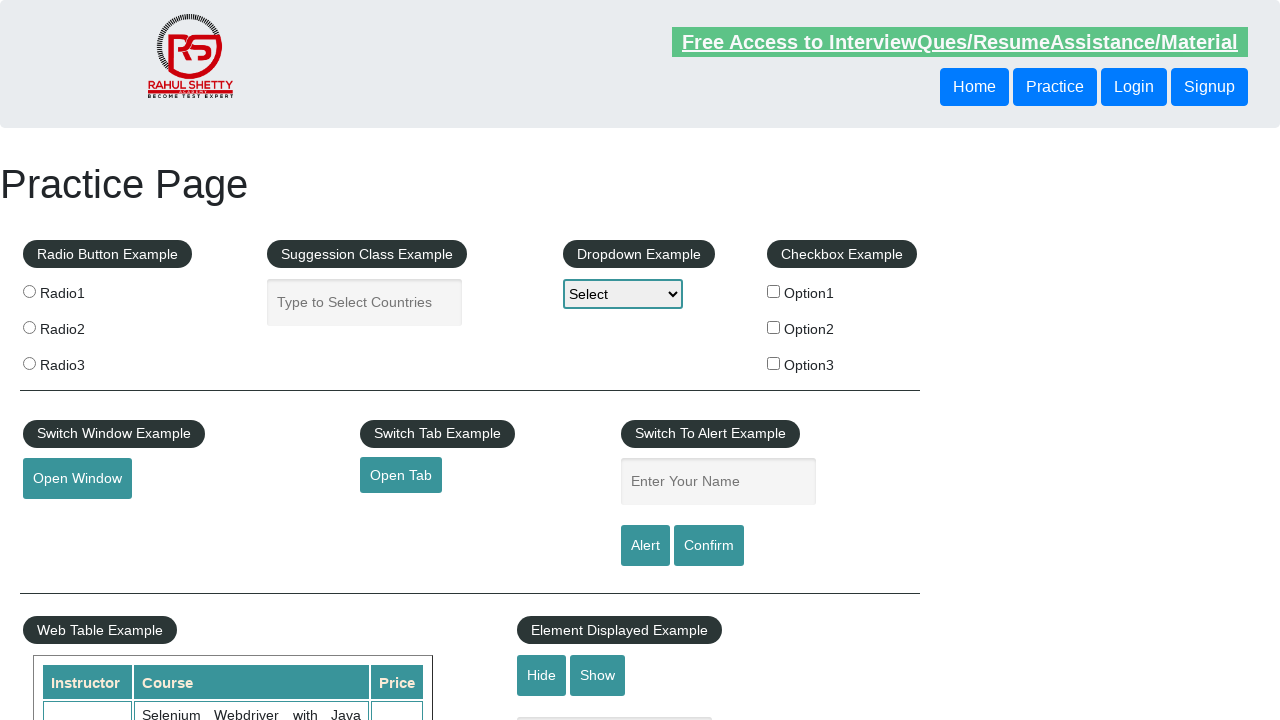

Re-located footer section for link 11
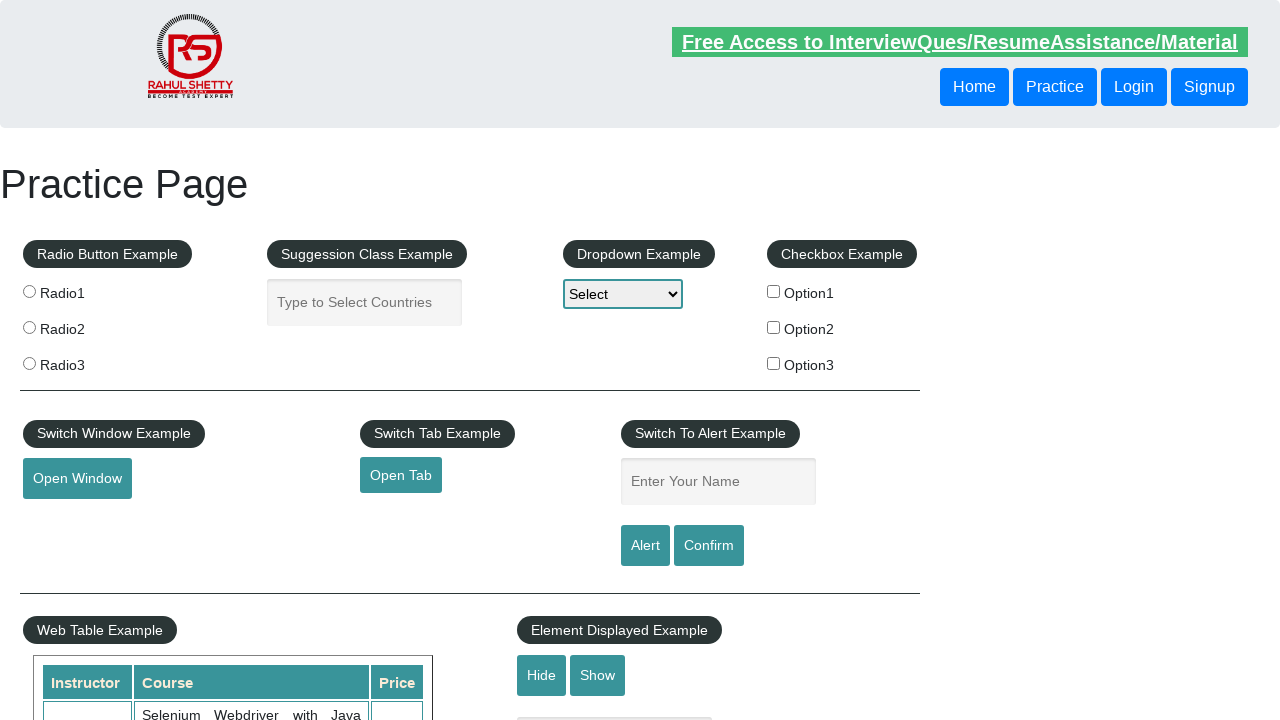

Selected footer link at index 10
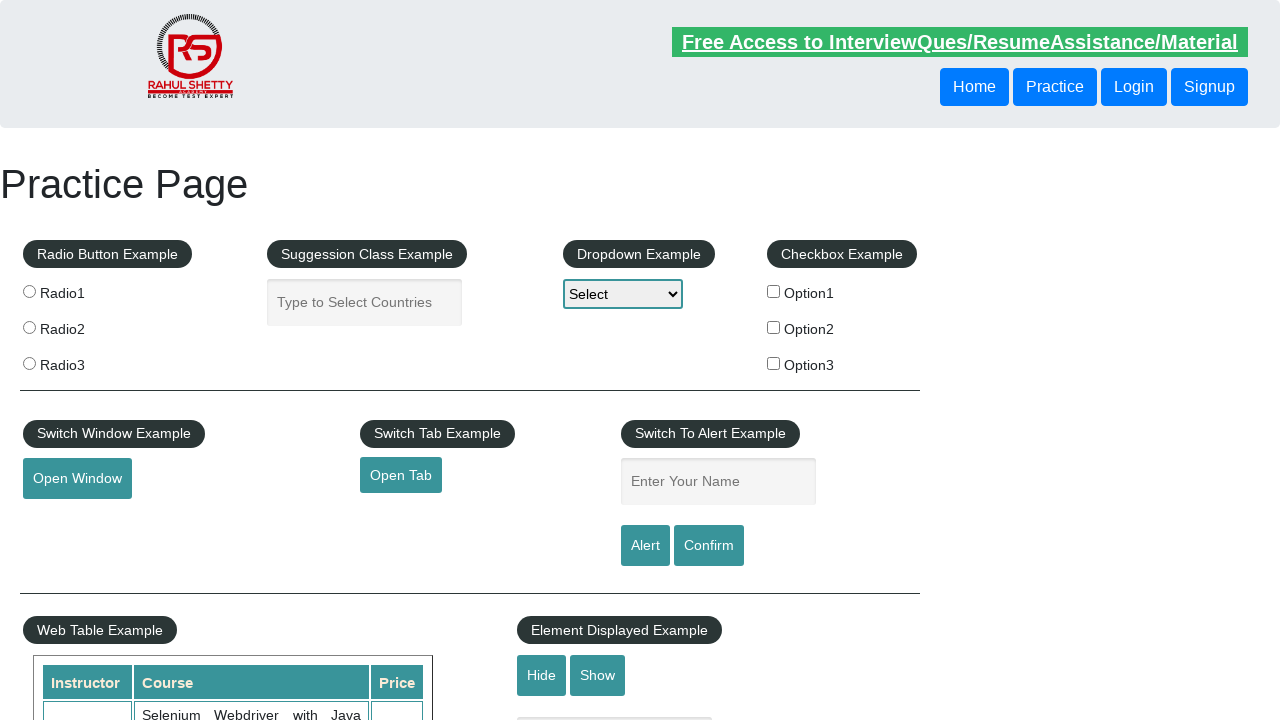

Retrieved link text: 'Contact info'
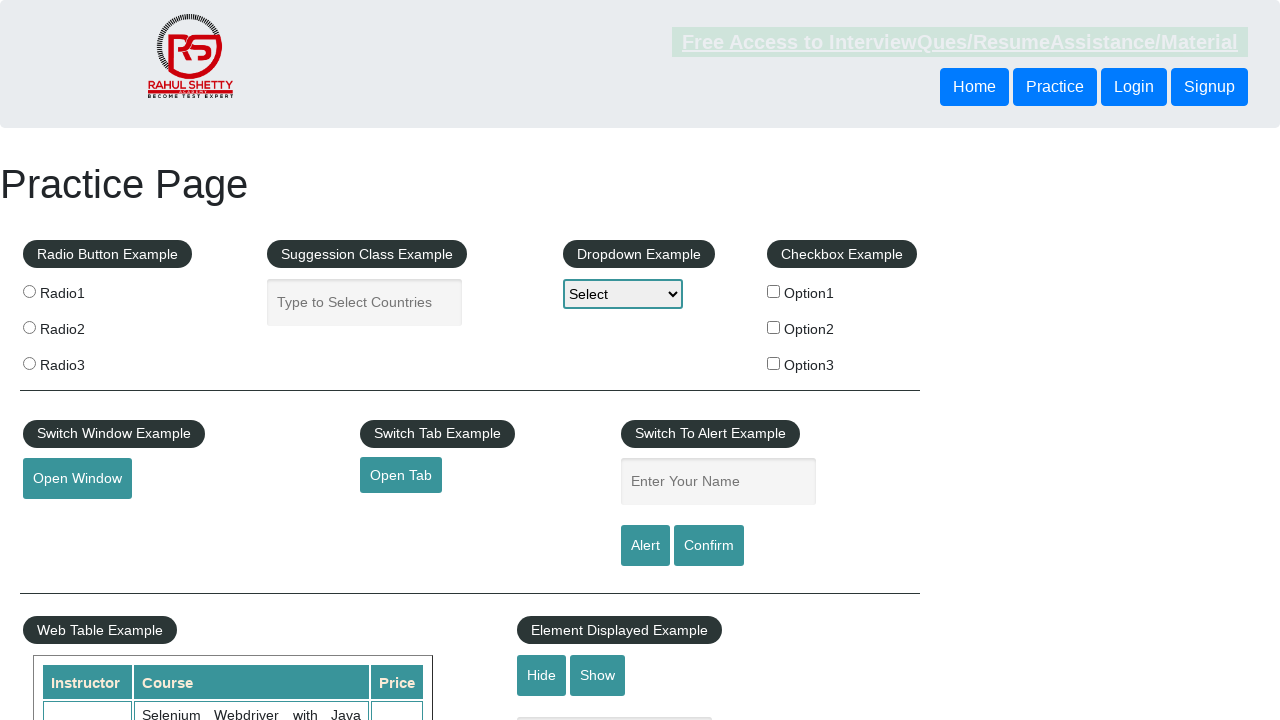

Clicked footer link: 'Contact info' at (809, 482) on #gf-BIG >> a >> nth=10
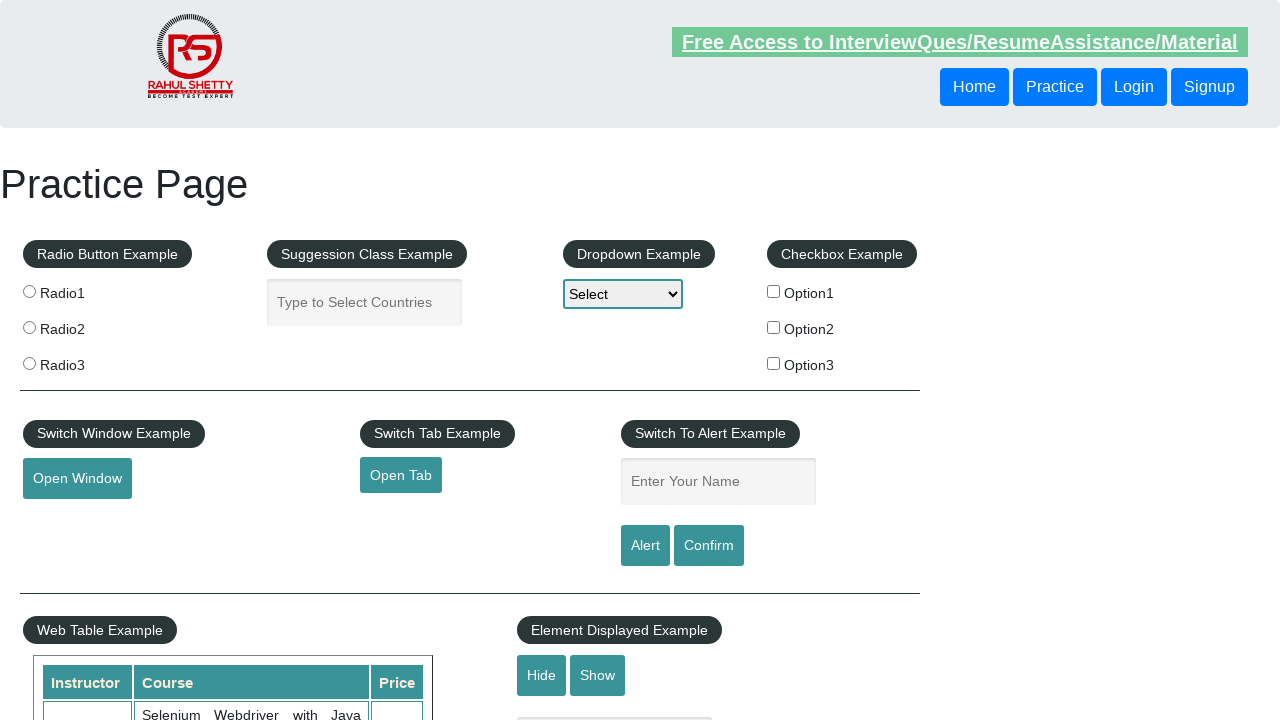

Page loaded after clicking 'Contact info'
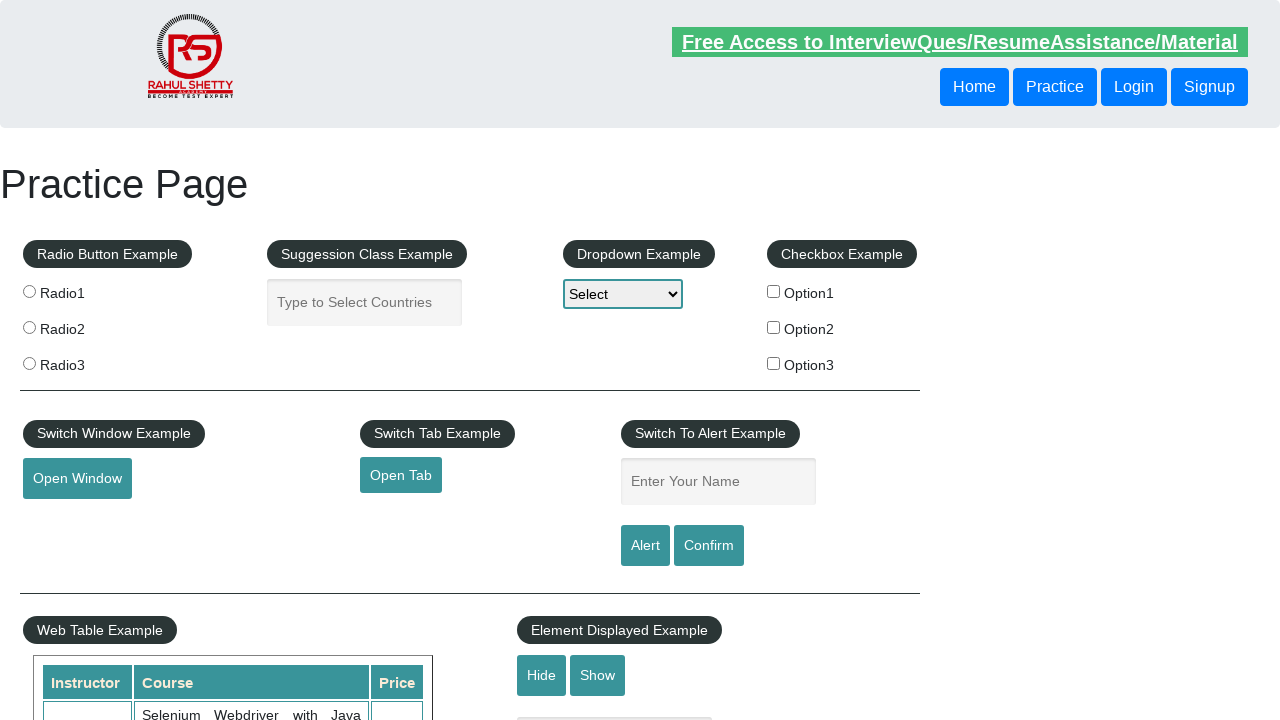

Navigated back to original URL
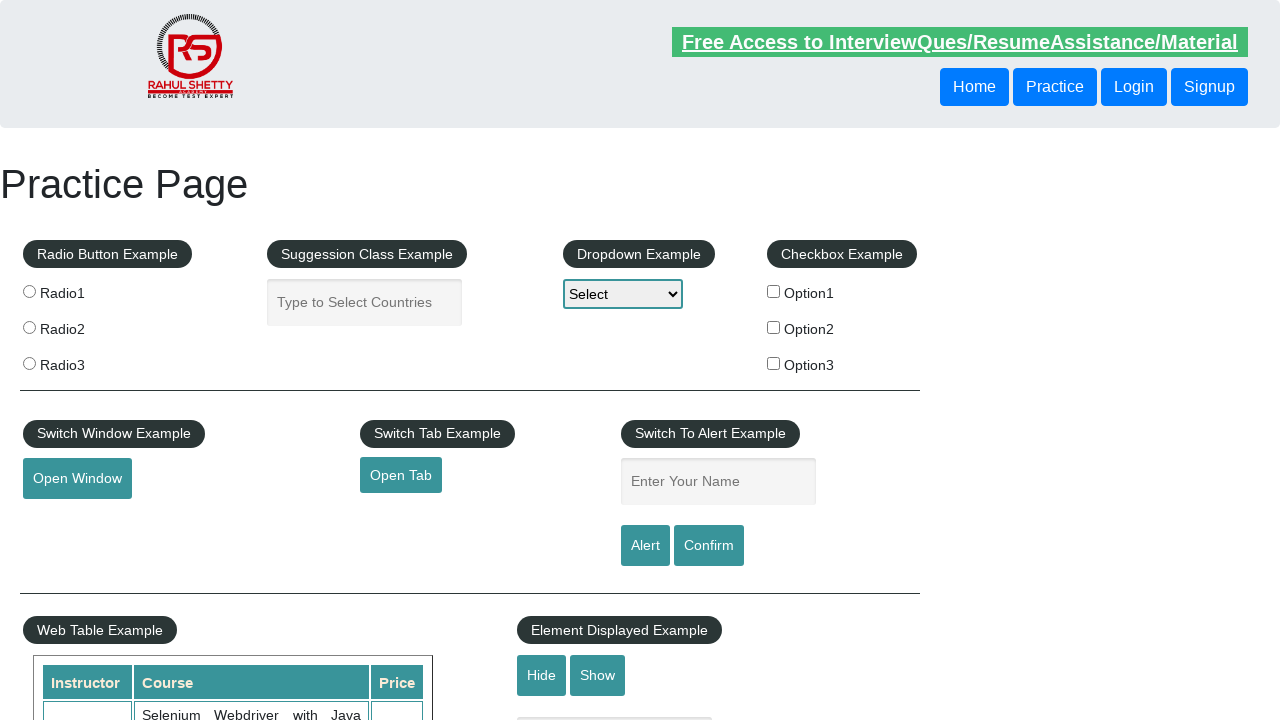

Original page loaded and footer section visible
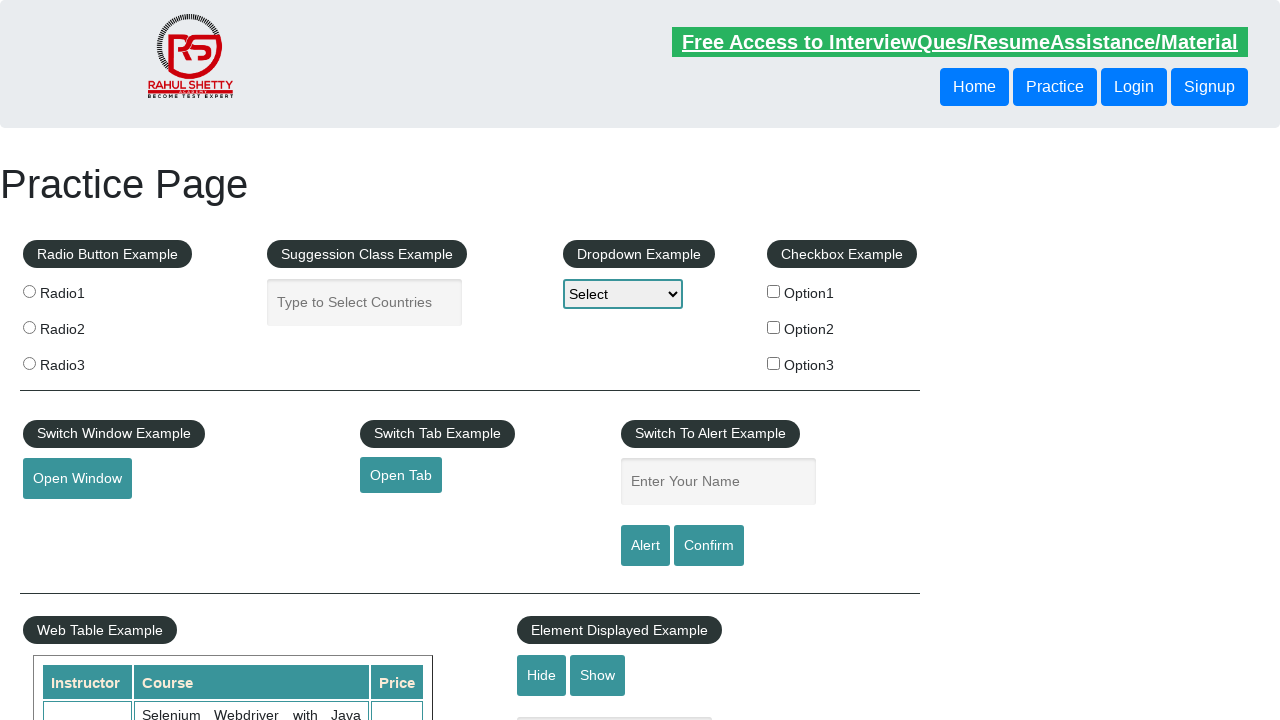

Re-located footer section for link 12
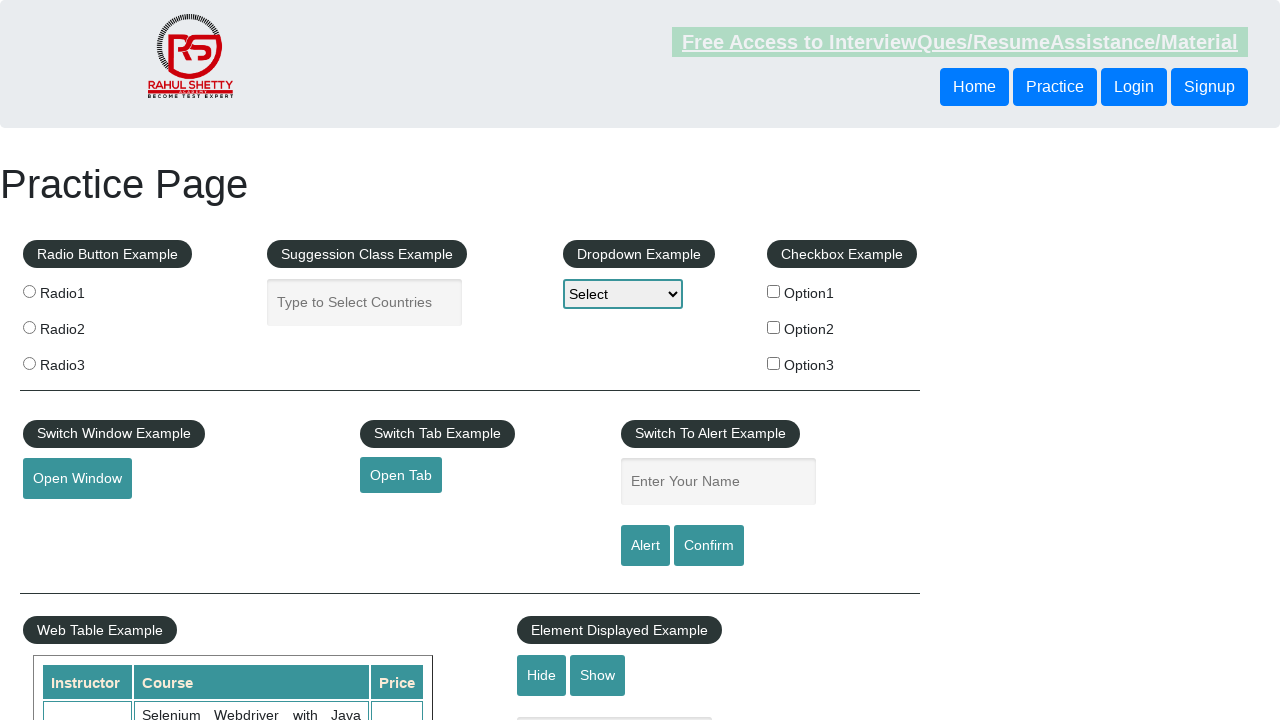

Selected footer link at index 11
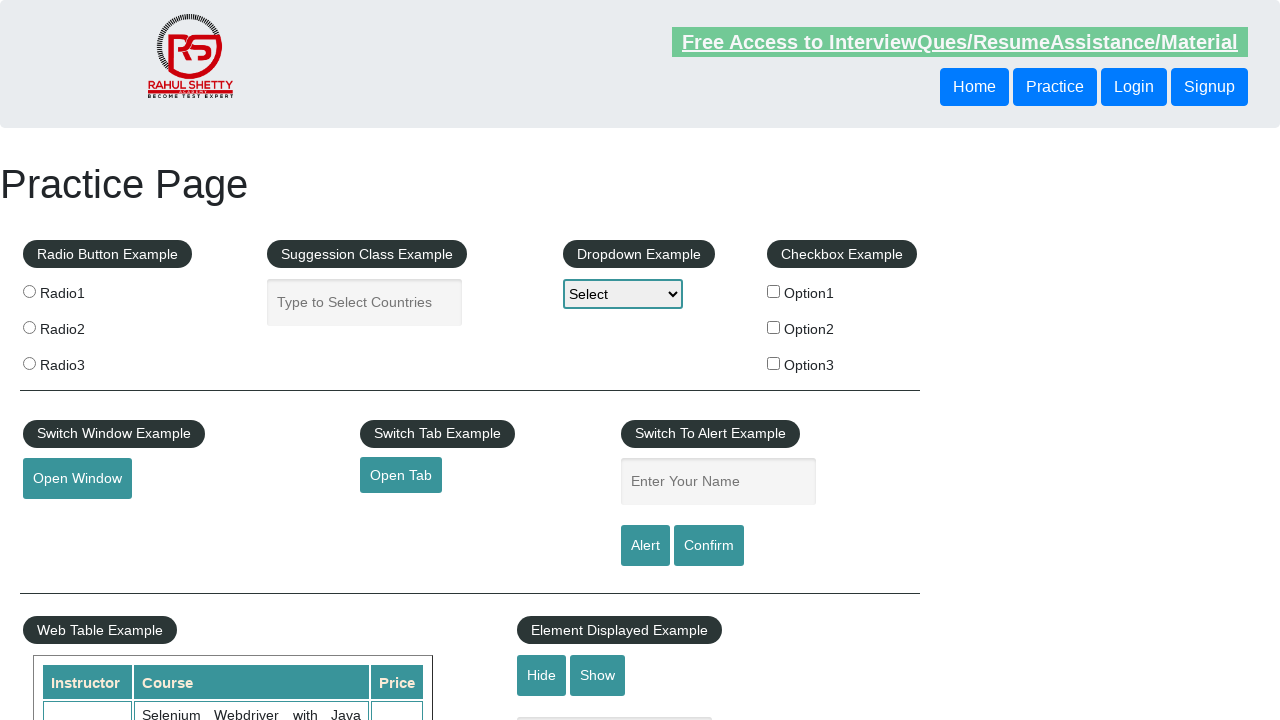

Retrieved link text: 'Dummy Content for Testing.'
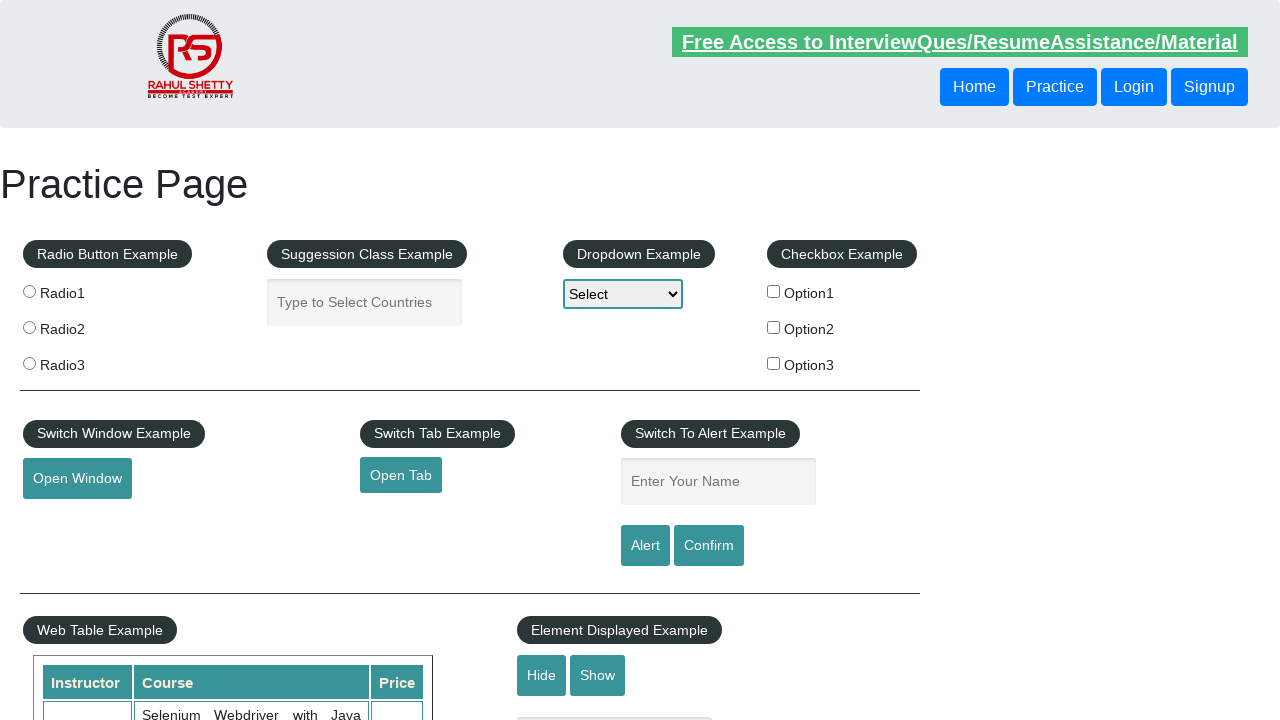

Clicked footer link: 'Dummy Content for Testing.' at (808, 520) on #gf-BIG >> a >> nth=11
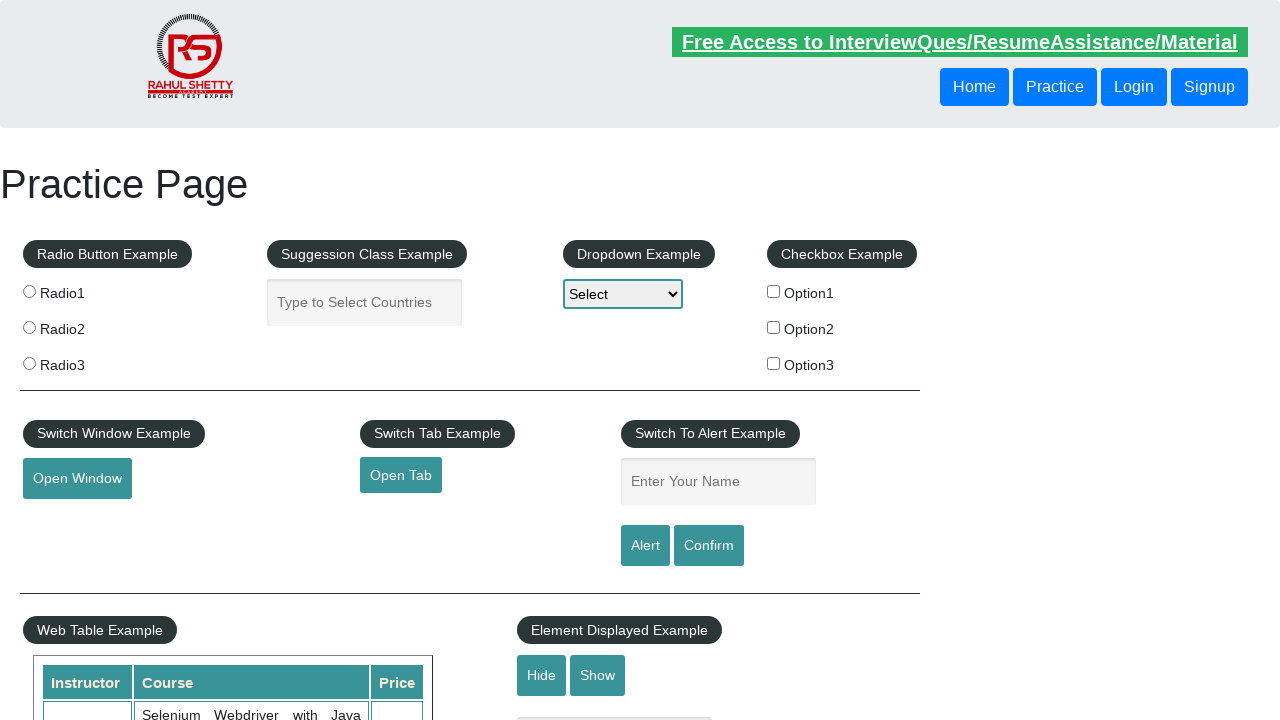

Page loaded after clicking 'Dummy Content for Testing.'
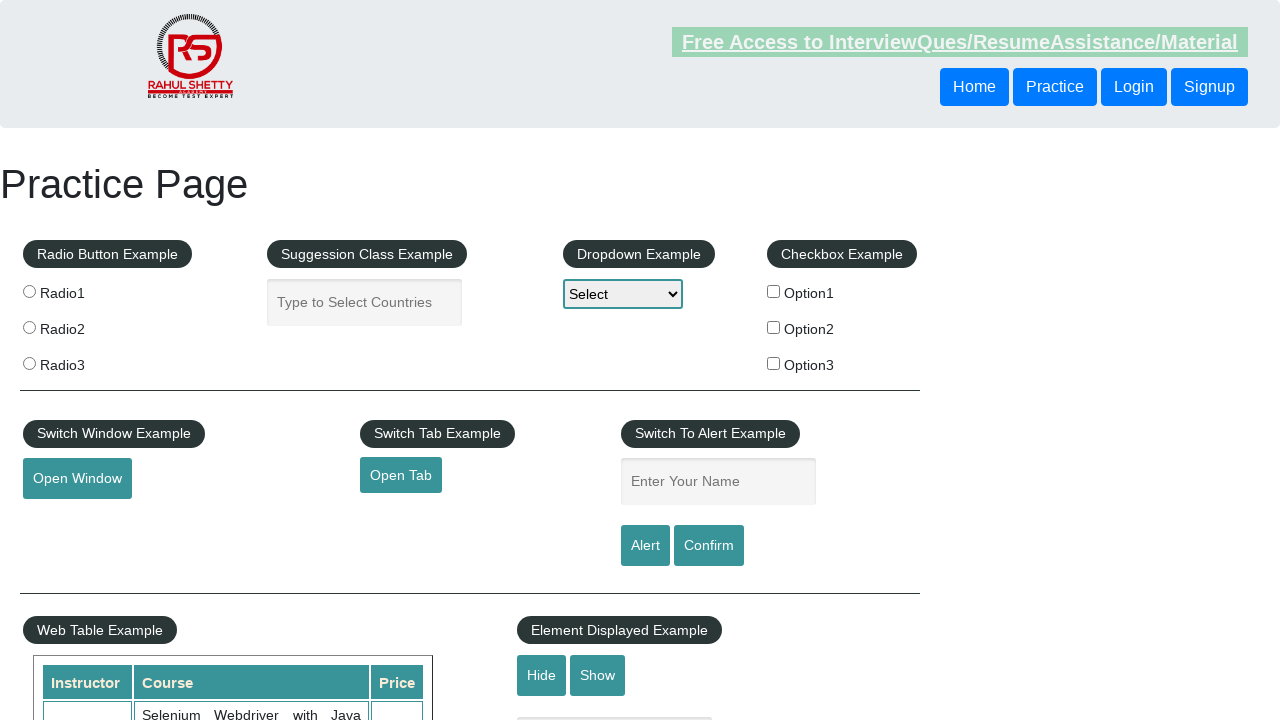

Navigated back to original URL
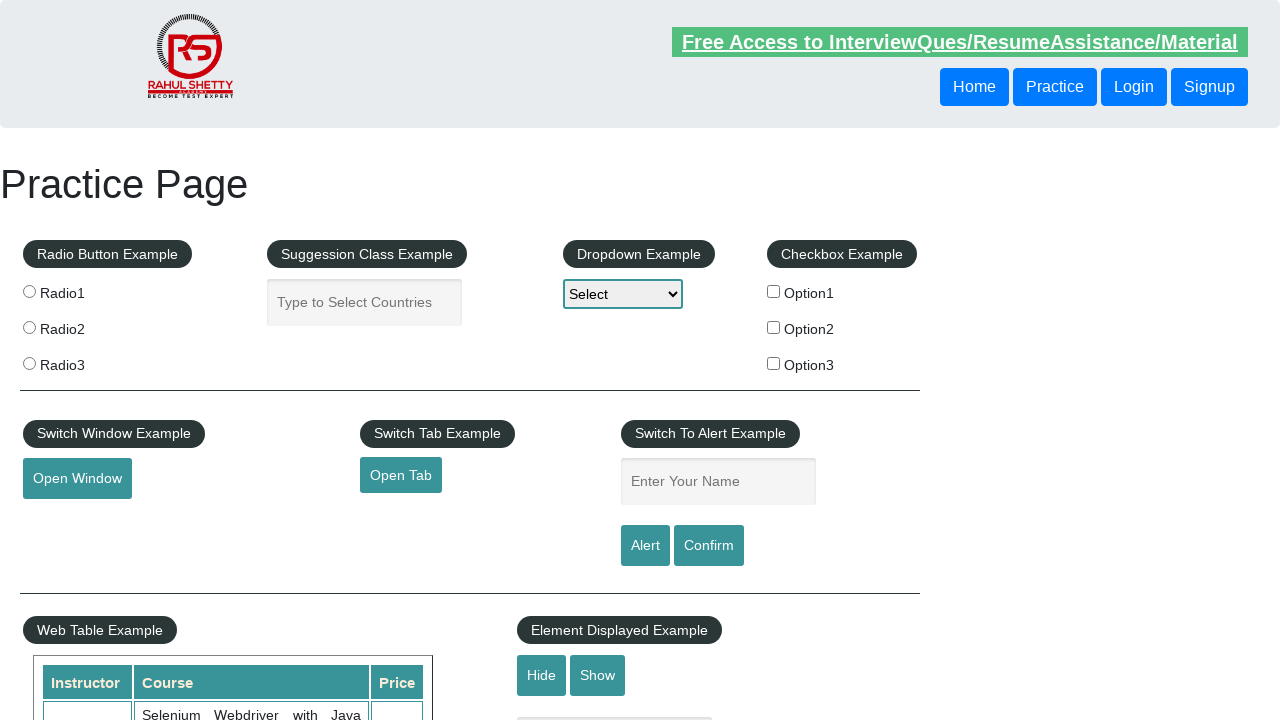

Original page loaded and footer section visible
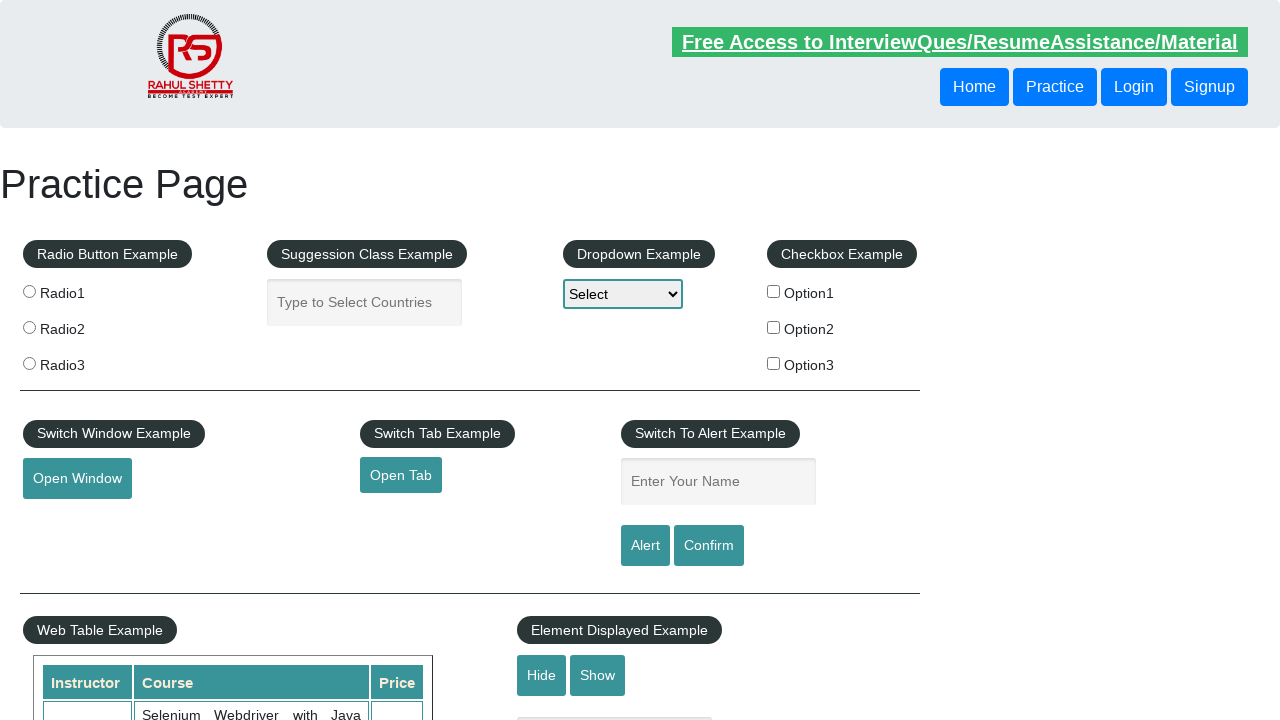

Re-located footer section for link 13
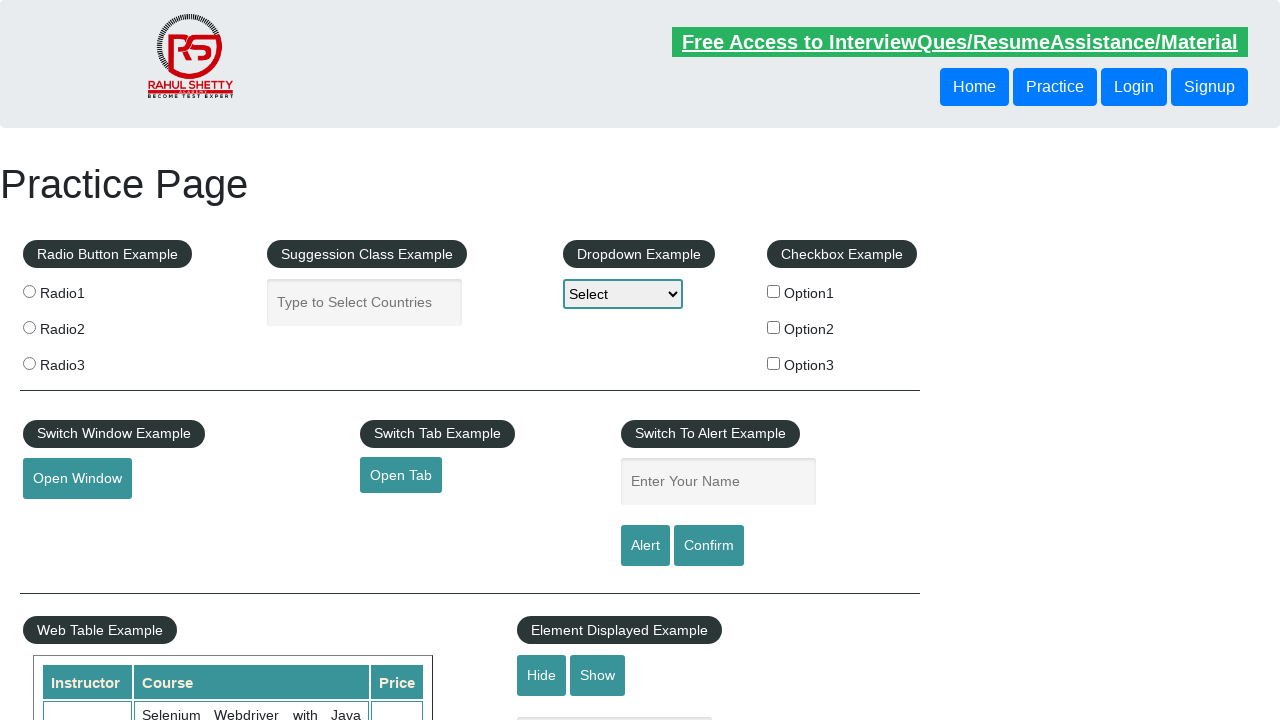

Selected footer link at index 12
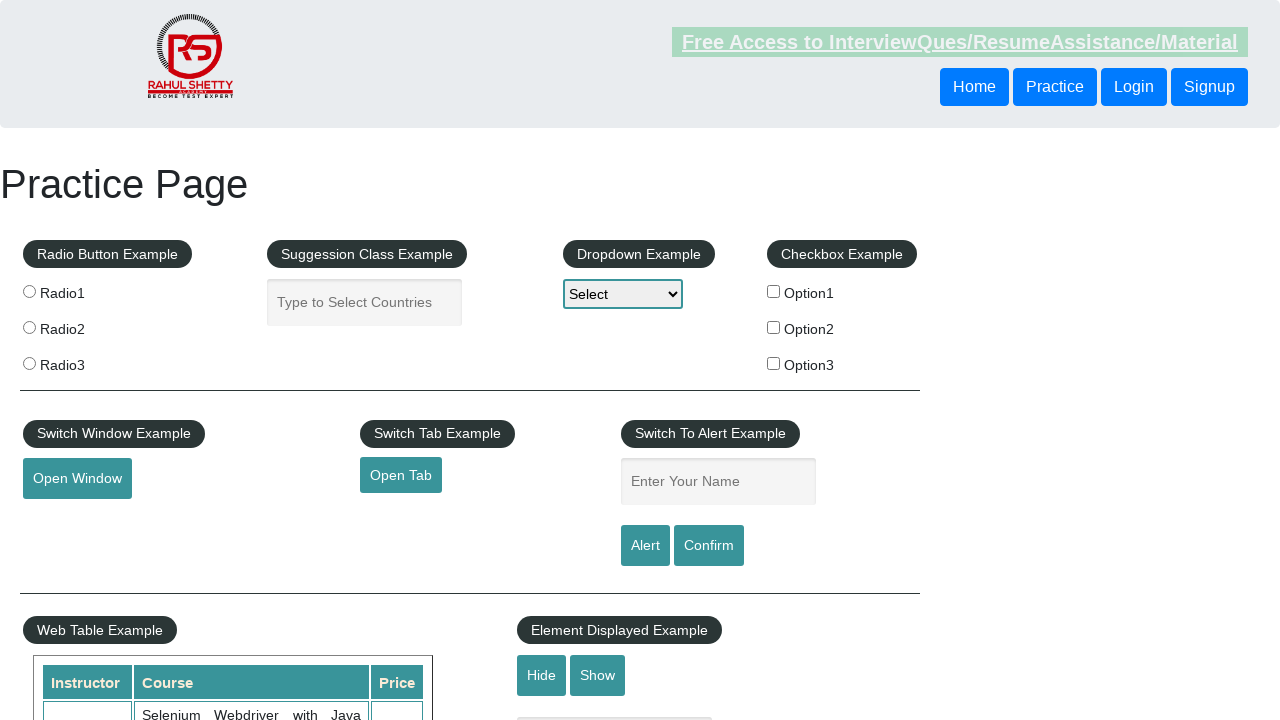

Retrieved link text: 'Dummy Content for Testing.'
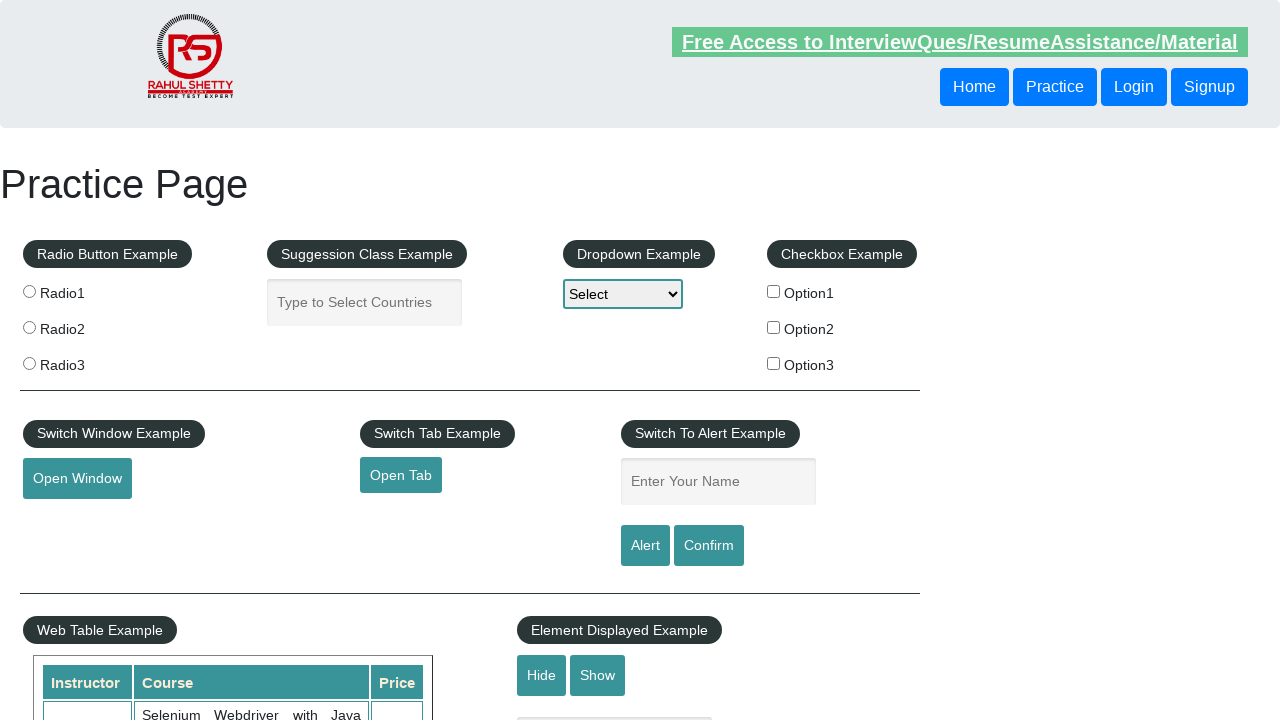

Clicked footer link: 'Dummy Content for Testing.' at (808, 550) on #gf-BIG >> a >> nth=12
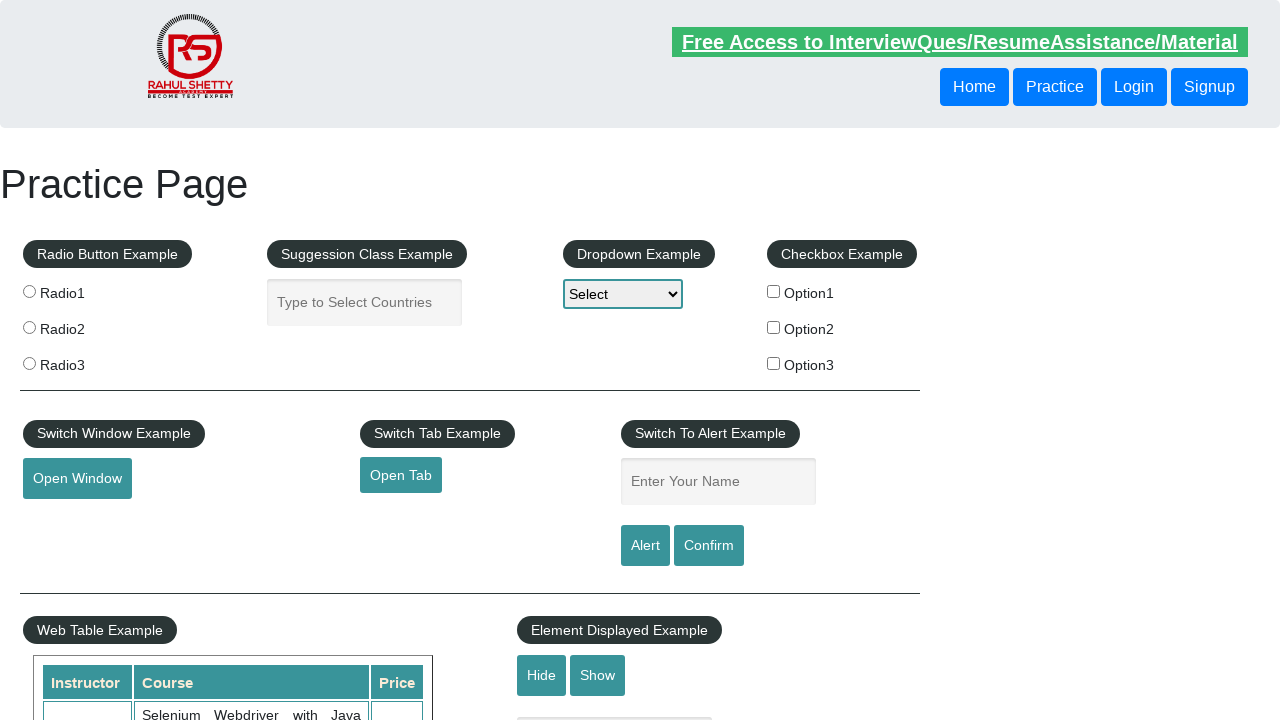

Page loaded after clicking 'Dummy Content for Testing.'
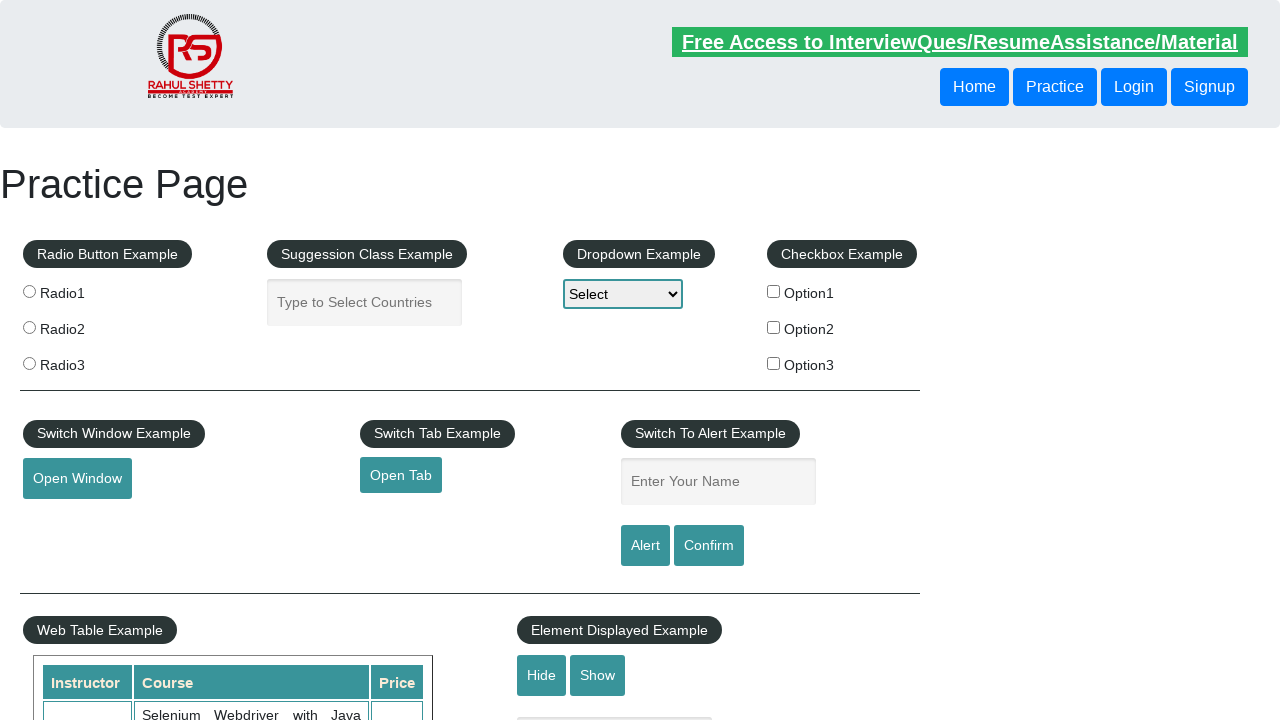

Navigated back to original URL
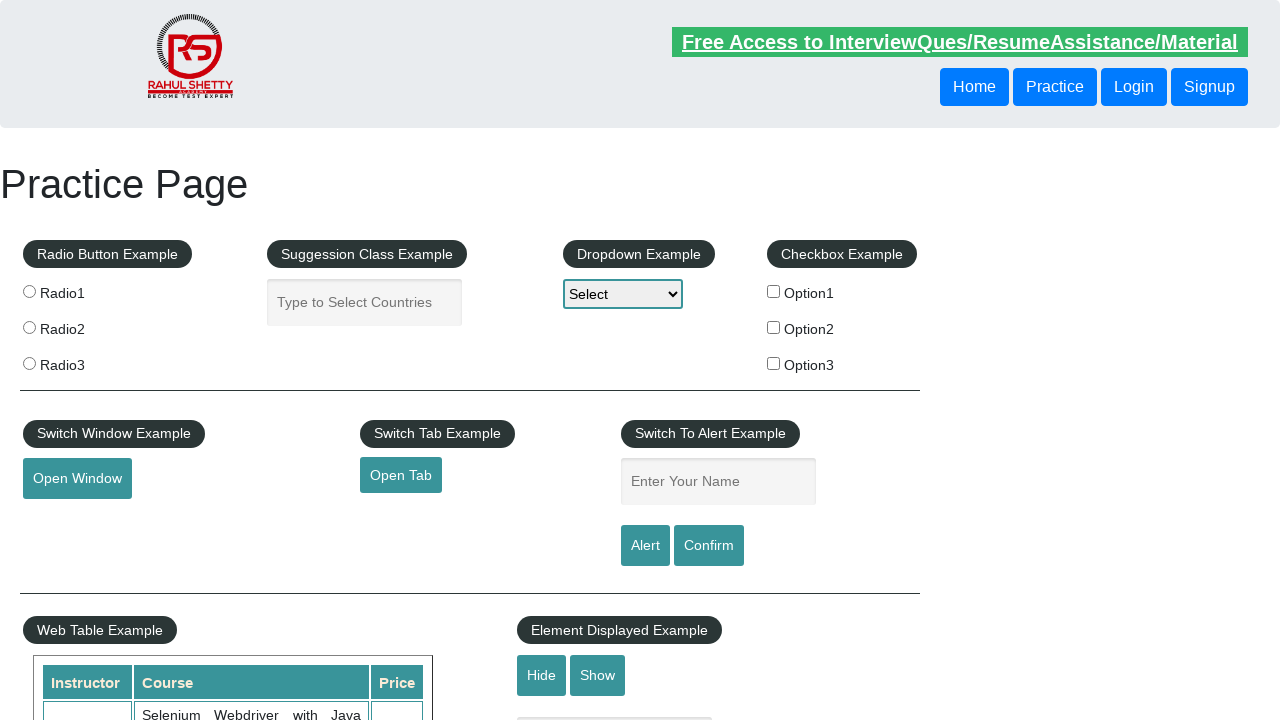

Original page loaded and footer section visible
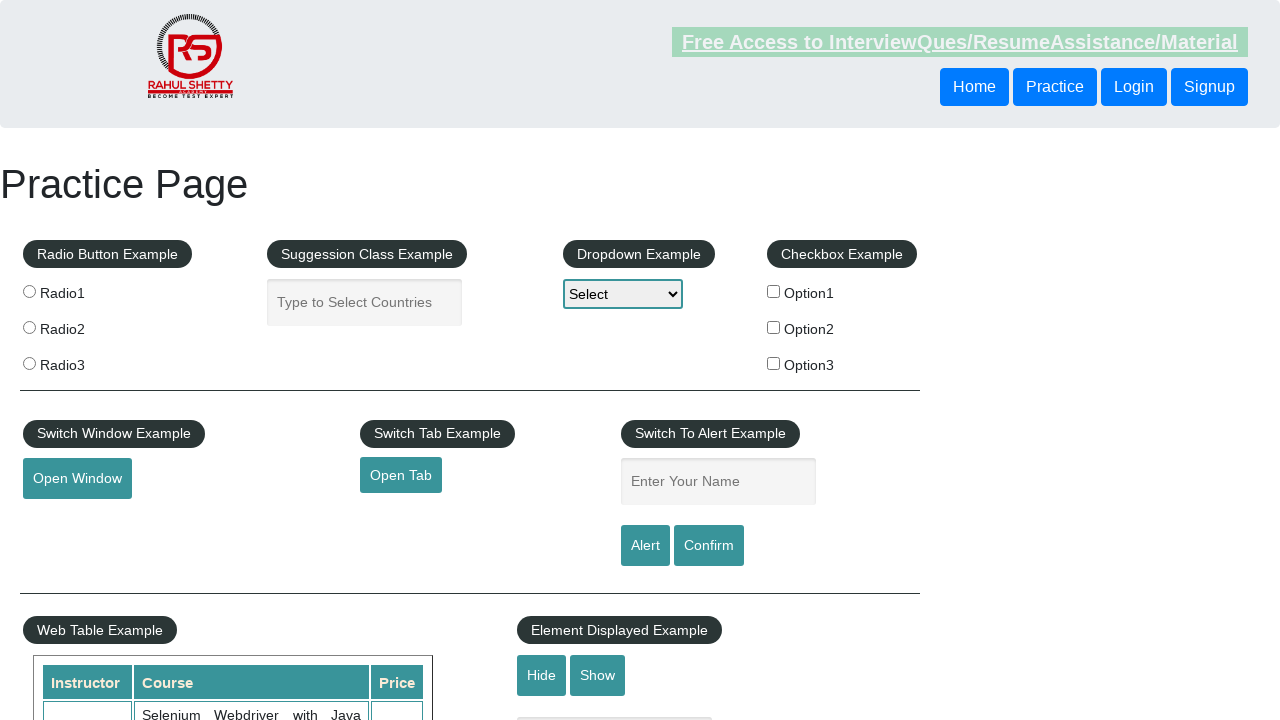

Re-located footer section for link 14
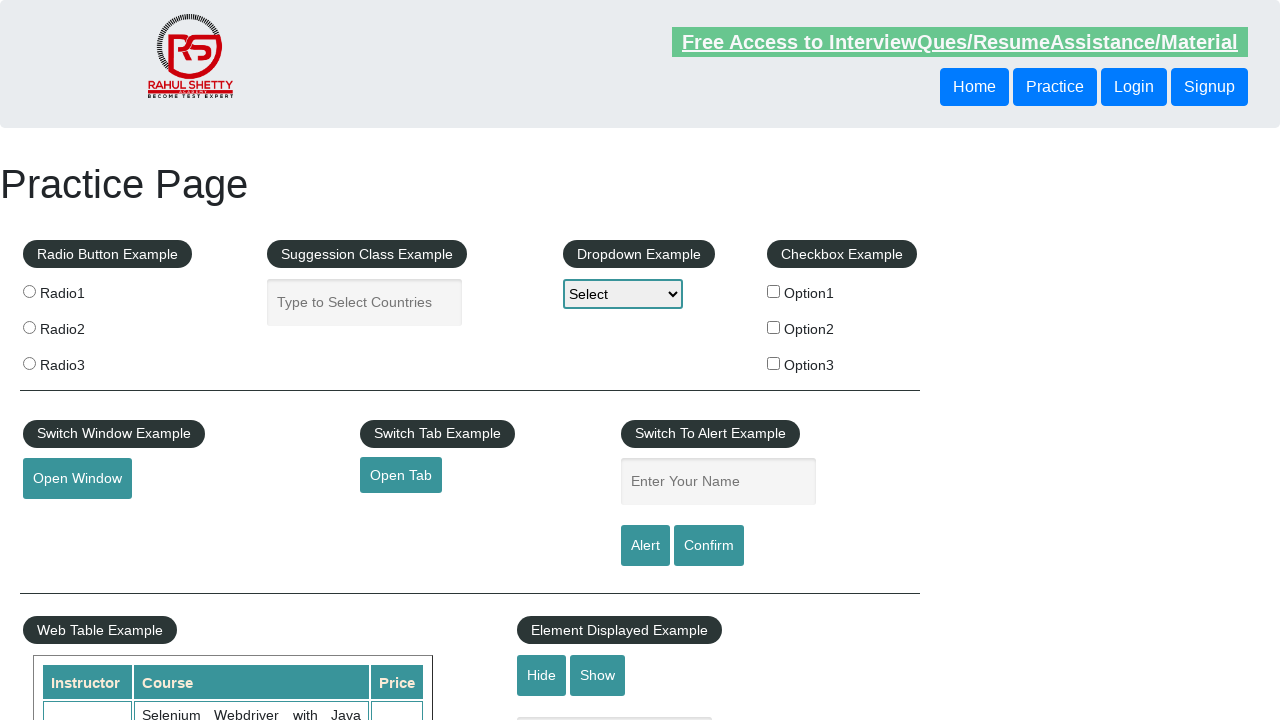

Selected footer link at index 13
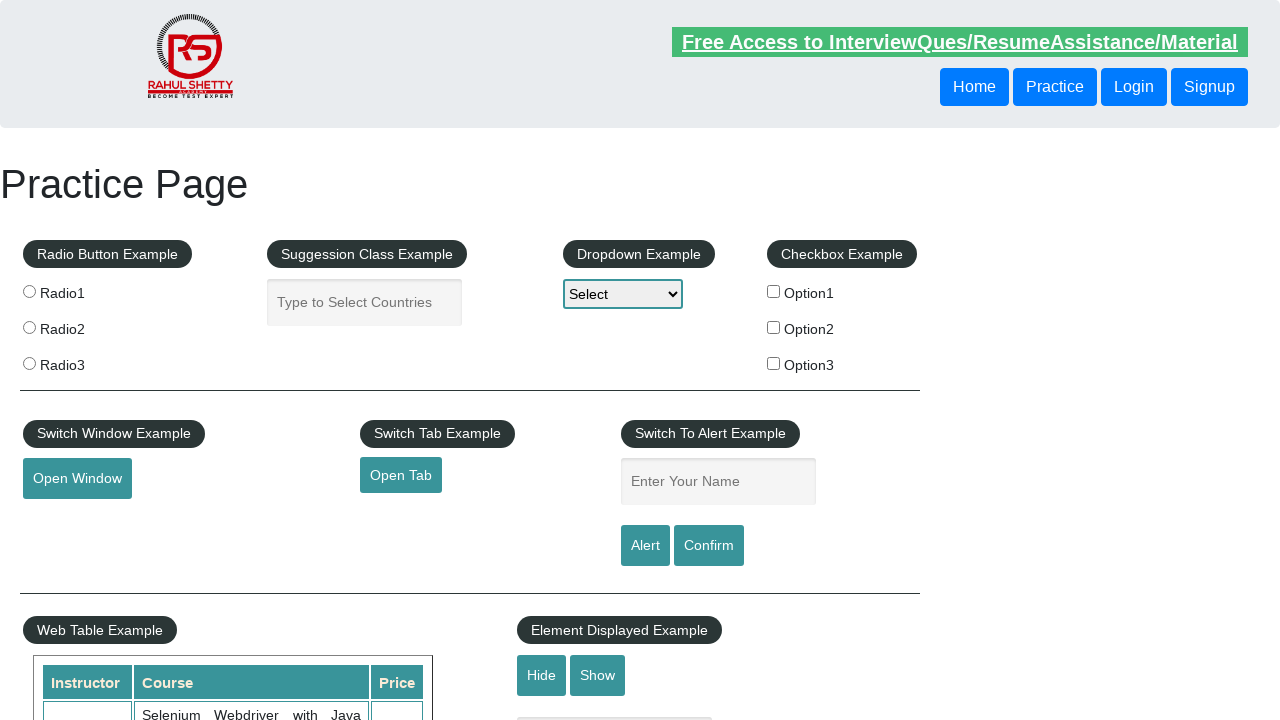

Retrieved link text: 'Dummy Content for Testing.'
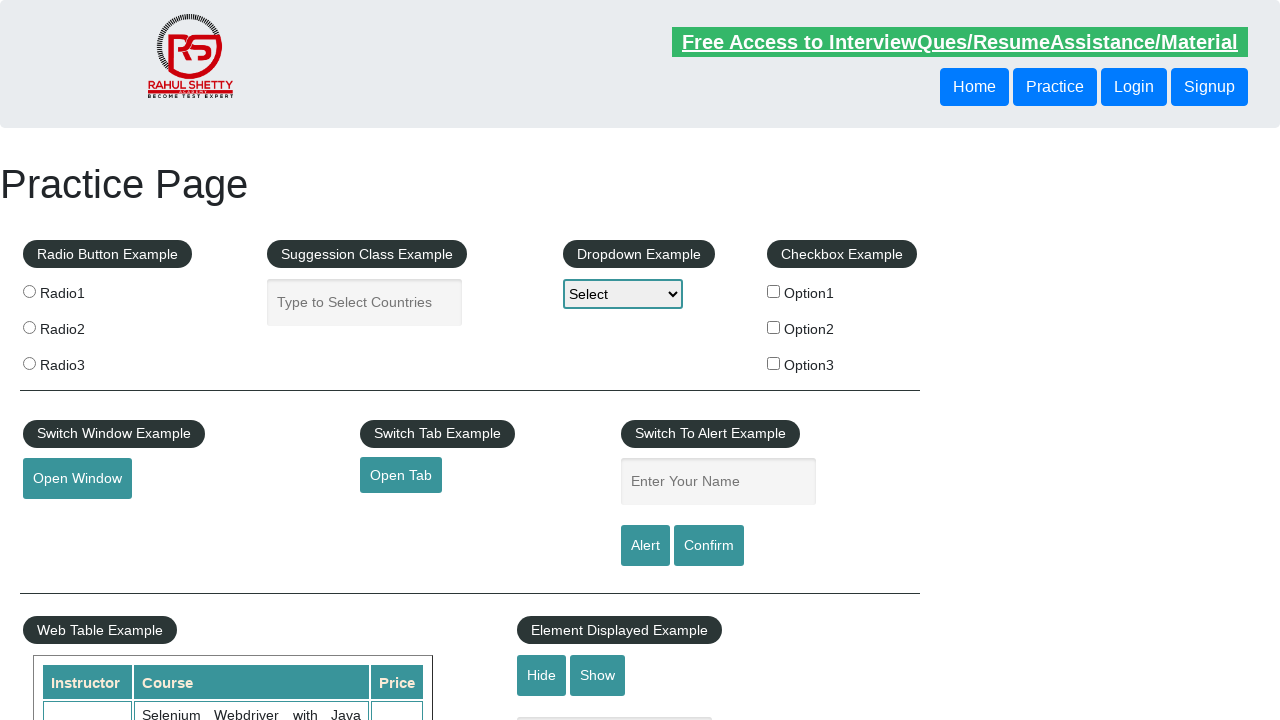

Clicked footer link: 'Dummy Content for Testing.' at (808, 580) on #gf-BIG >> a >> nth=13
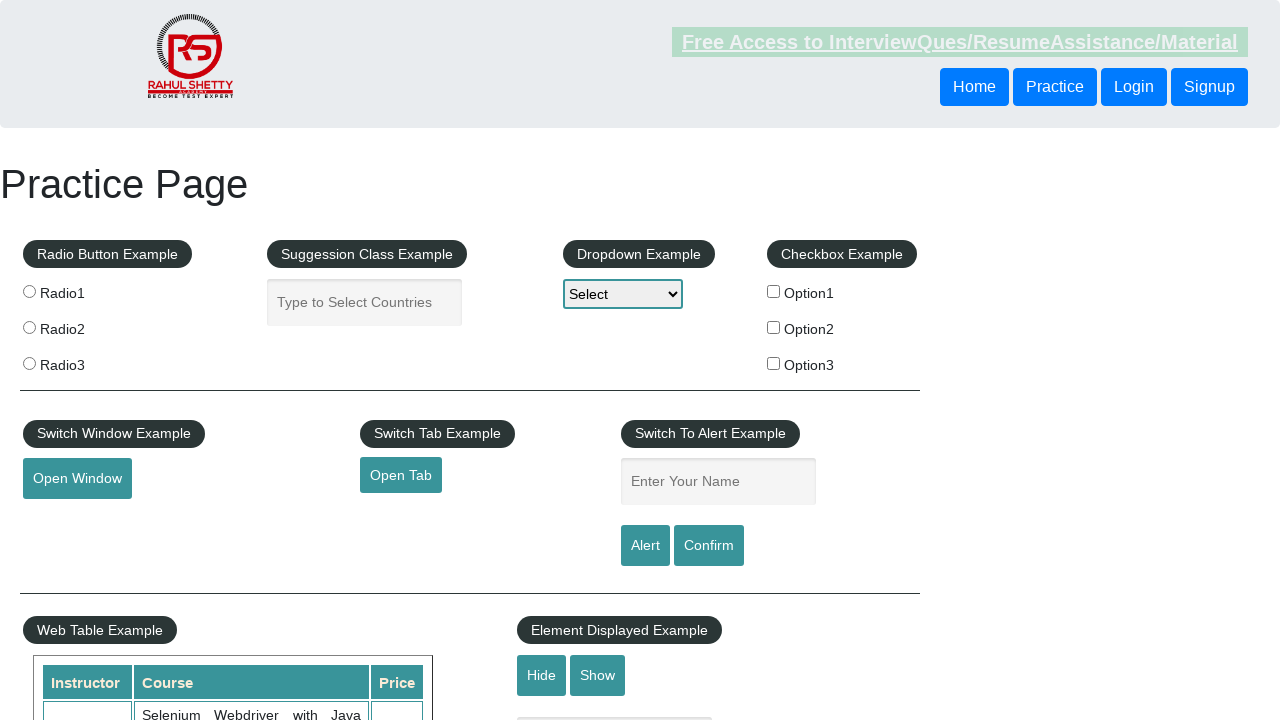

Page loaded after clicking 'Dummy Content for Testing.'
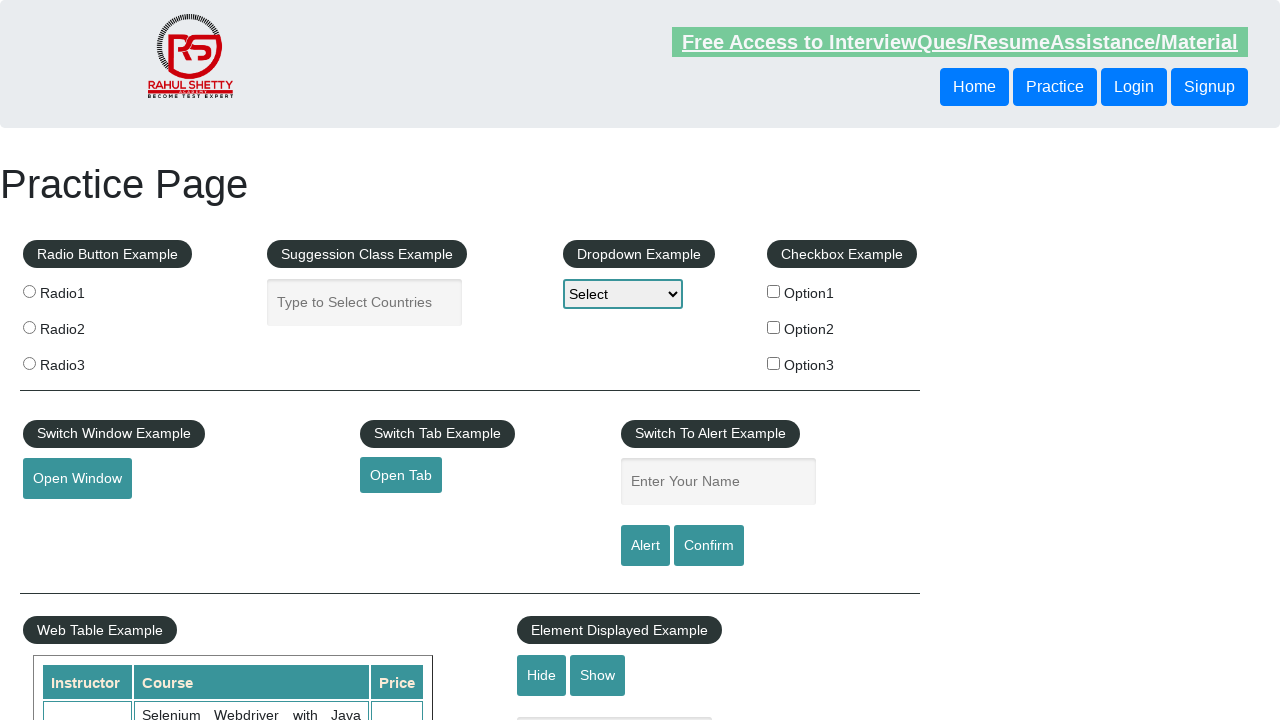

Navigated back to original URL
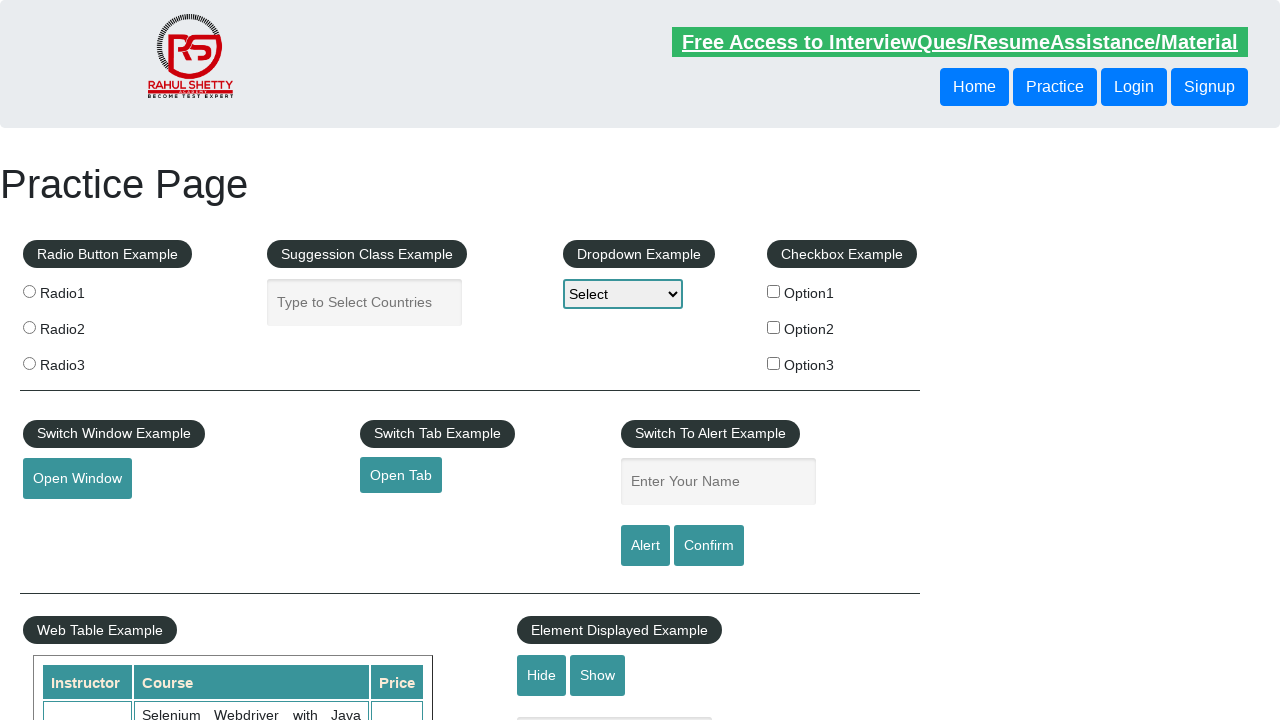

Original page loaded and footer section visible
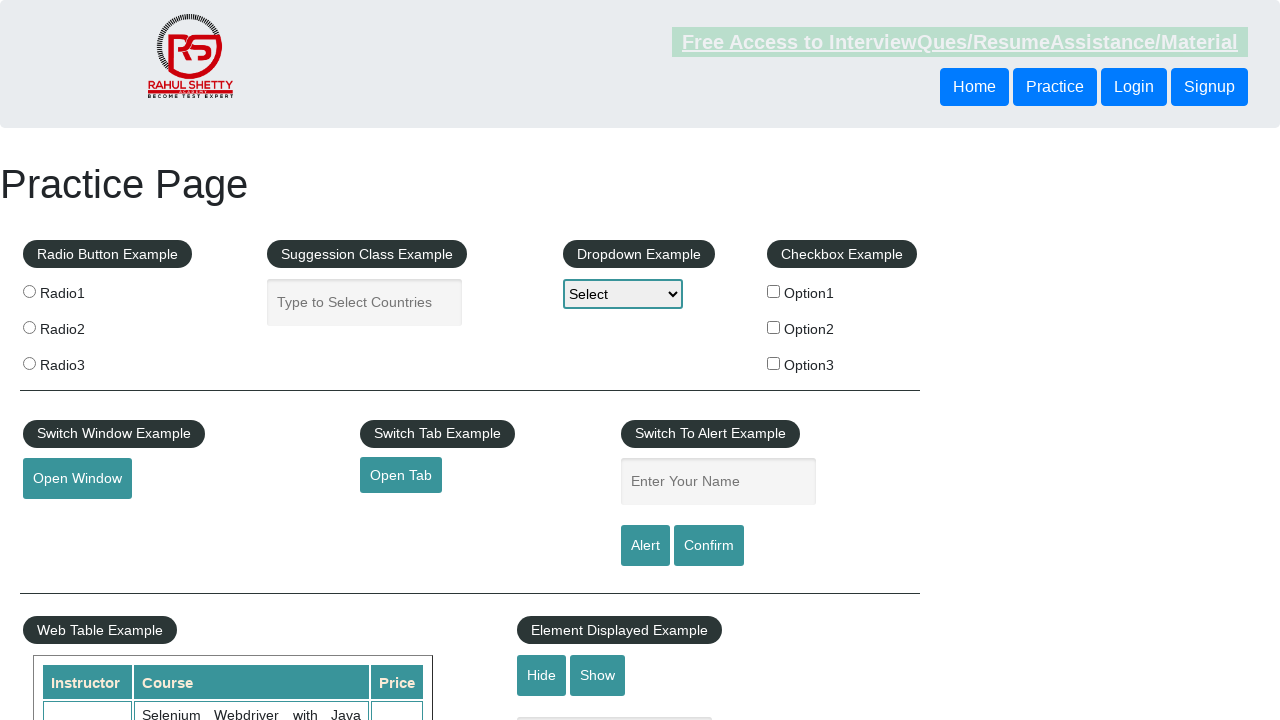

Re-located footer section for link 15
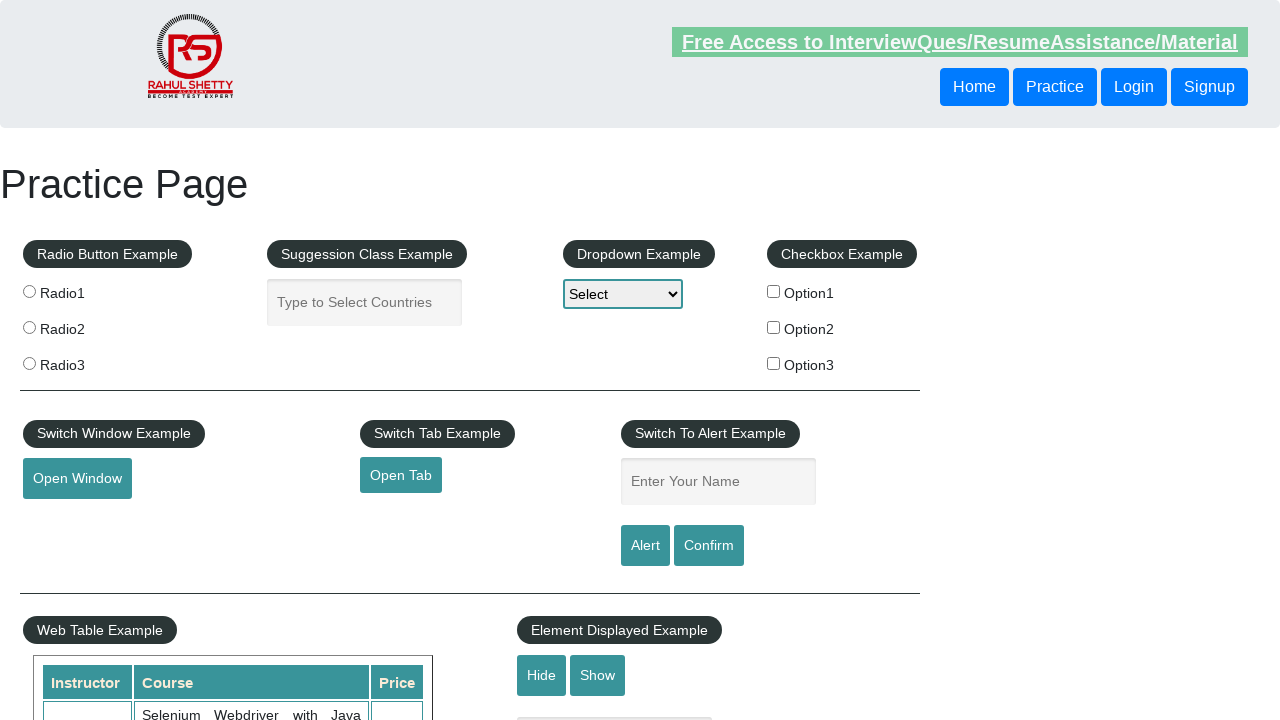

Selected footer link at index 14
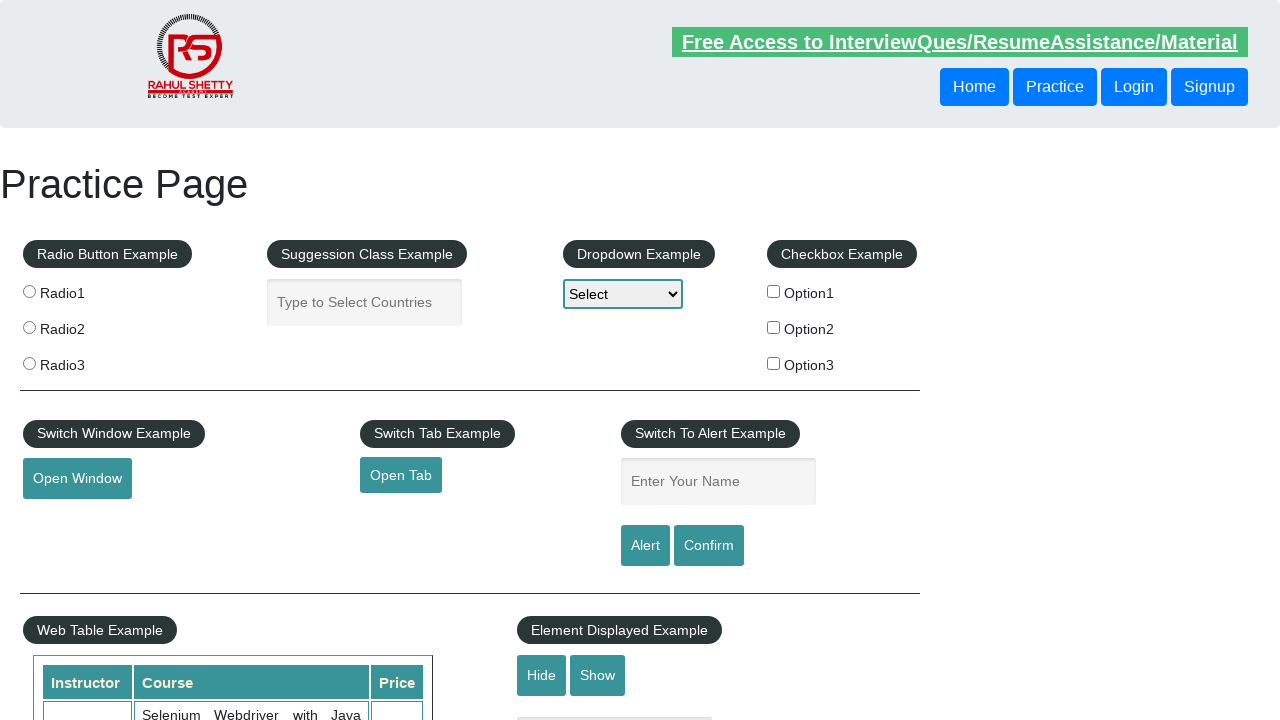

Retrieved link text: 'Dummy Content for Testing.'
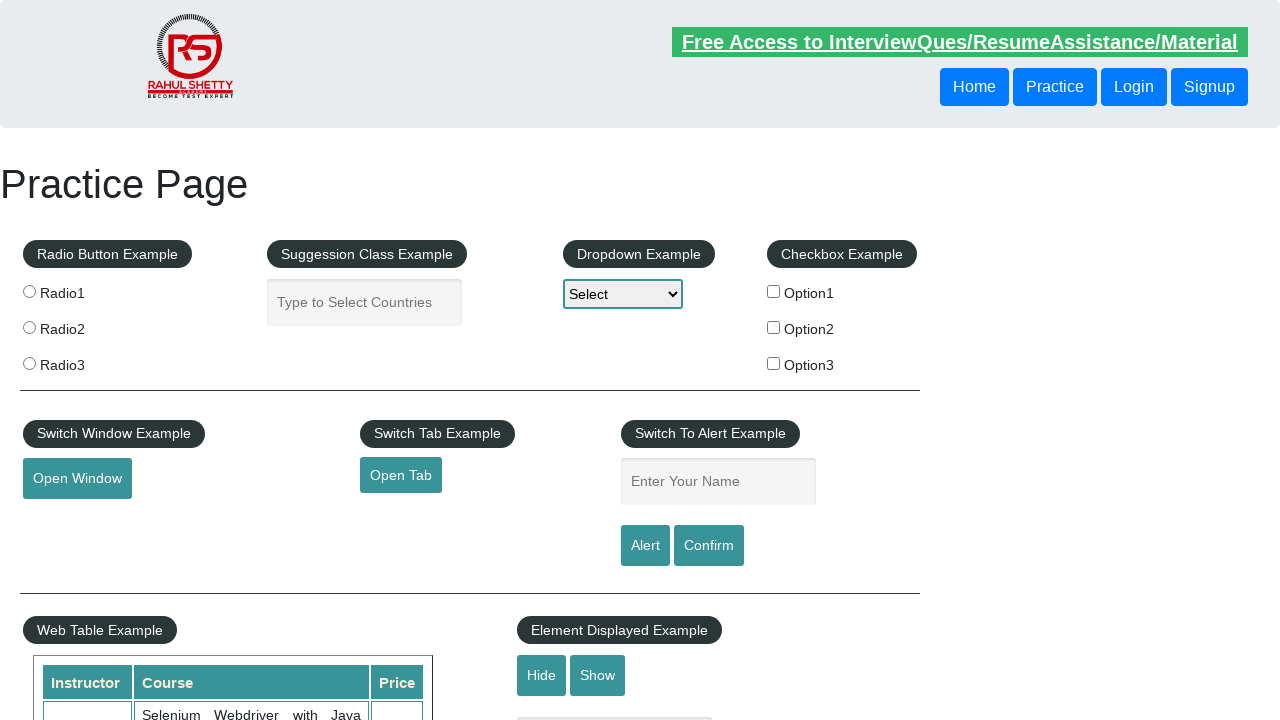

Clicked footer link: 'Dummy Content for Testing.' at (808, 610) on #gf-BIG >> a >> nth=14
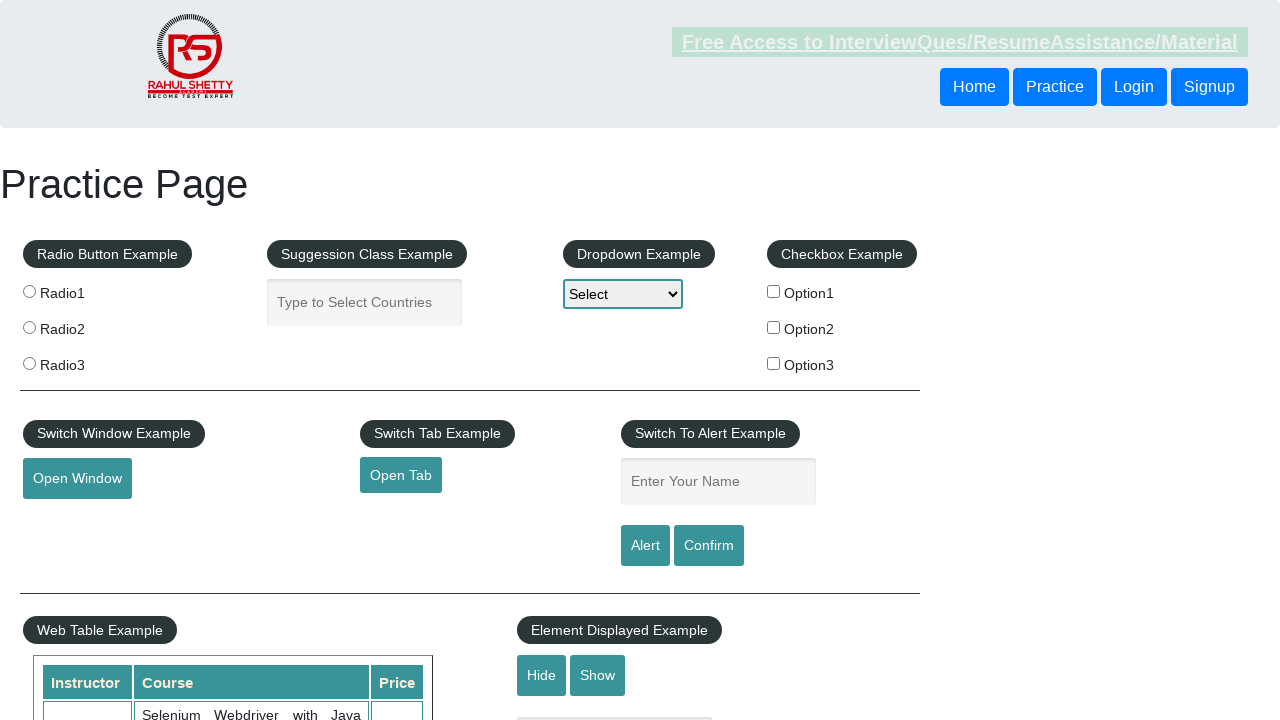

Page loaded after clicking 'Dummy Content for Testing.'
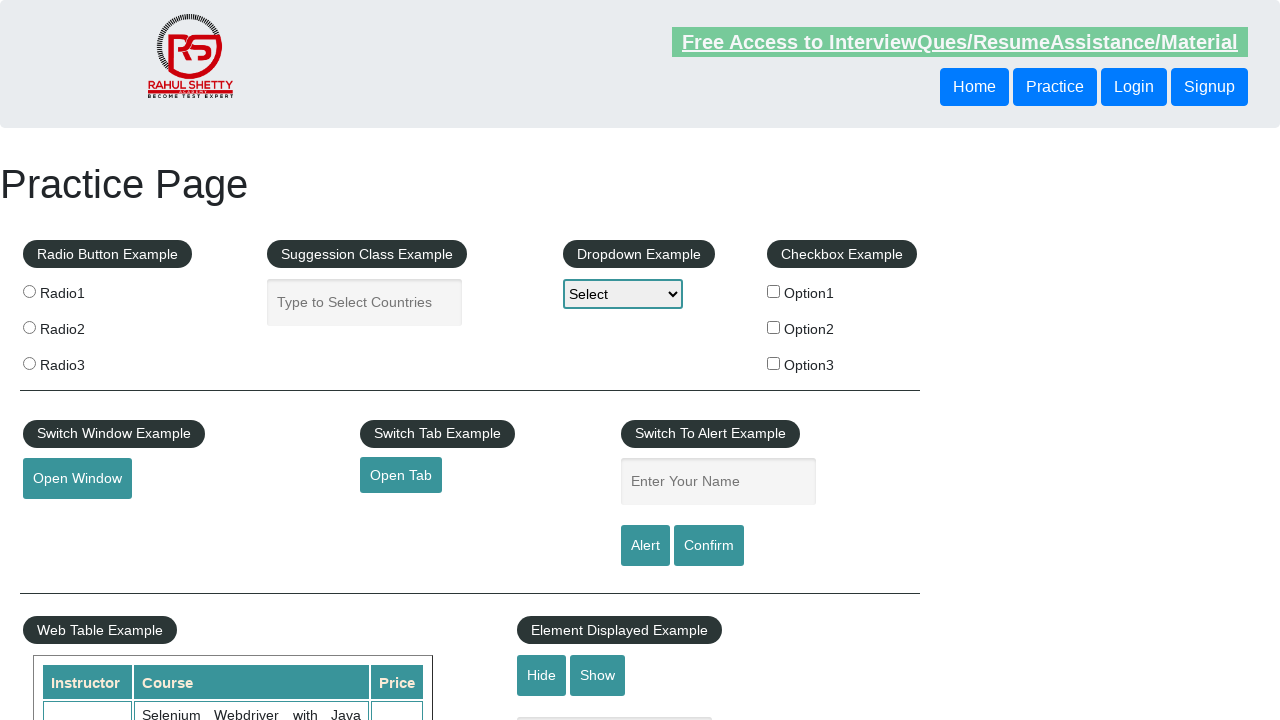

Navigated back to original URL
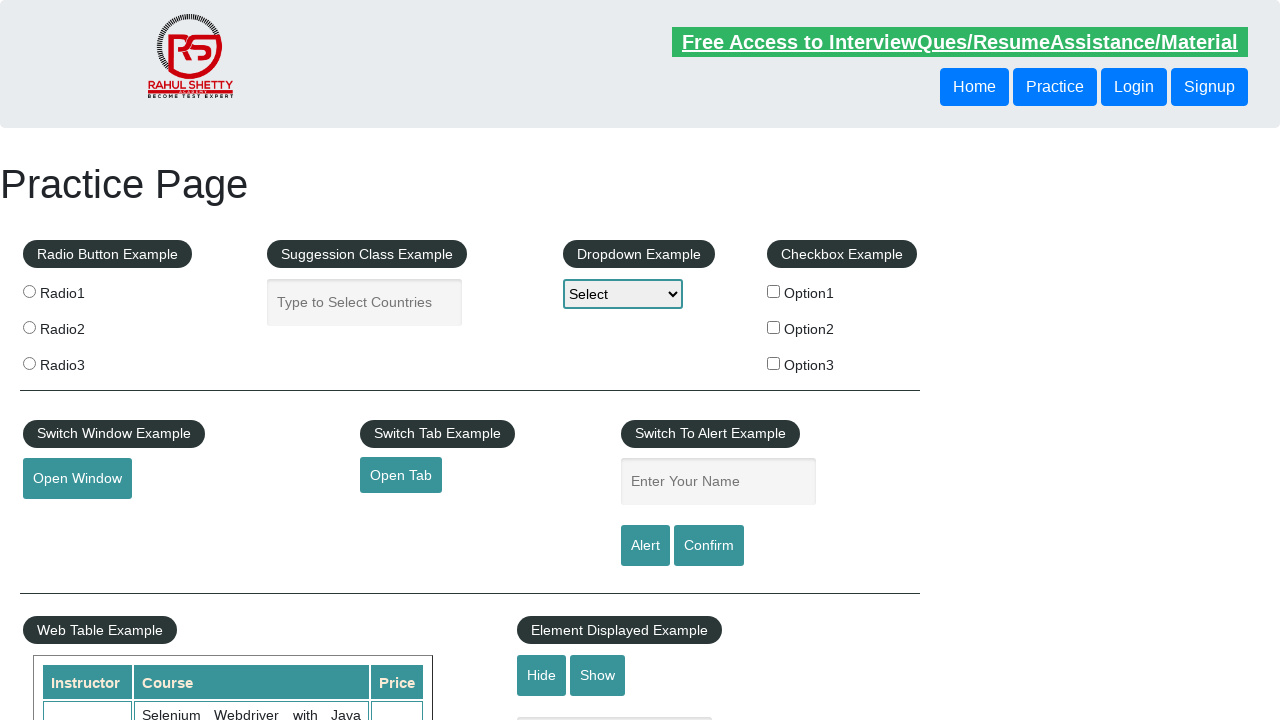

Original page loaded and footer section visible
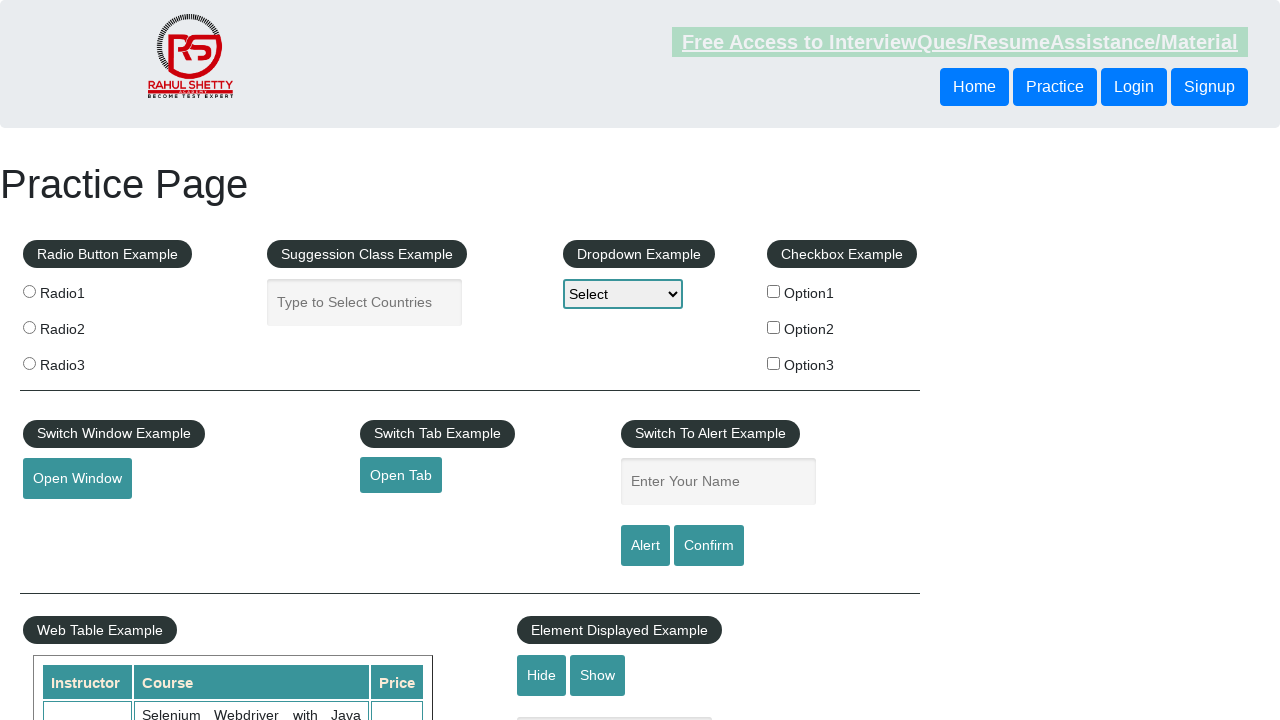

Re-located footer section for link 16
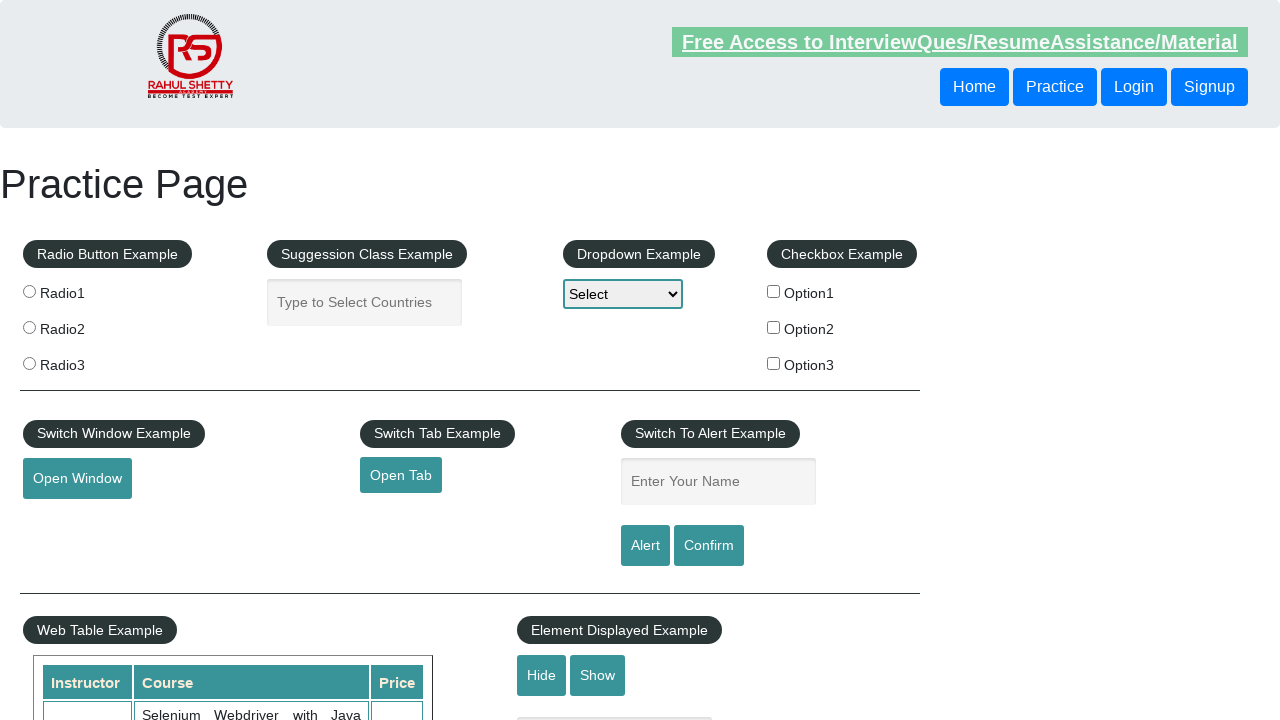

Selected footer link at index 15
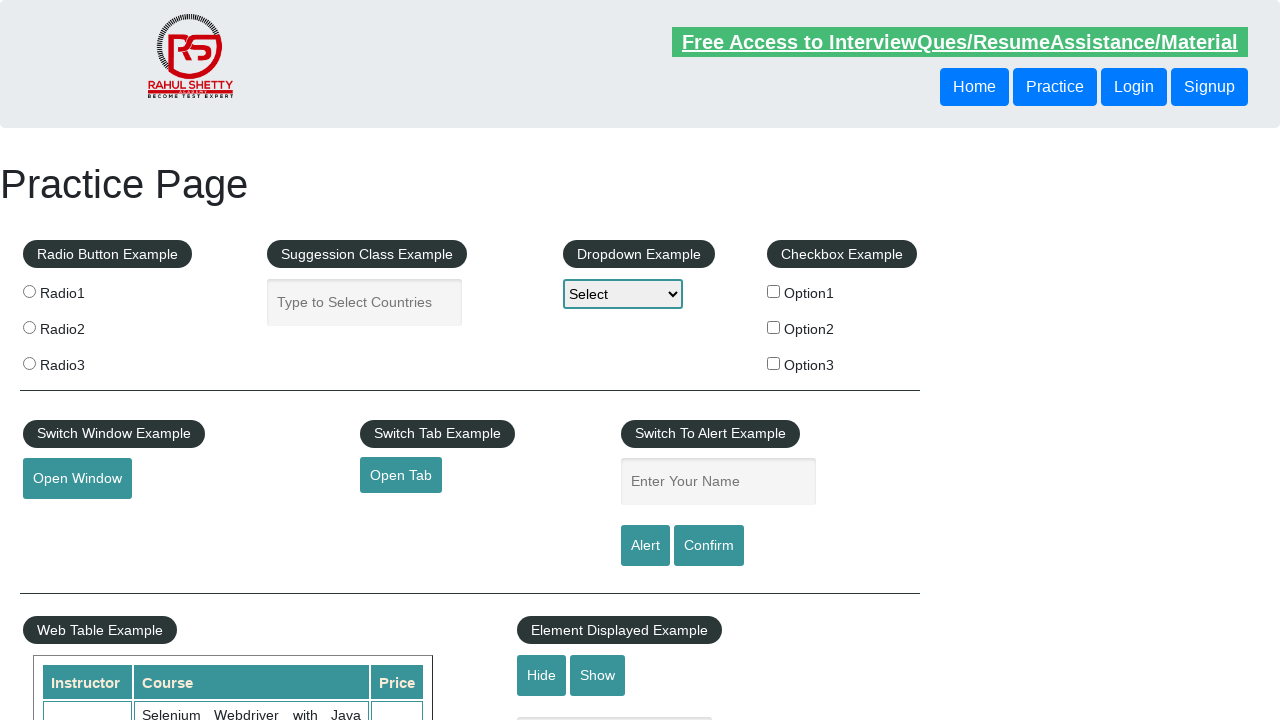

Retrieved link text: 'Social Media'
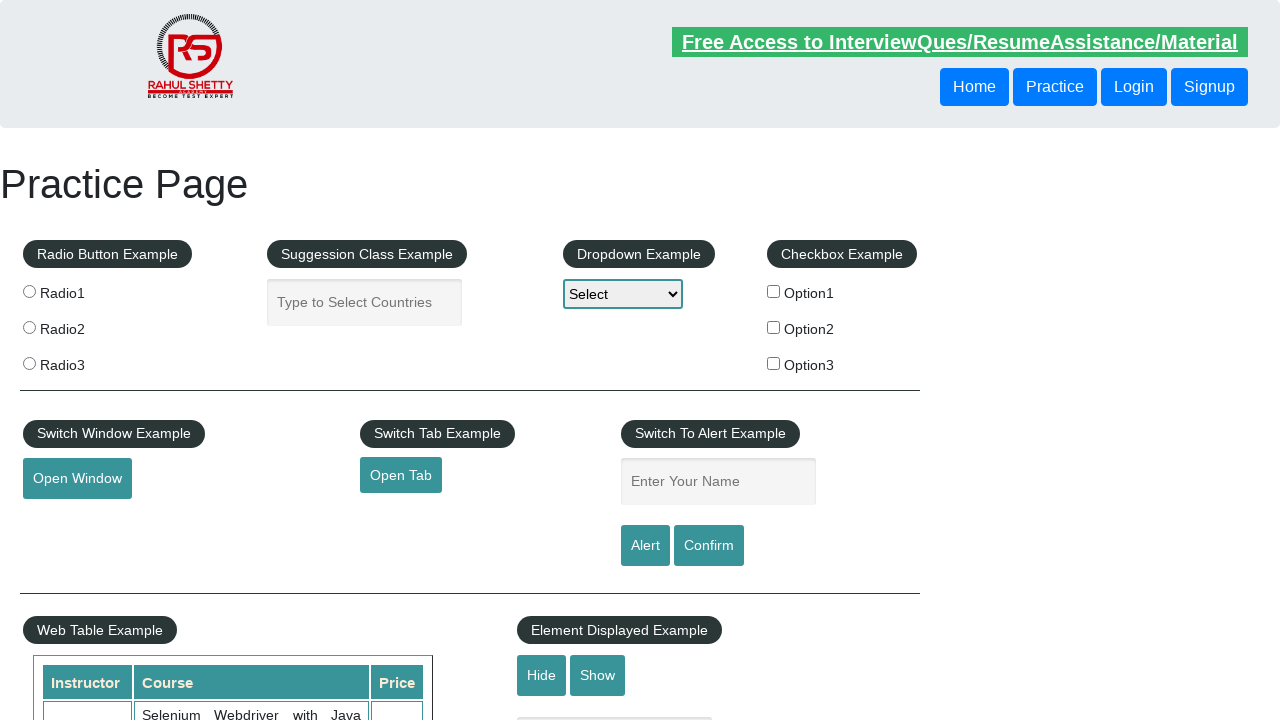

Clicked footer link: 'Social Media' at (1101, 482) on #gf-BIG >> a >> nth=15
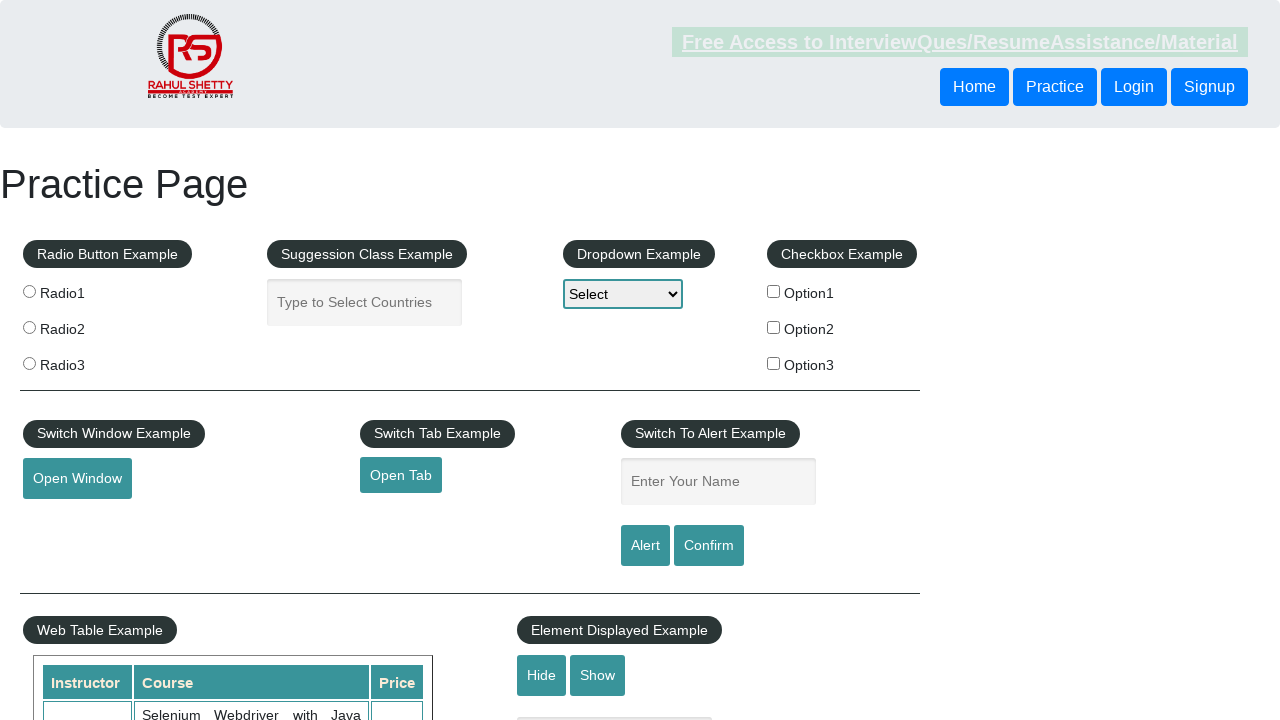

Page loaded after clicking 'Social Media'
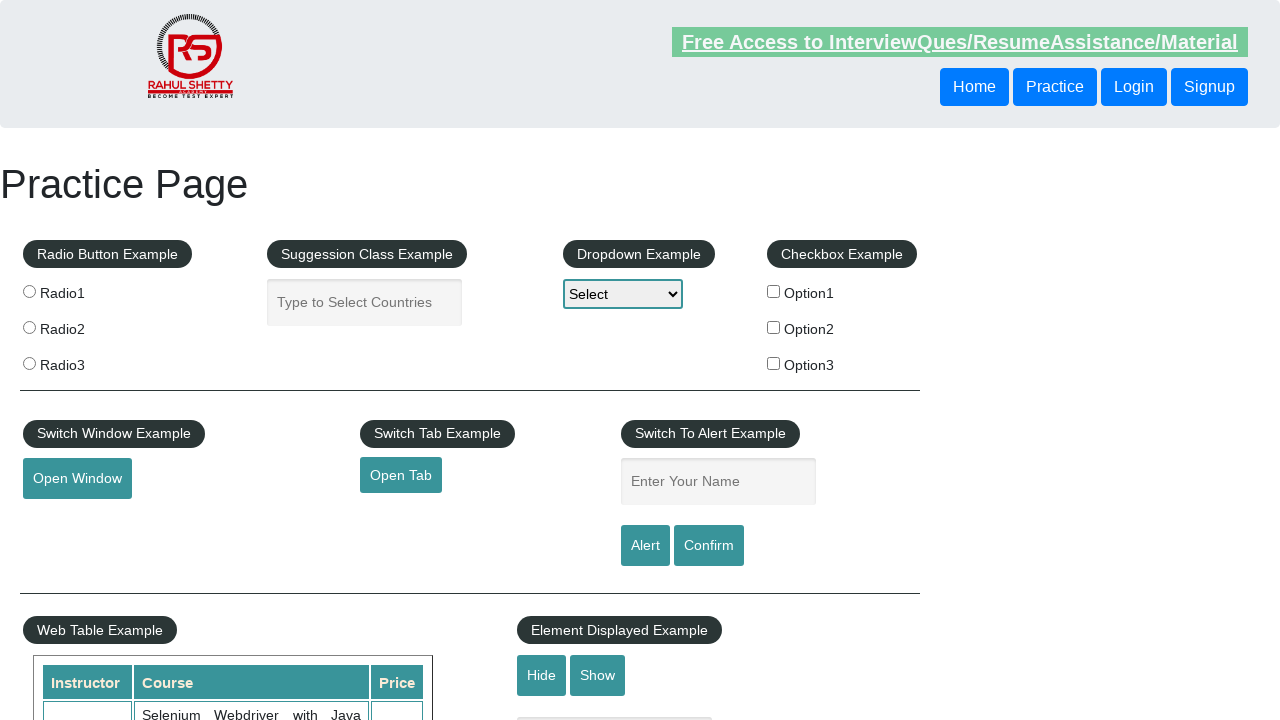

Navigated back to original URL
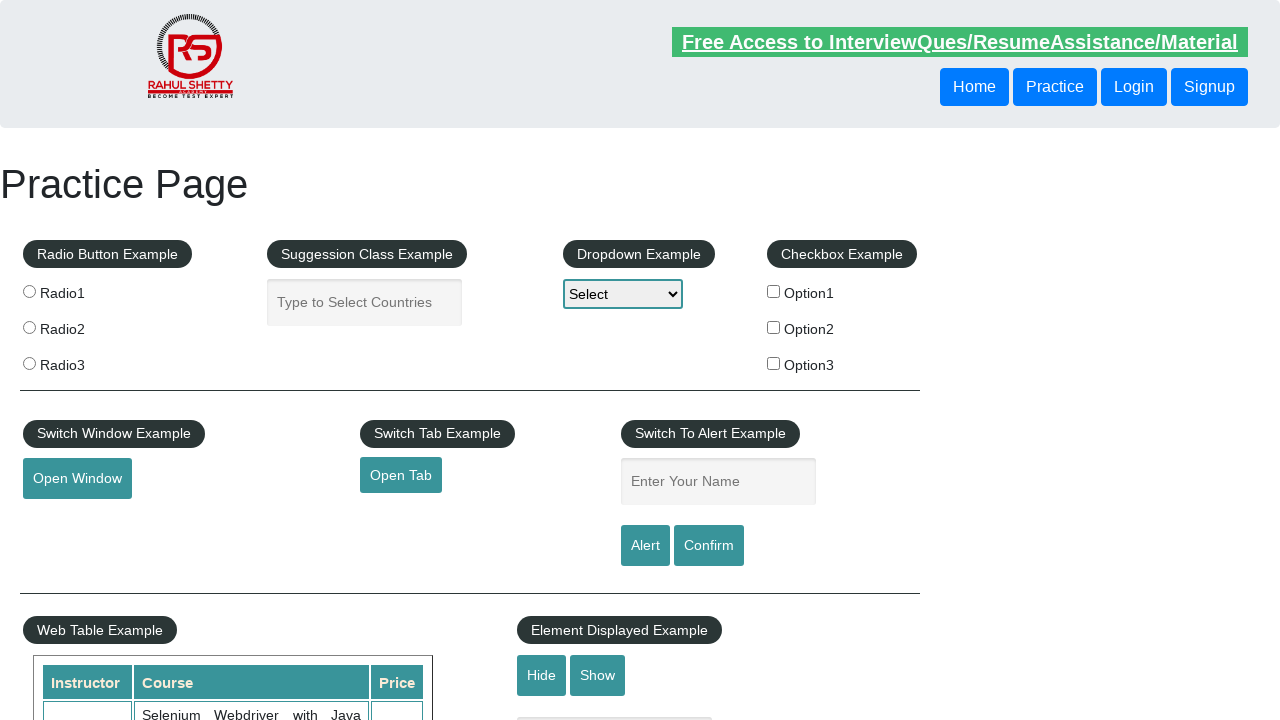

Original page loaded and footer section visible
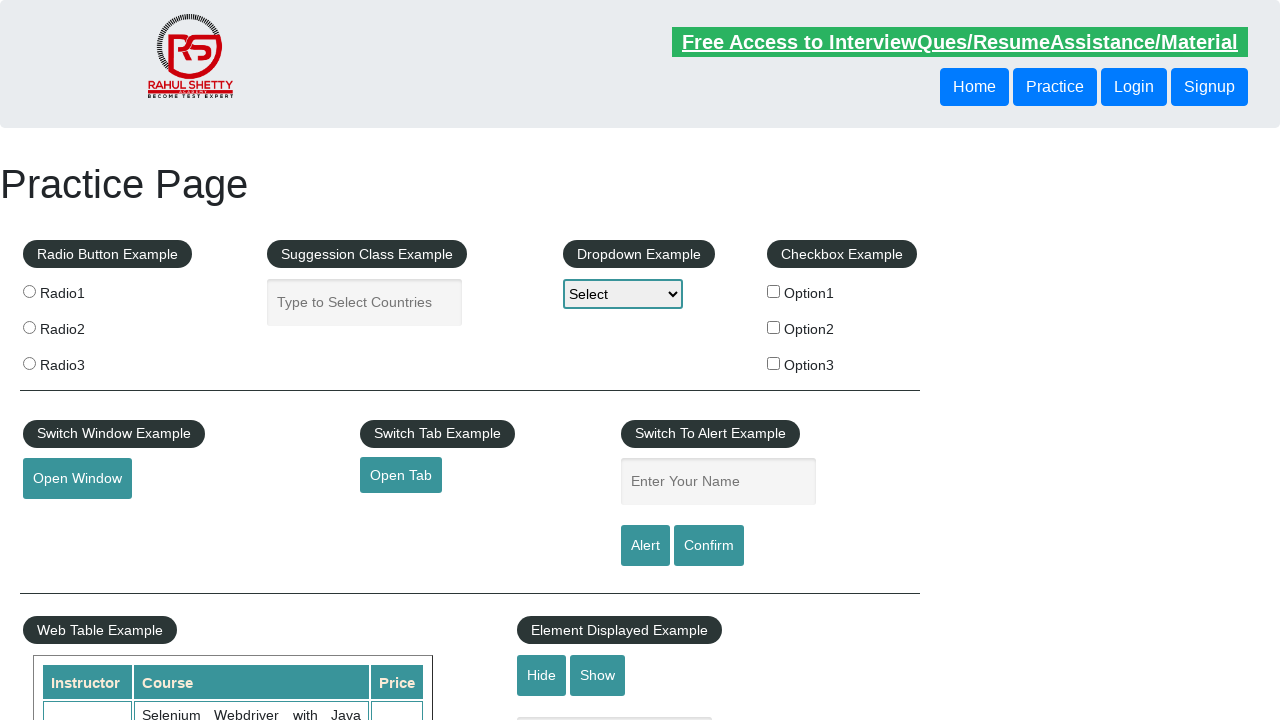

Re-located footer section for link 17
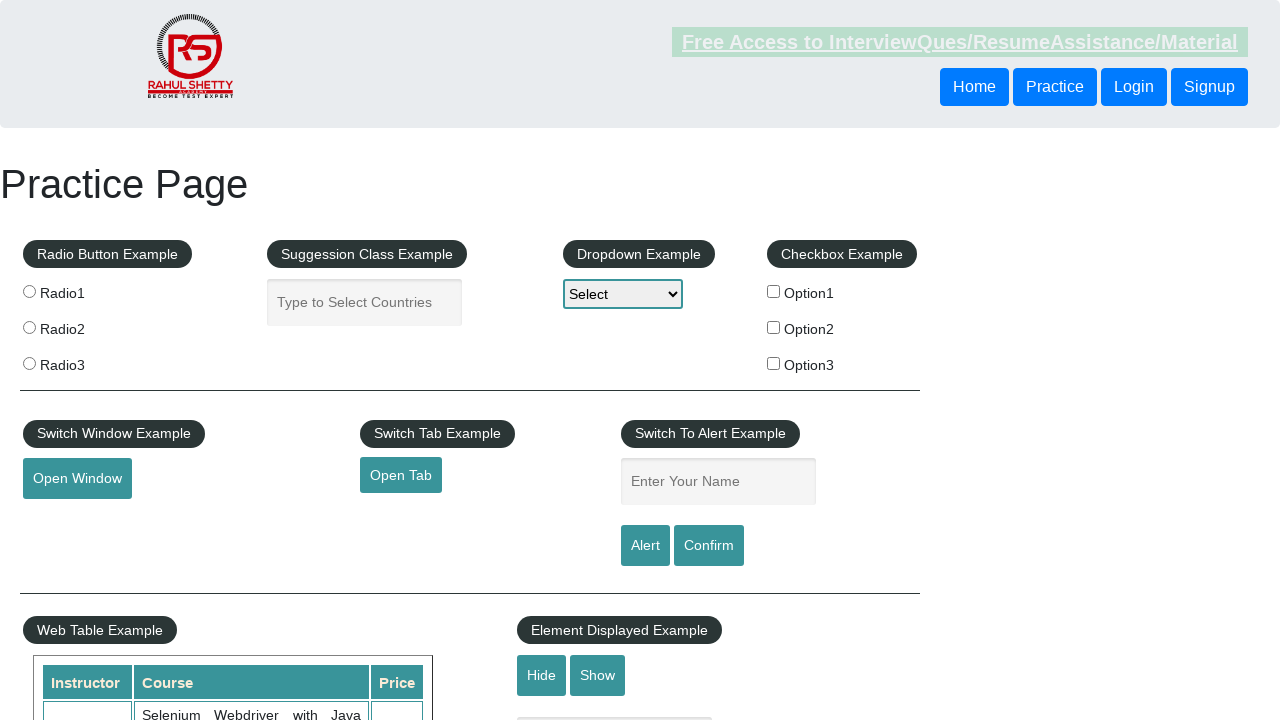

Selected footer link at index 16
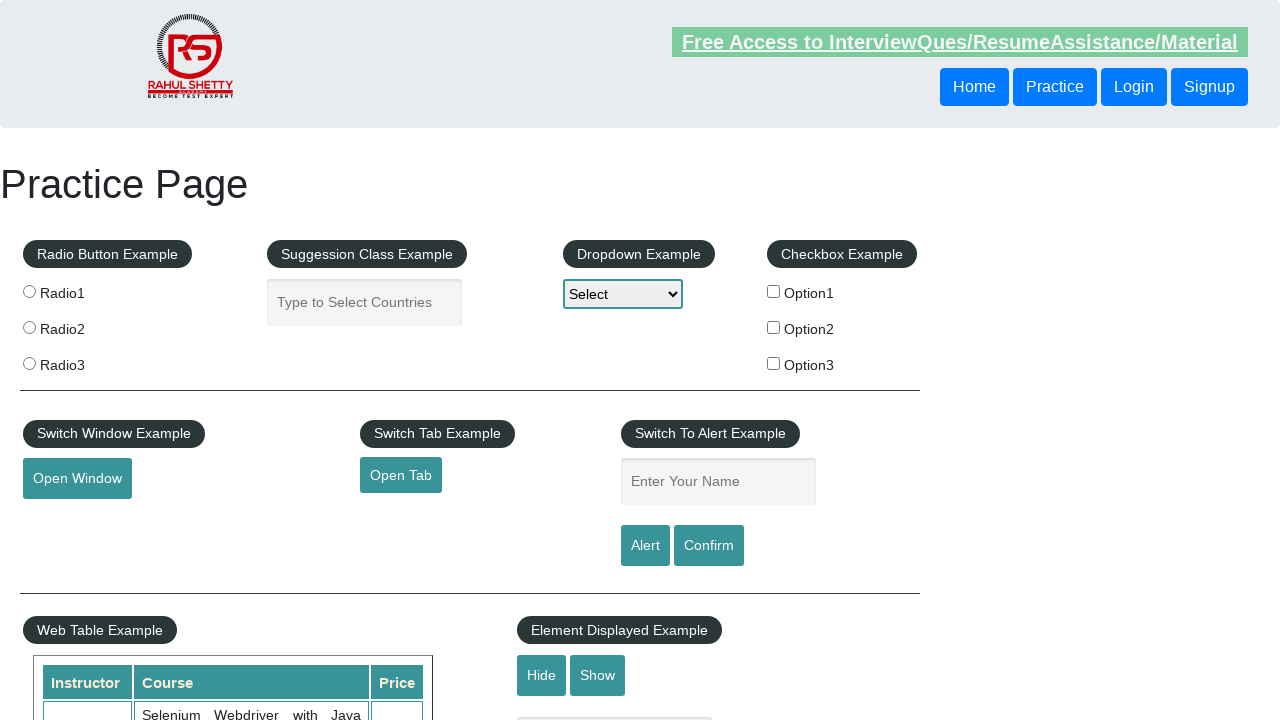

Retrieved link text: 'Facebook'
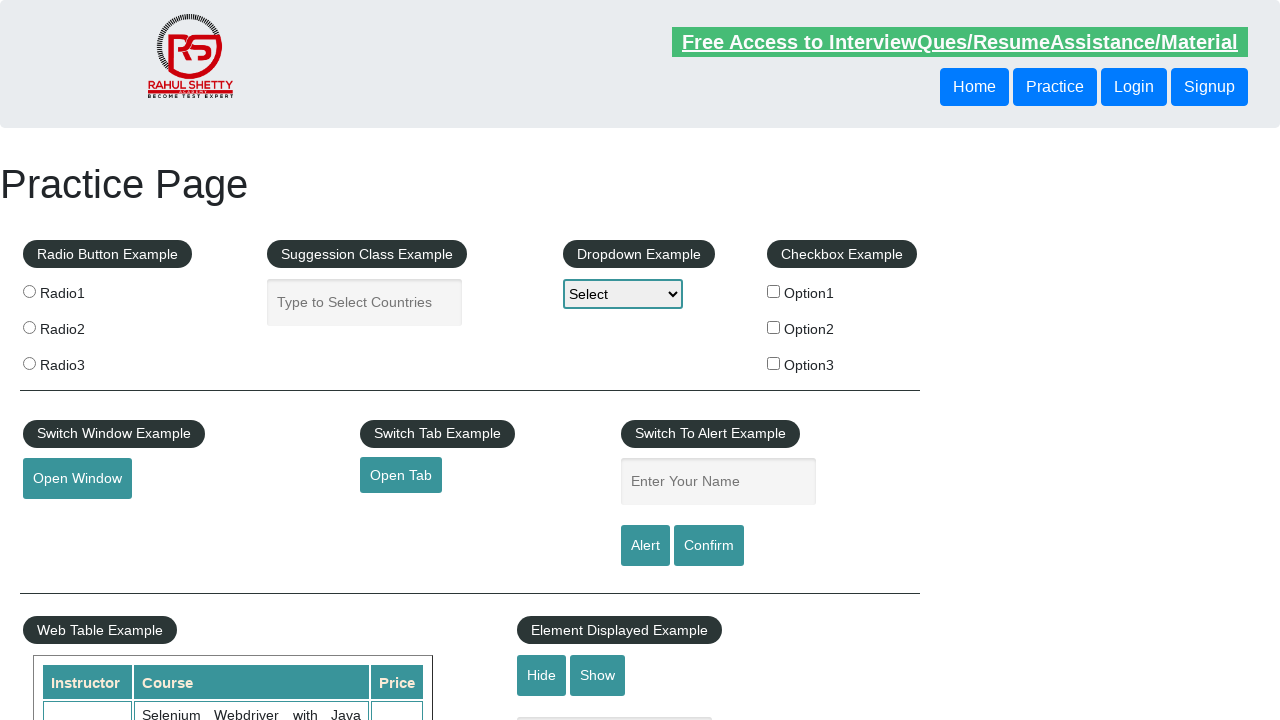

Clicked footer link: 'Facebook' at (1047, 520) on #gf-BIG >> a >> nth=16
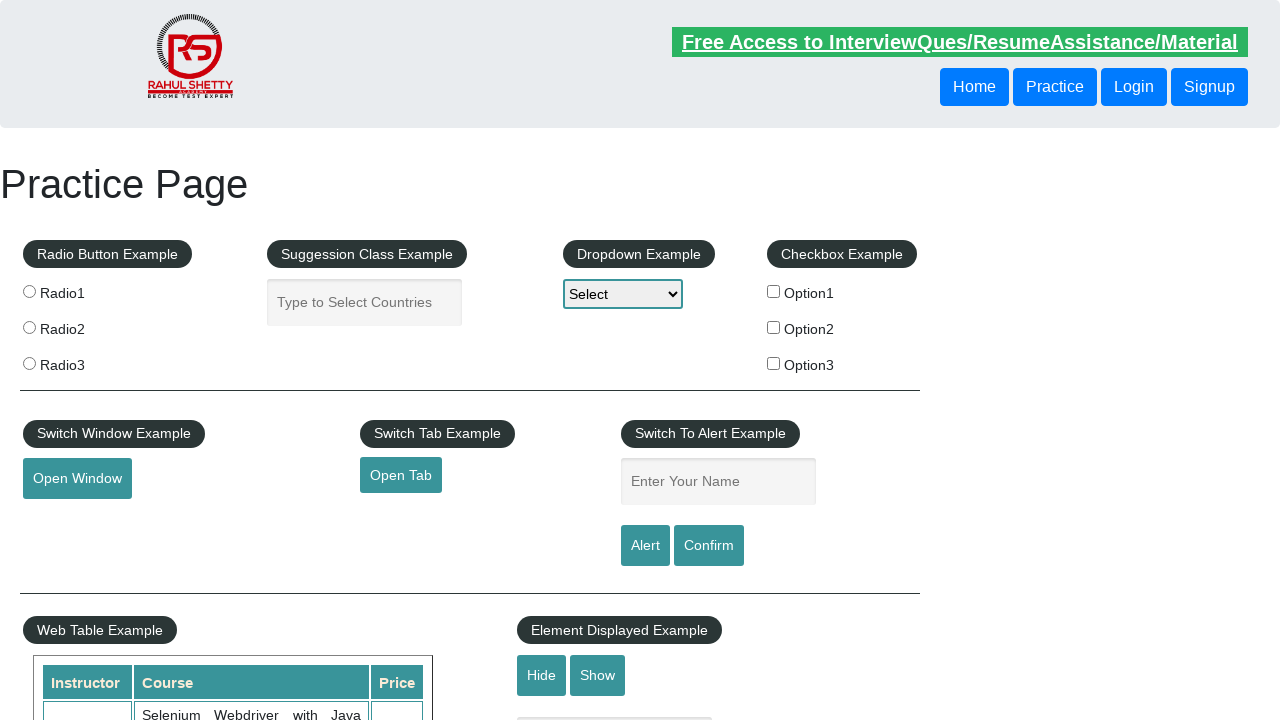

Page loaded after clicking 'Facebook'
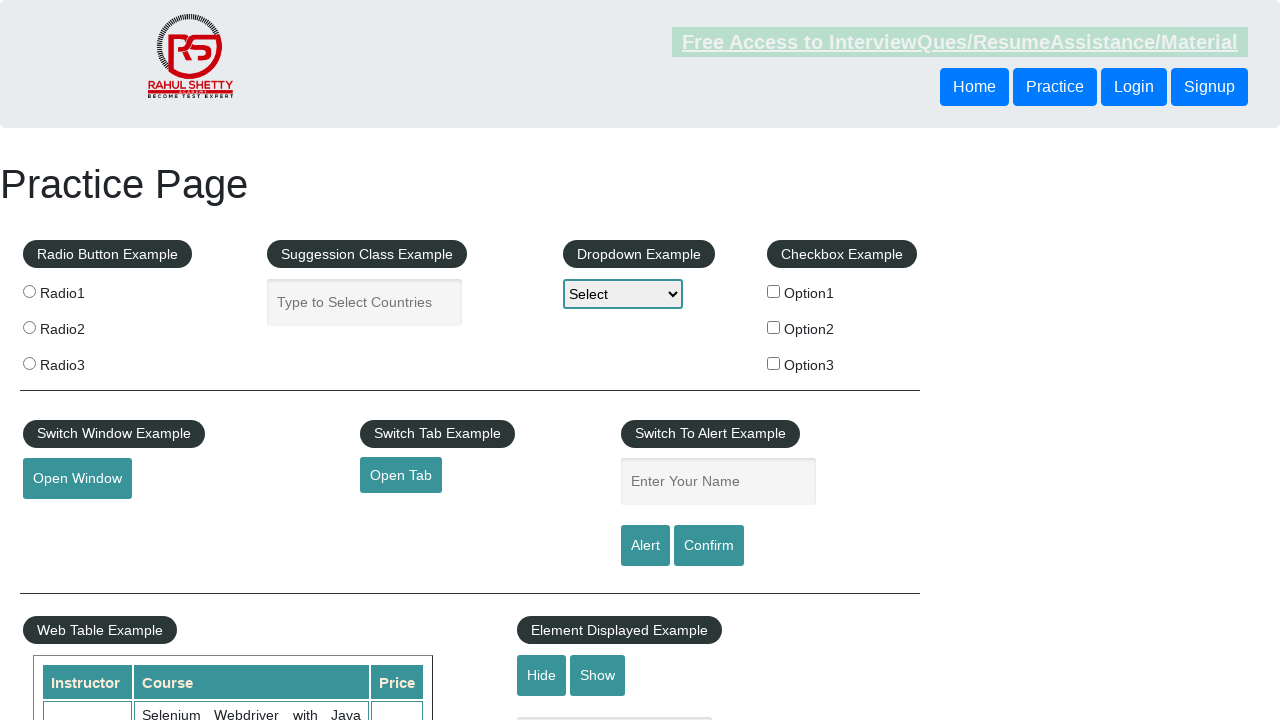

Navigated back to original URL
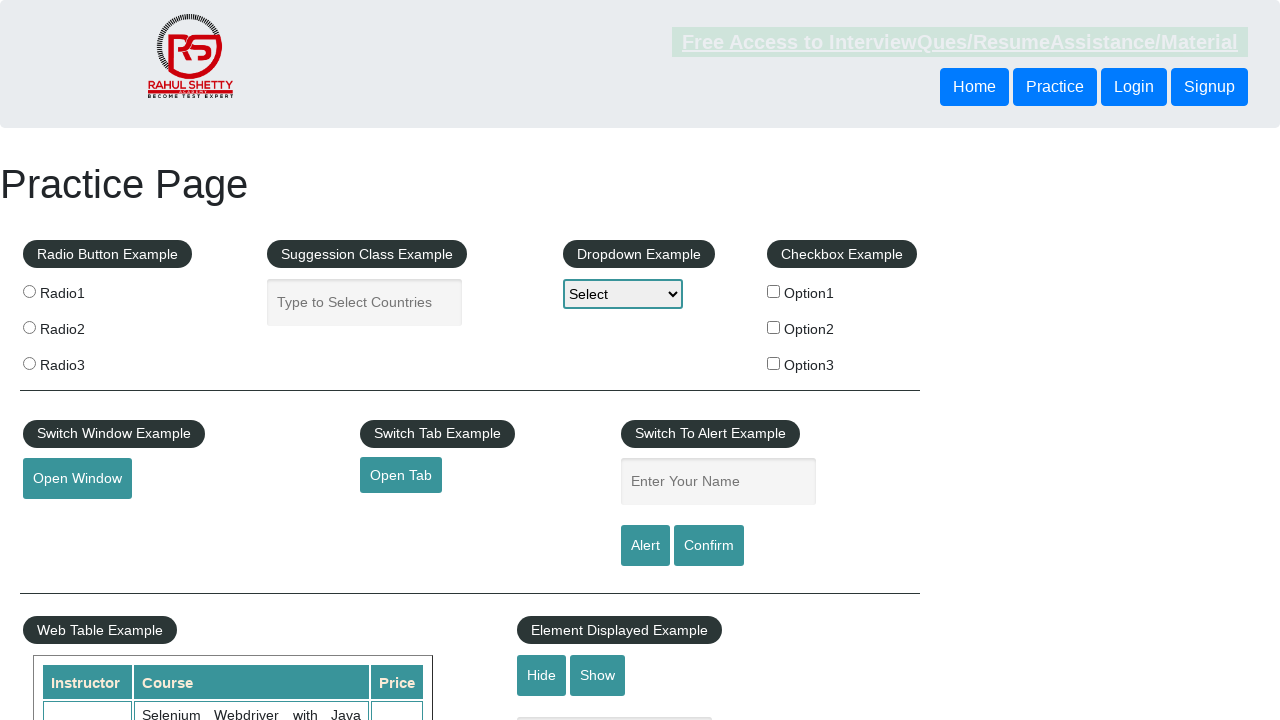

Original page loaded and footer section visible
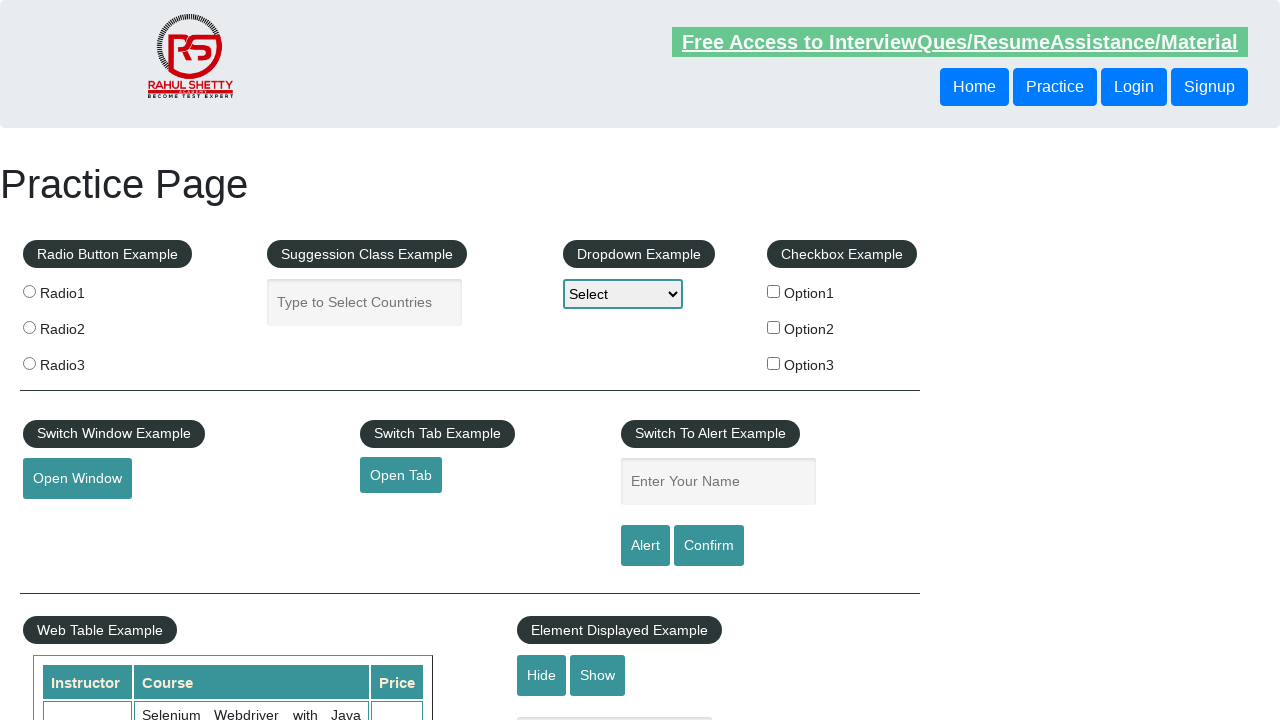

Re-located footer section for link 18
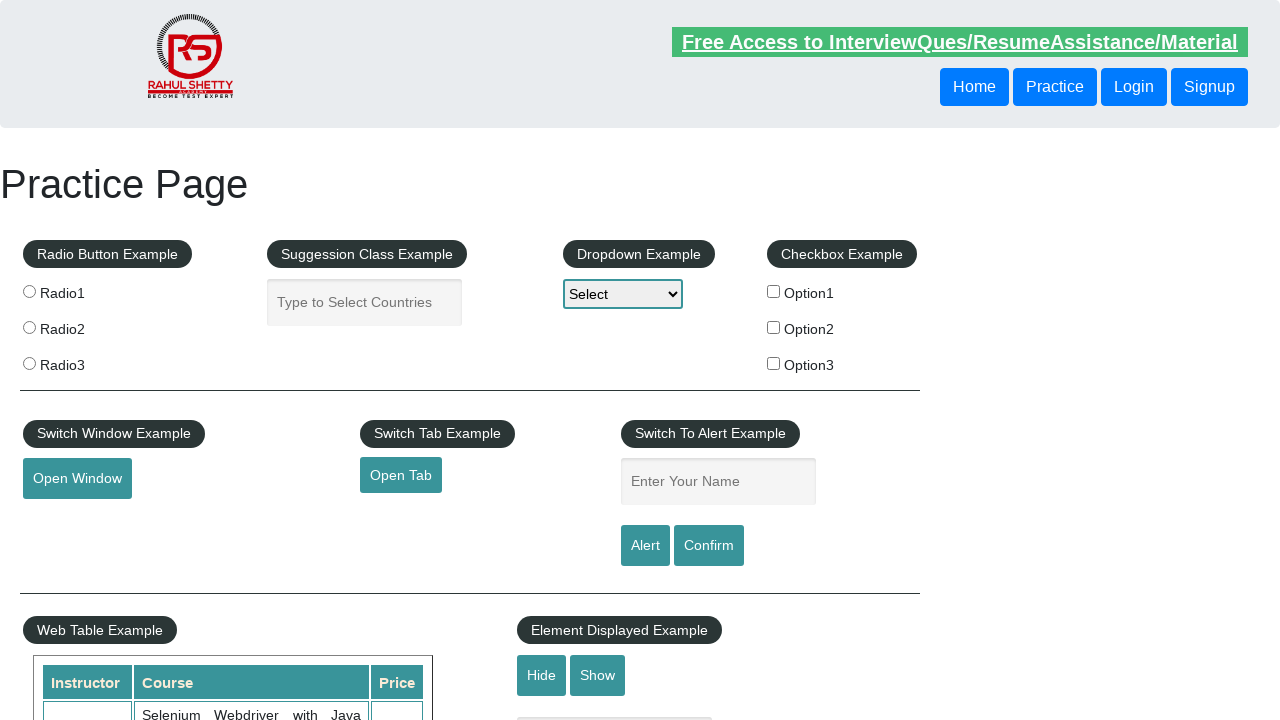

Selected footer link at index 17
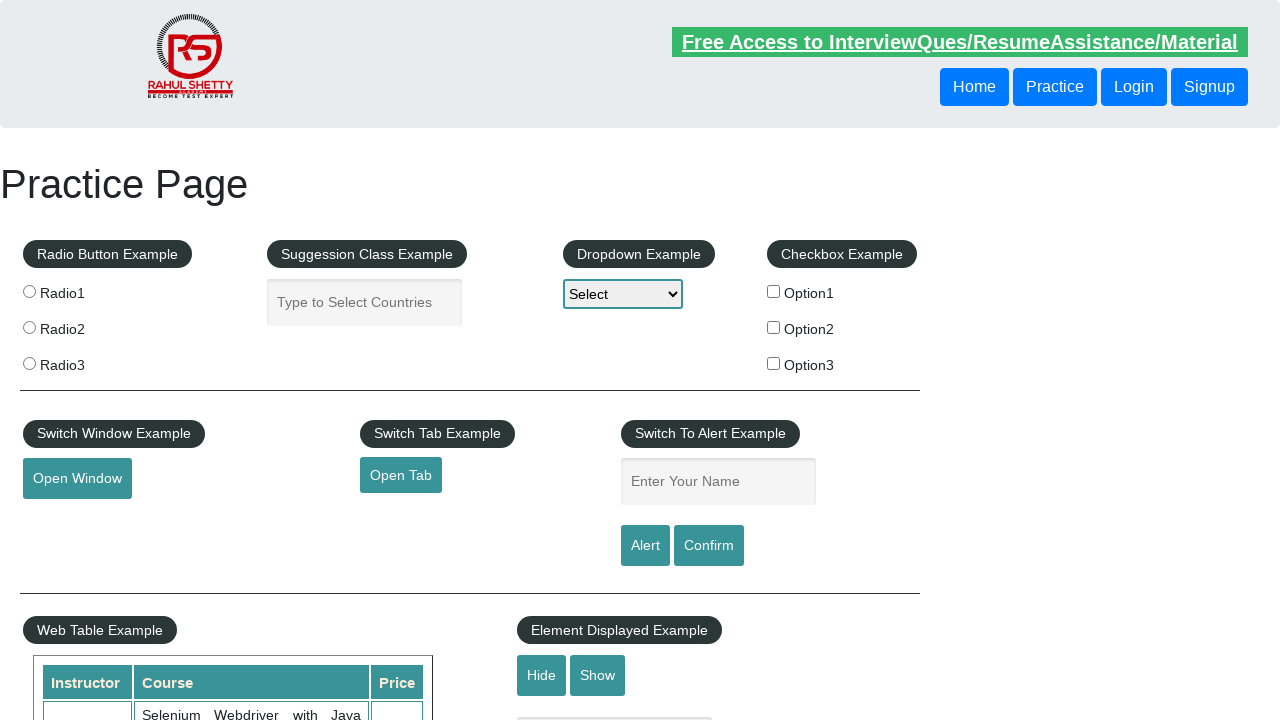

Retrieved link text: 'Twitter'
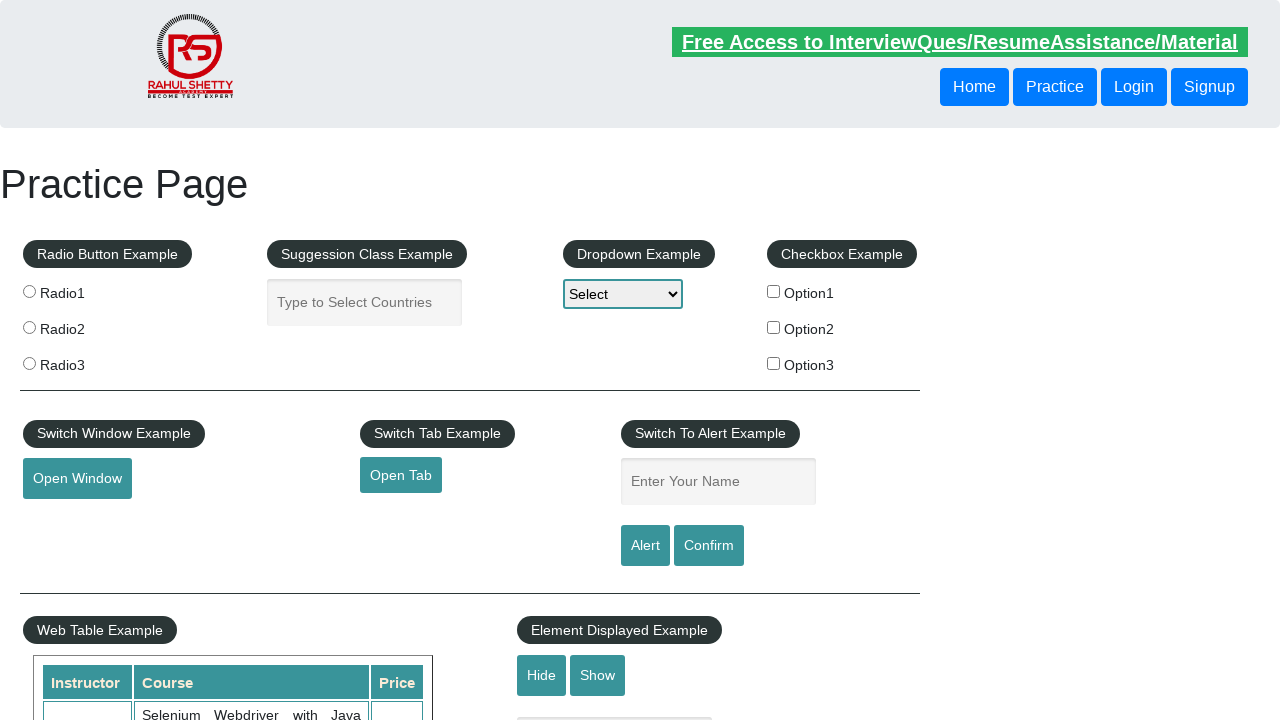

Clicked footer link: 'Twitter' at (1037, 550) on #gf-BIG >> a >> nth=17
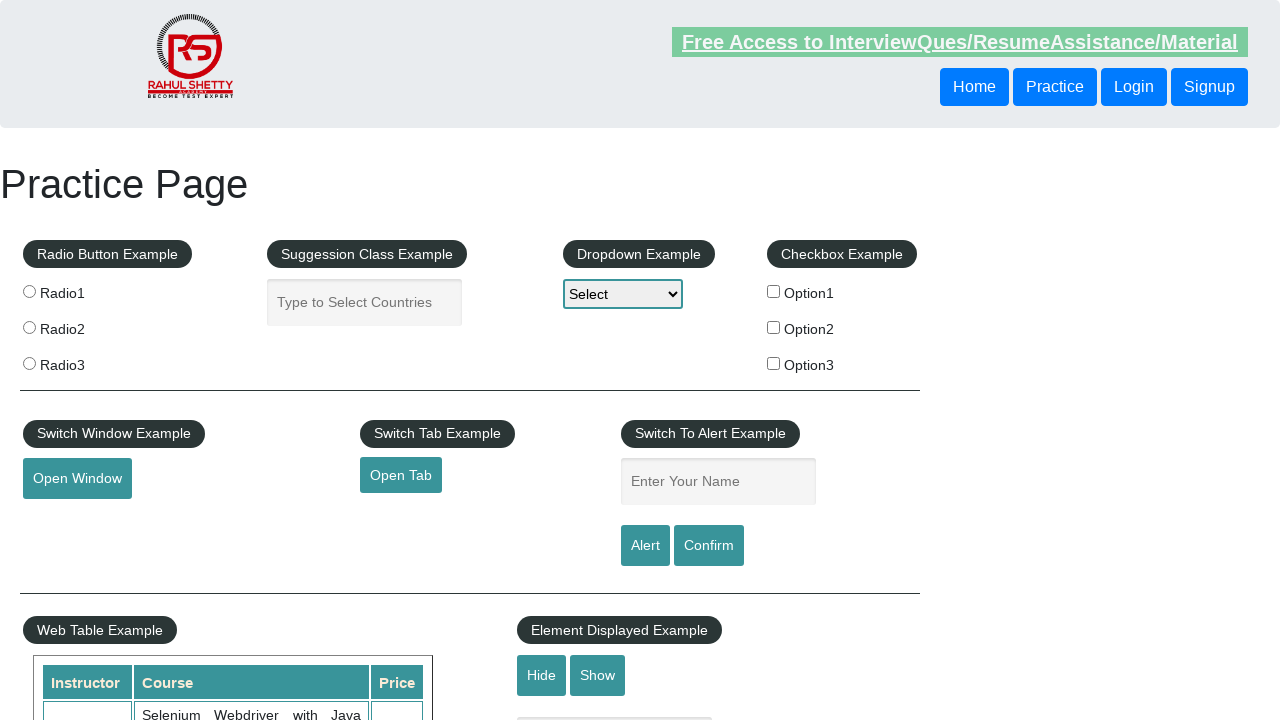

Page loaded after clicking 'Twitter'
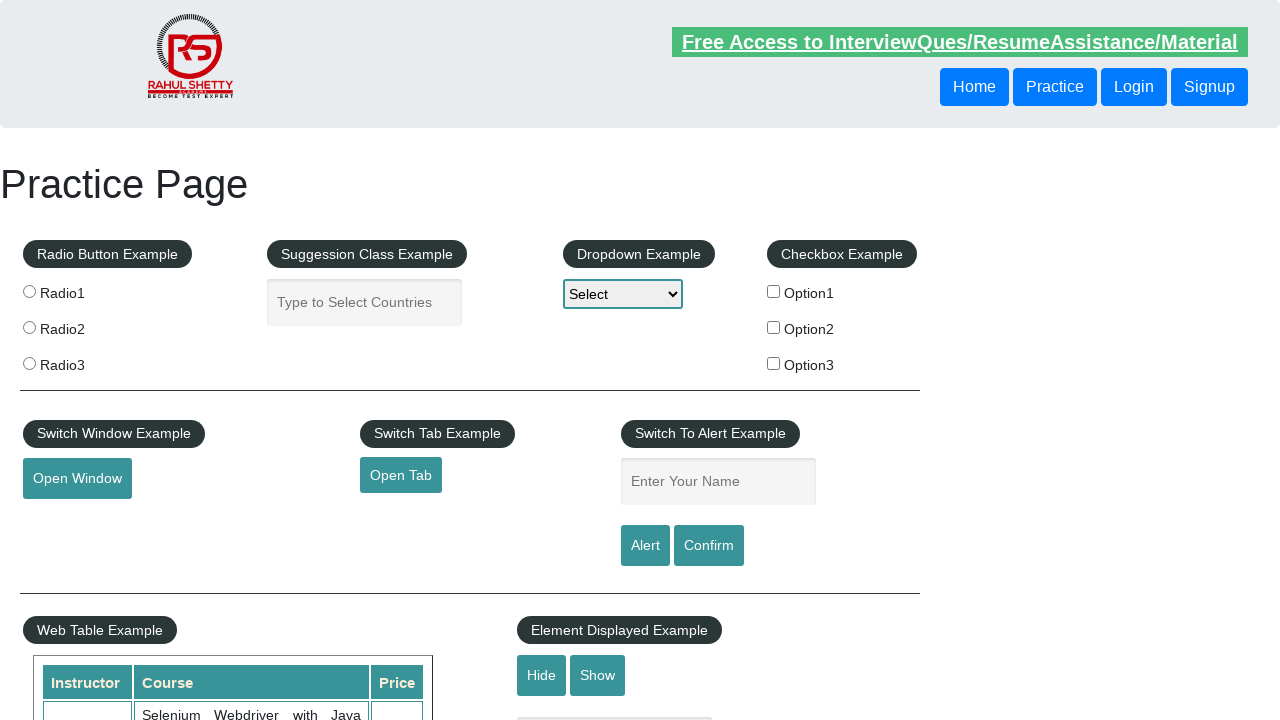

Navigated back to original URL
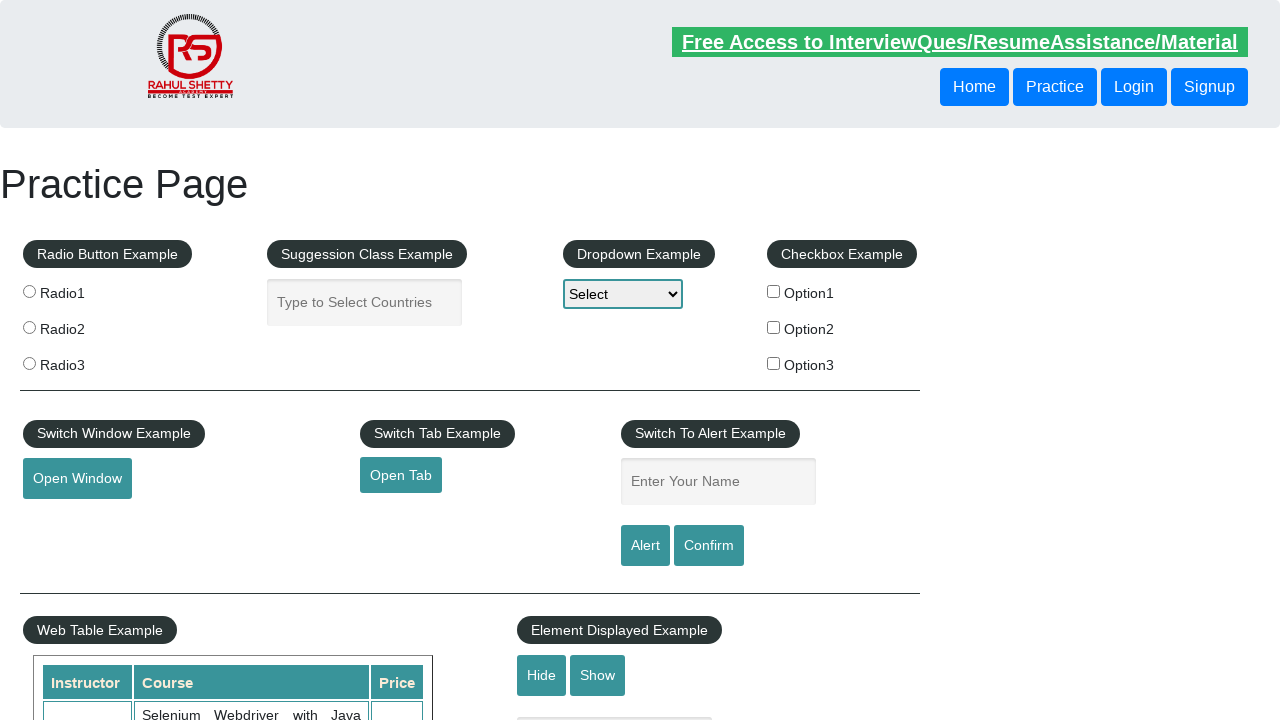

Original page loaded and footer section visible
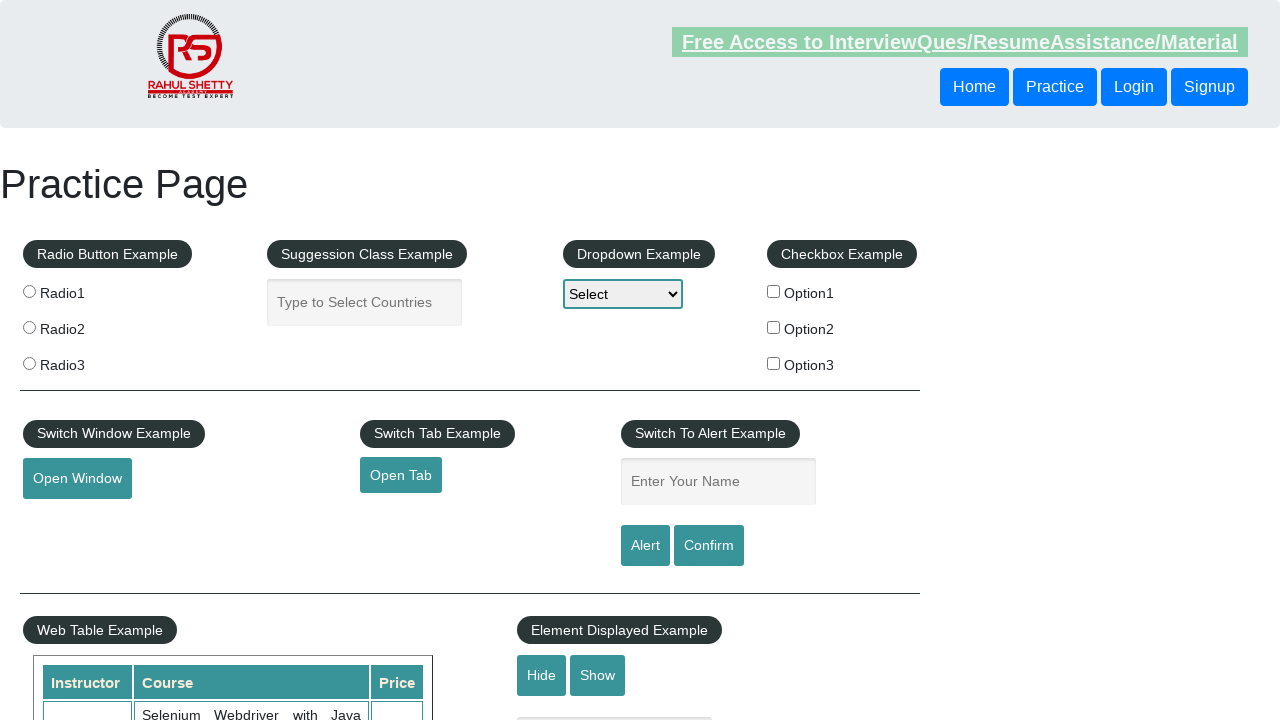

Re-located footer section for link 19
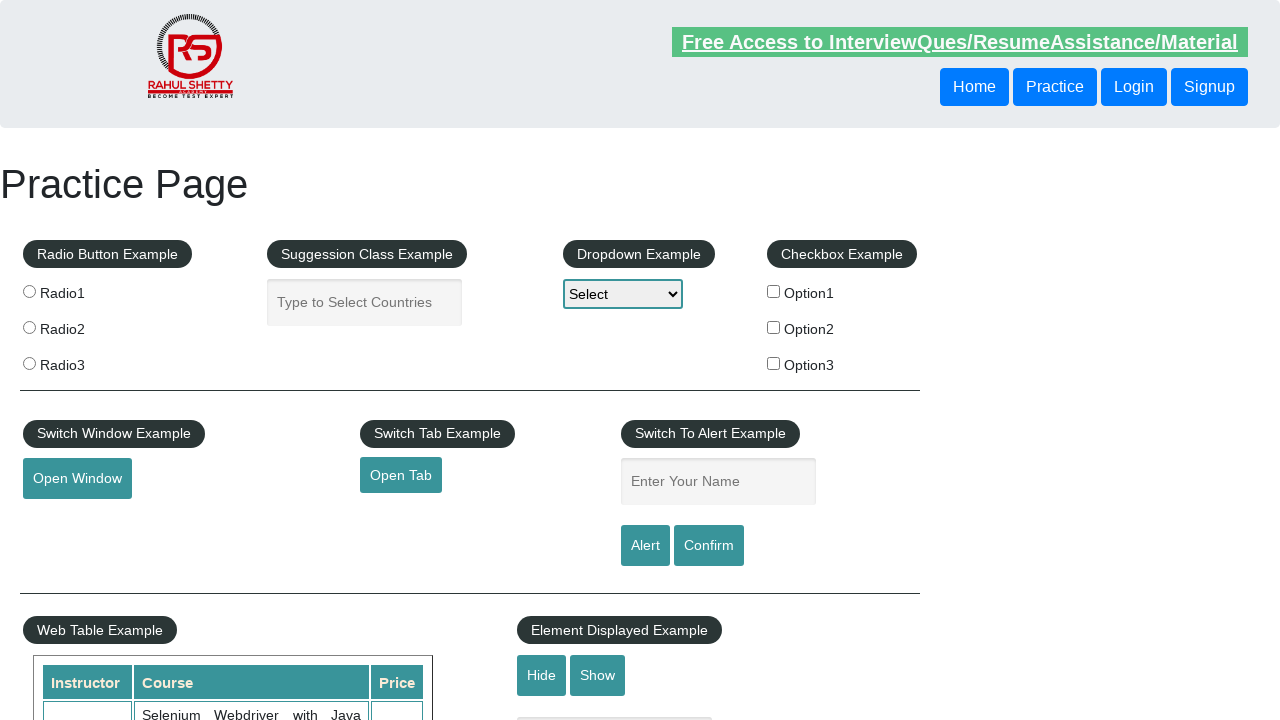

Selected footer link at index 18
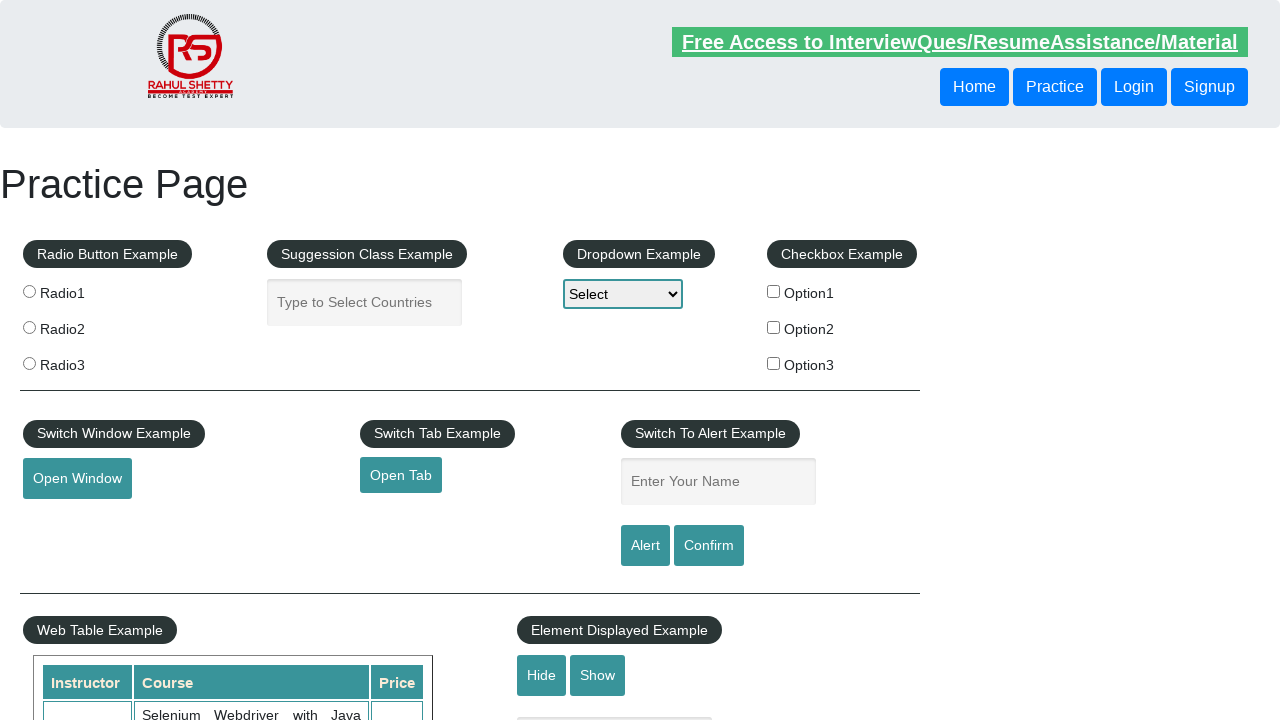

Retrieved link text: 'Google+'
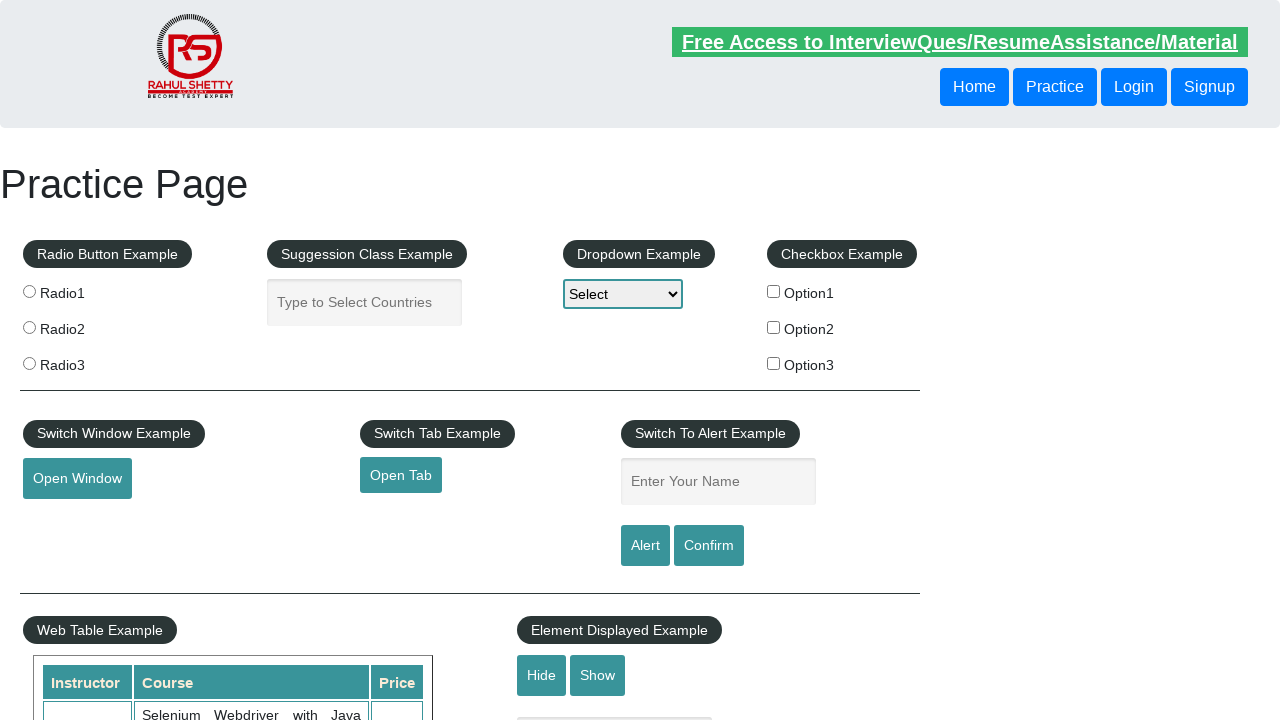

Clicked footer link: 'Google+' at (1043, 580) on #gf-BIG >> a >> nth=18
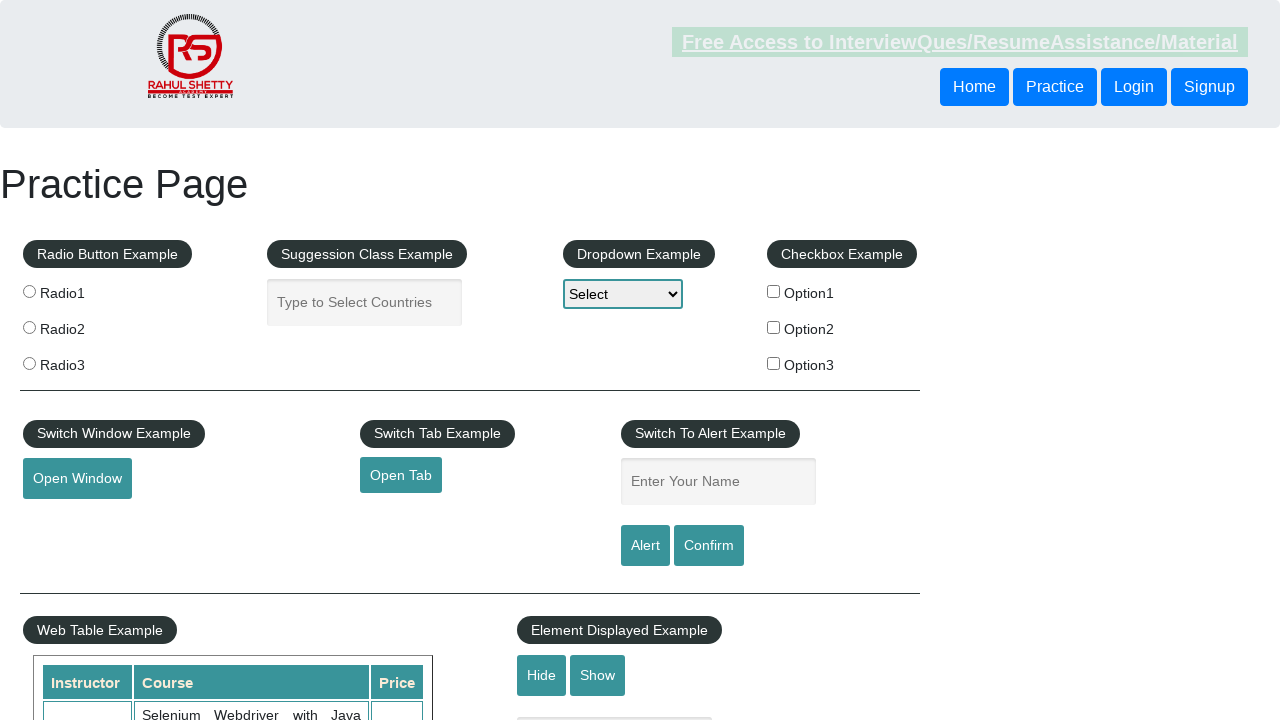

Page loaded after clicking 'Google+'
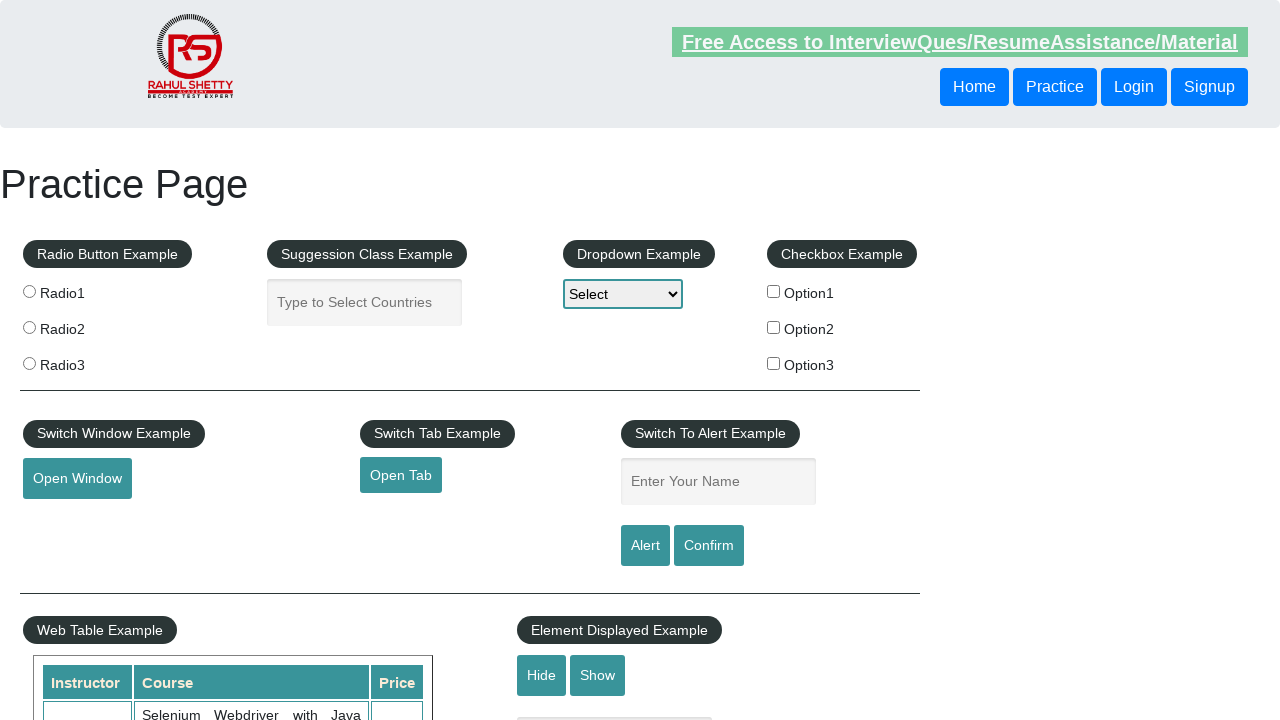

Navigated back to original URL
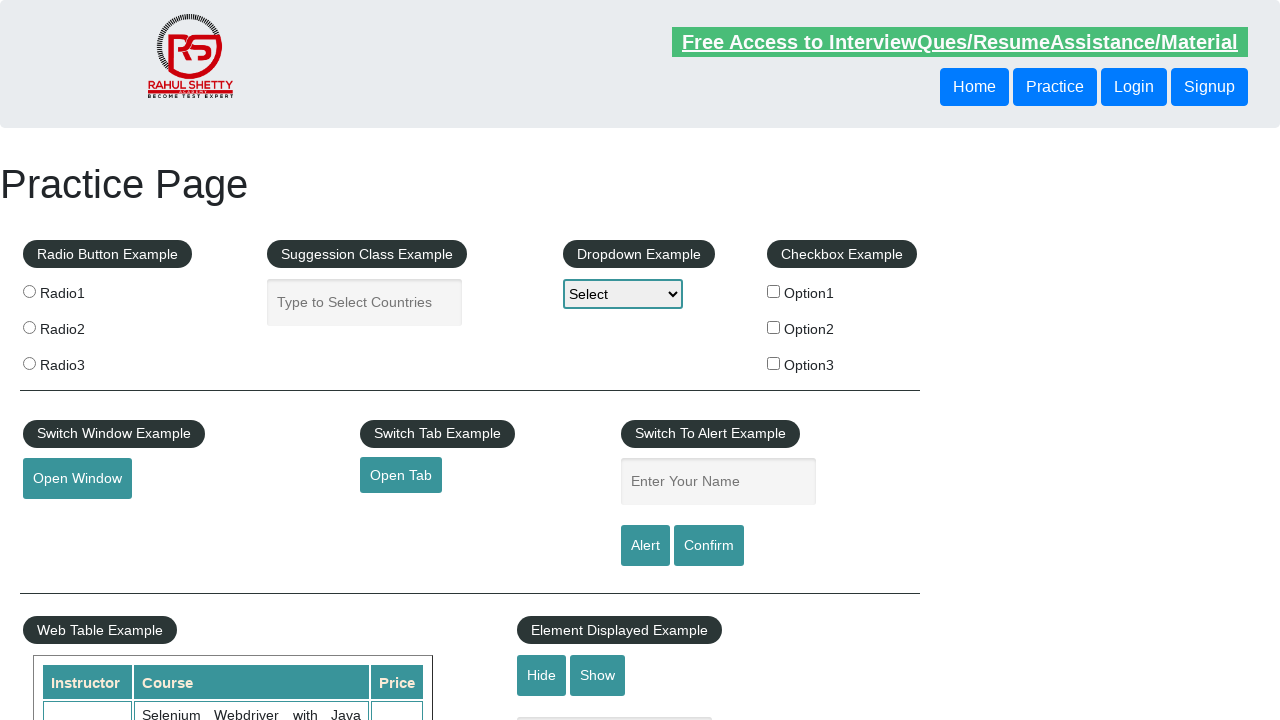

Original page loaded and footer section visible
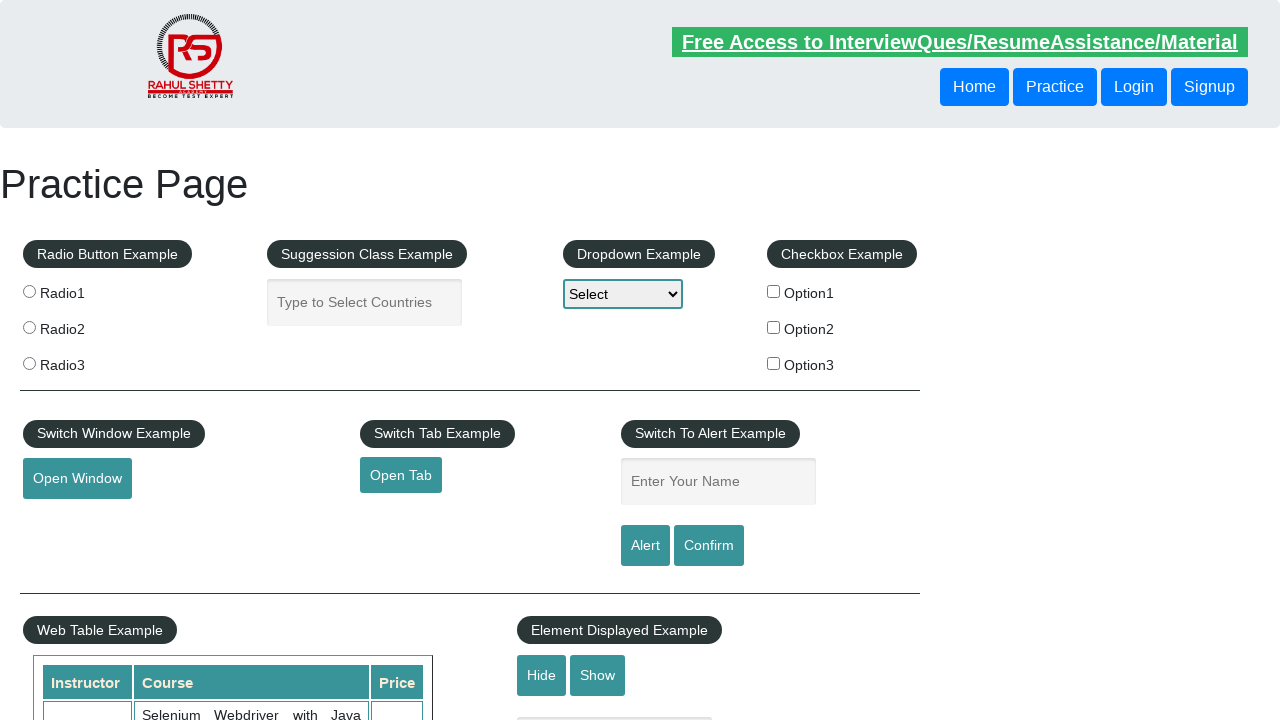

Re-located footer section for link 20
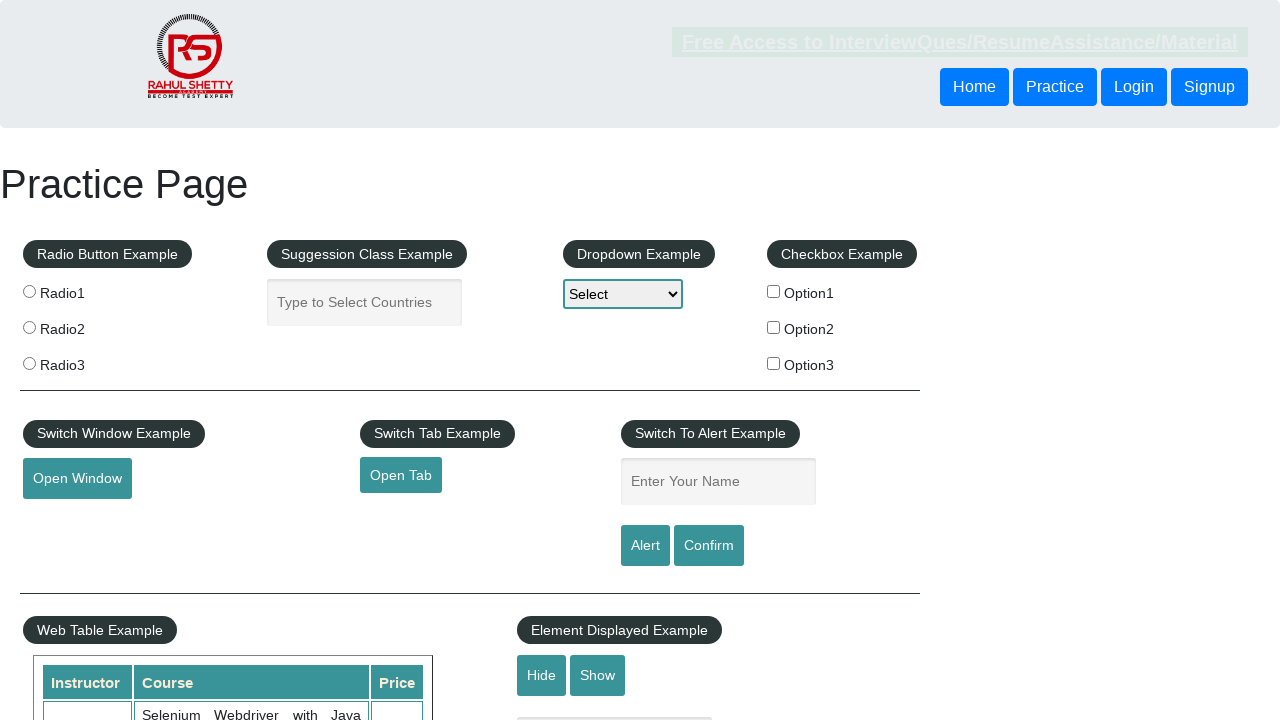

Selected footer link at index 19
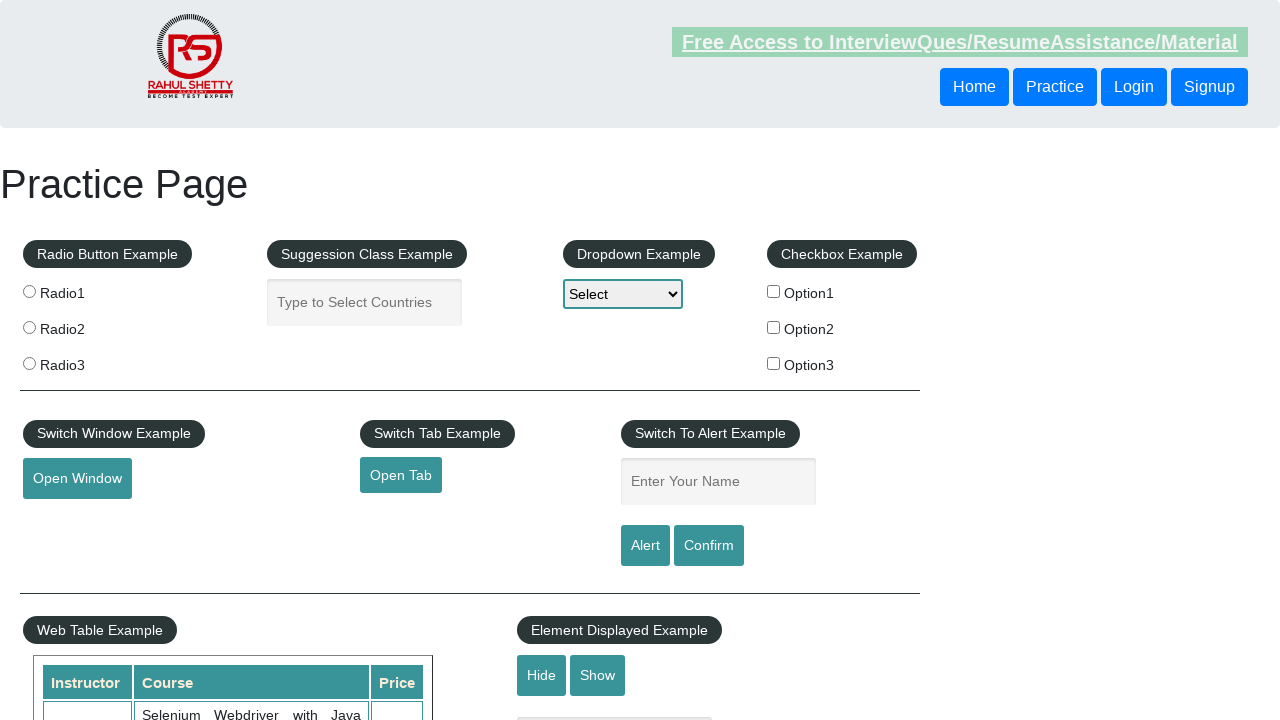

Retrieved link text: 'Youtube'
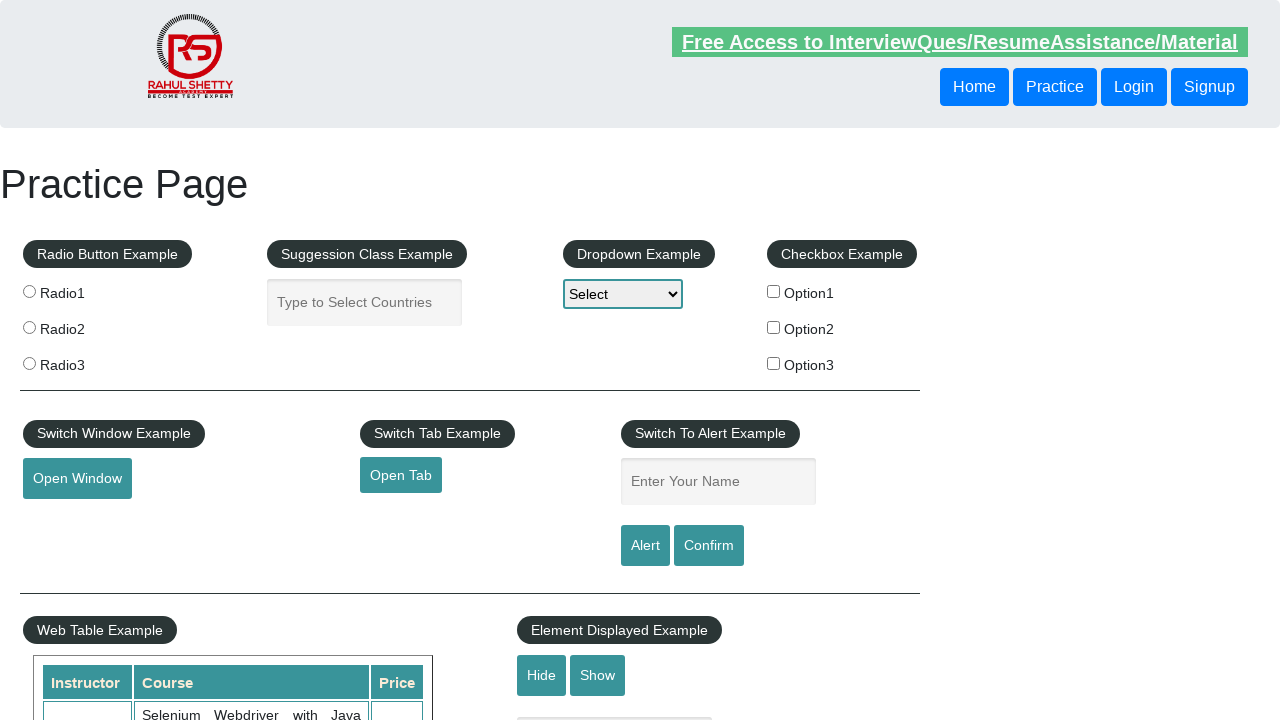

Clicked footer link: 'Youtube' at (1042, 610) on #gf-BIG >> a >> nth=19
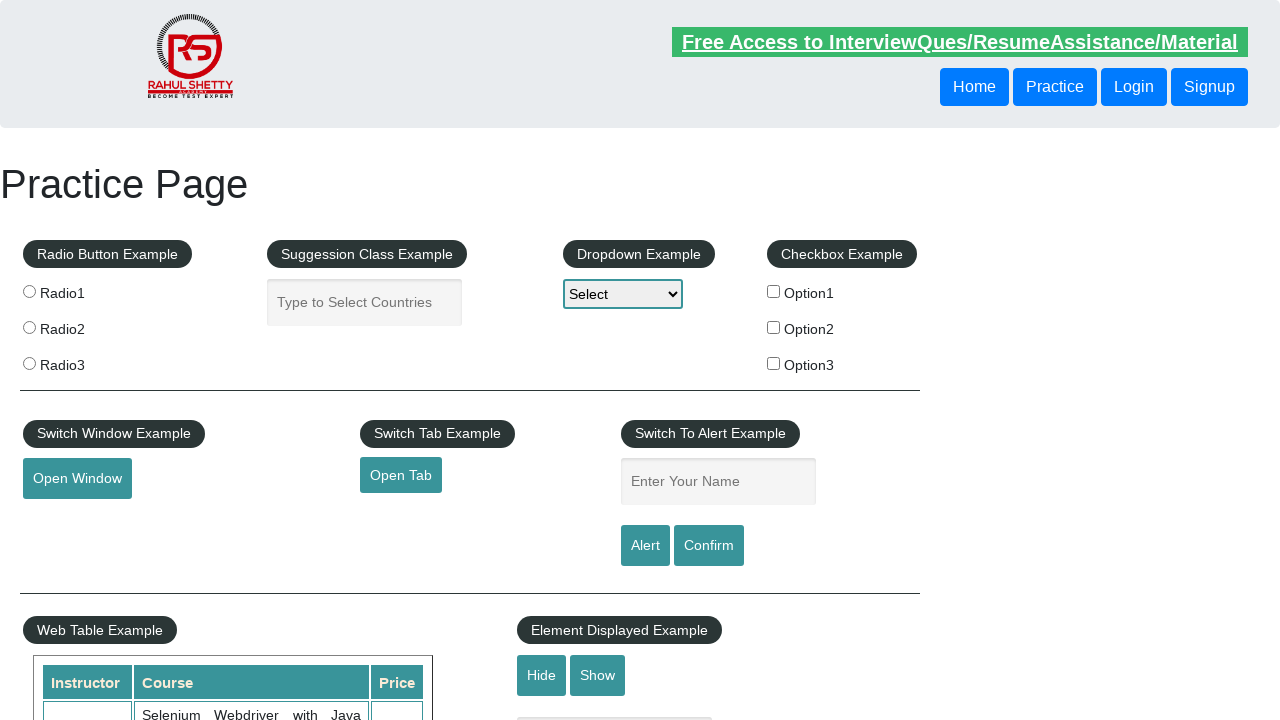

Page loaded after clicking 'Youtube'
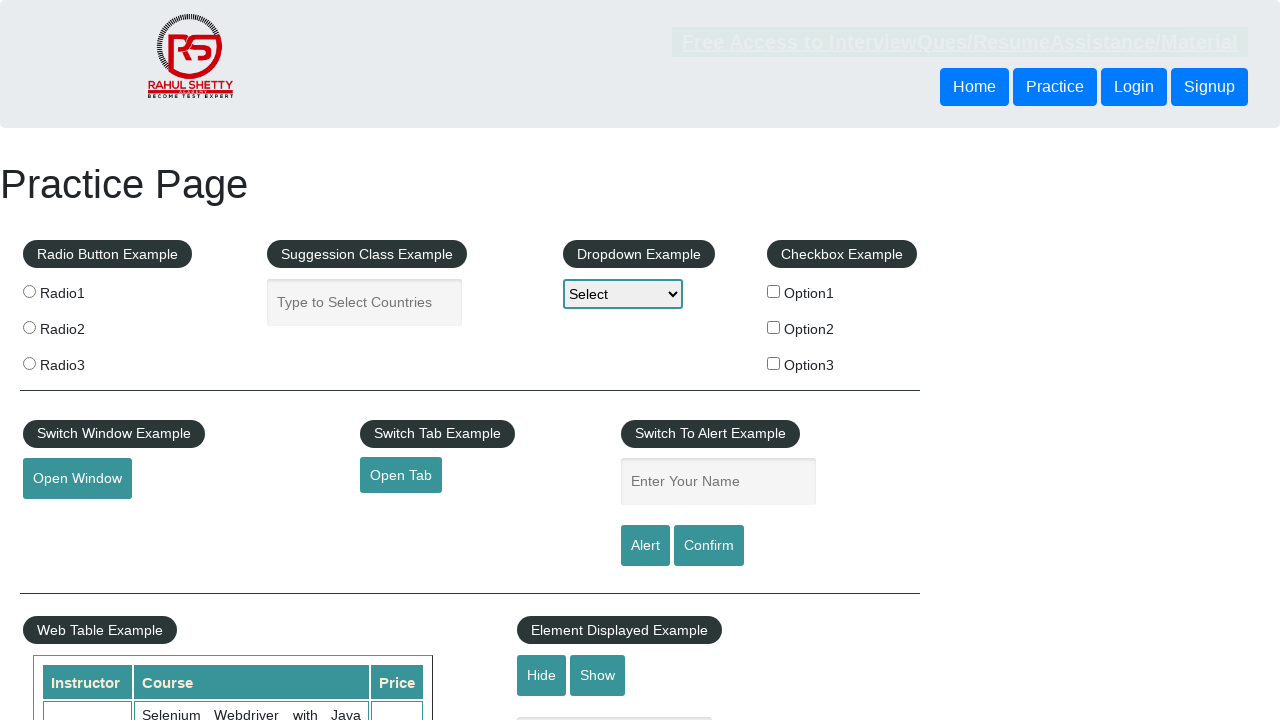

Navigated back to original URL
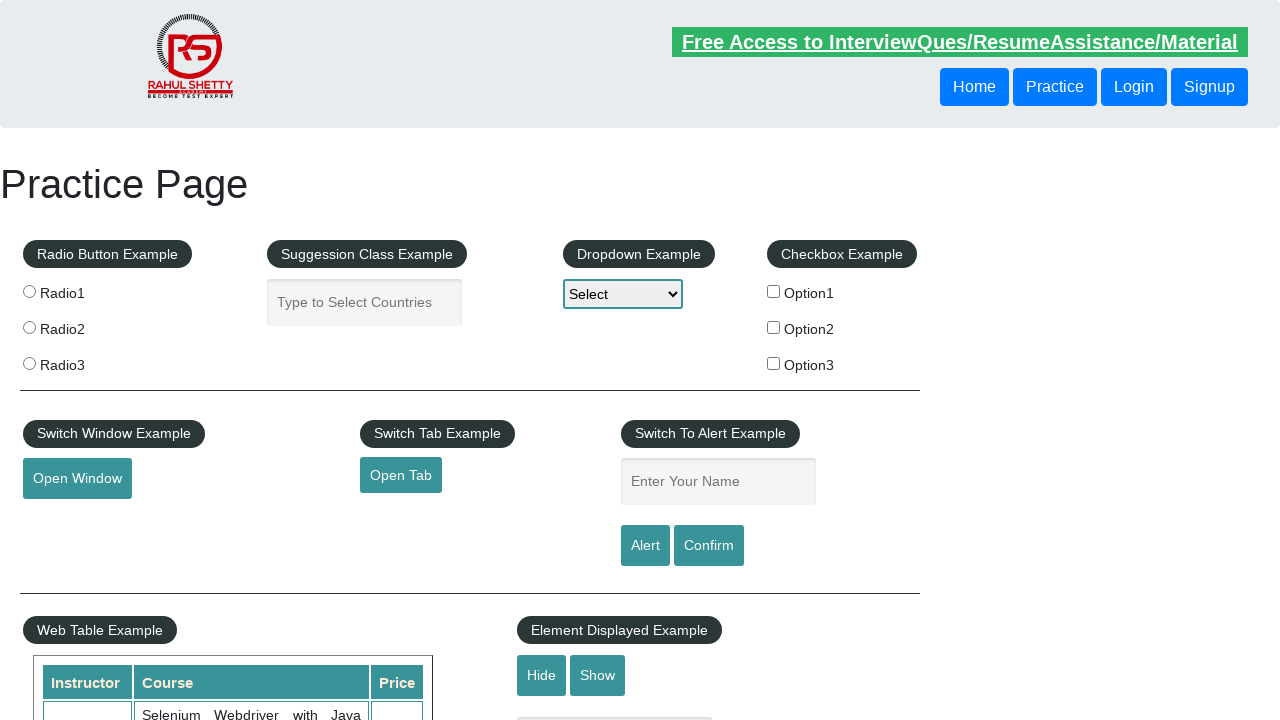

Original page loaded and footer section visible
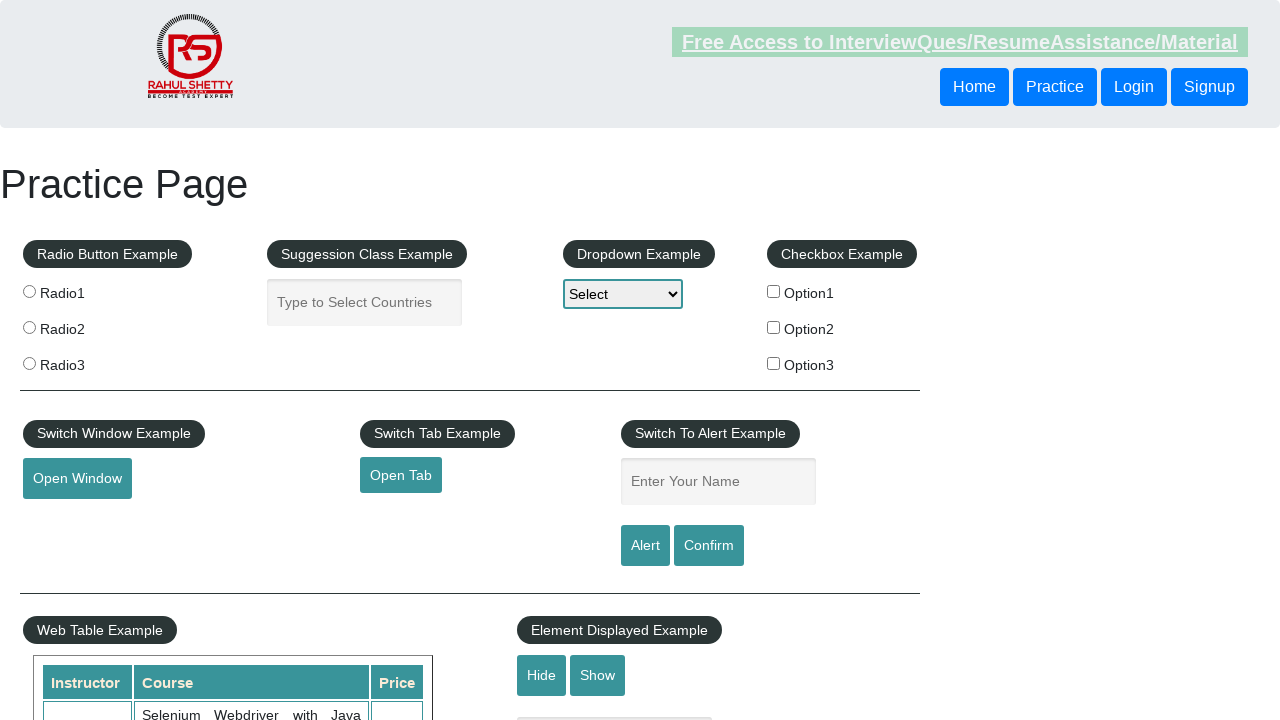

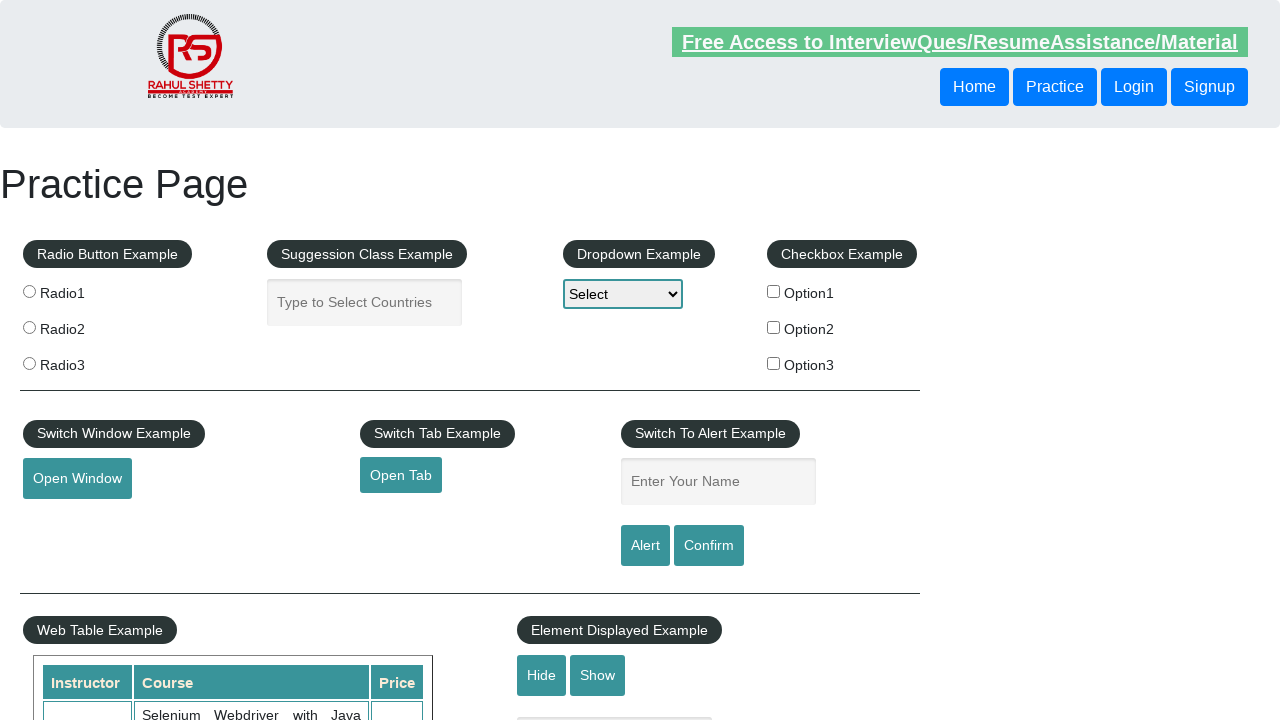